Scrolls through an entire webpage from top to bottom in small increments to load all content, then scrolls back to the top. This tests the page's scroll behavior and content loading.

Starting URL: https://www.byndartisan.com/pages/personalisation

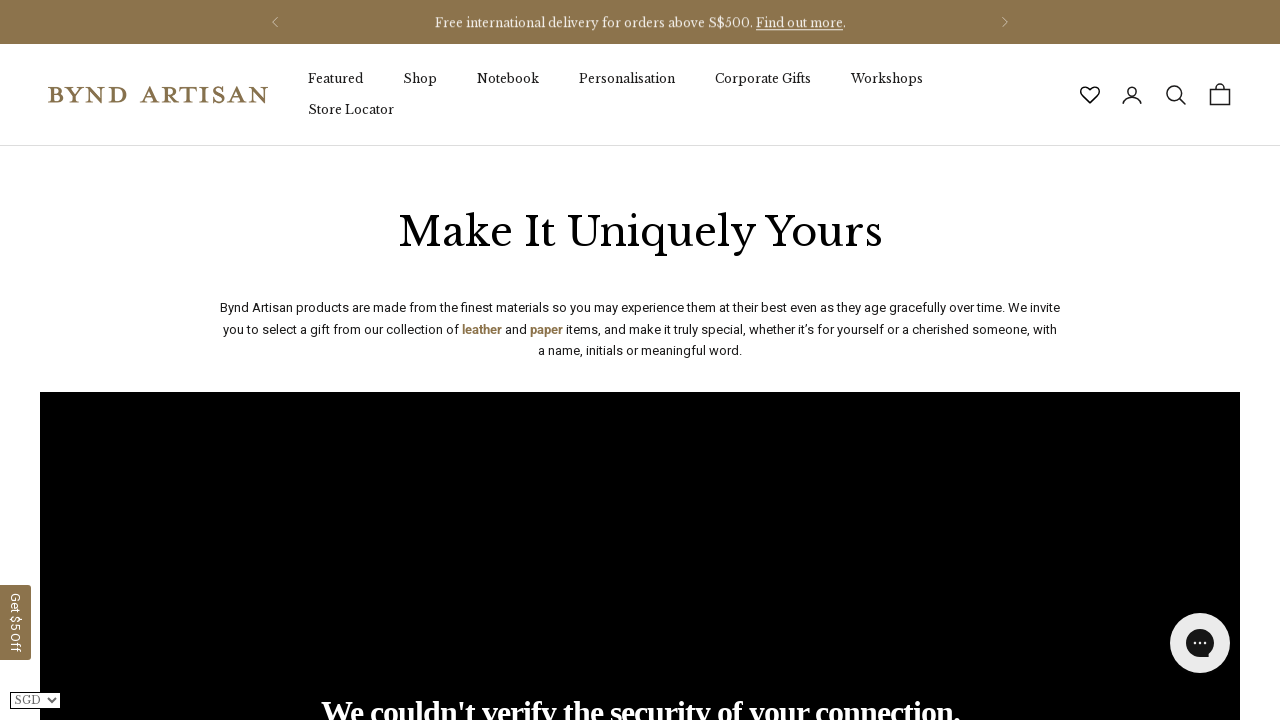

Waited for page to load (domcontentloaded)
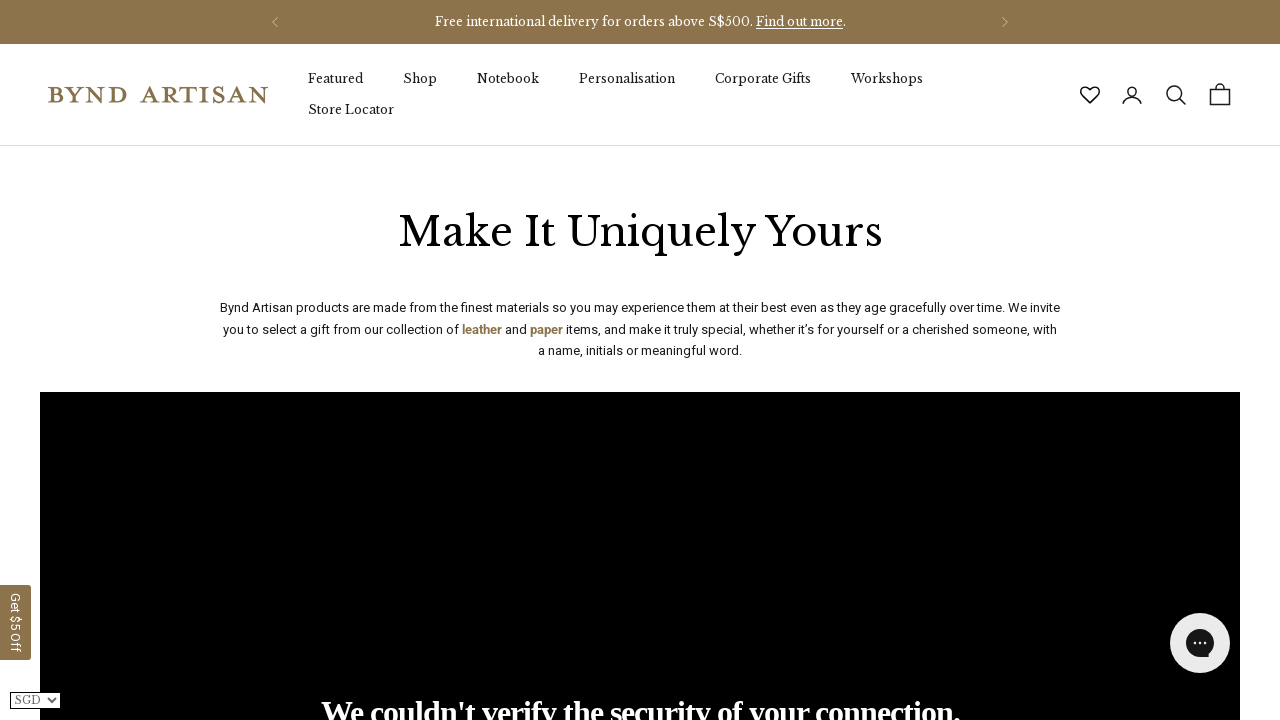

Retrieved full page height
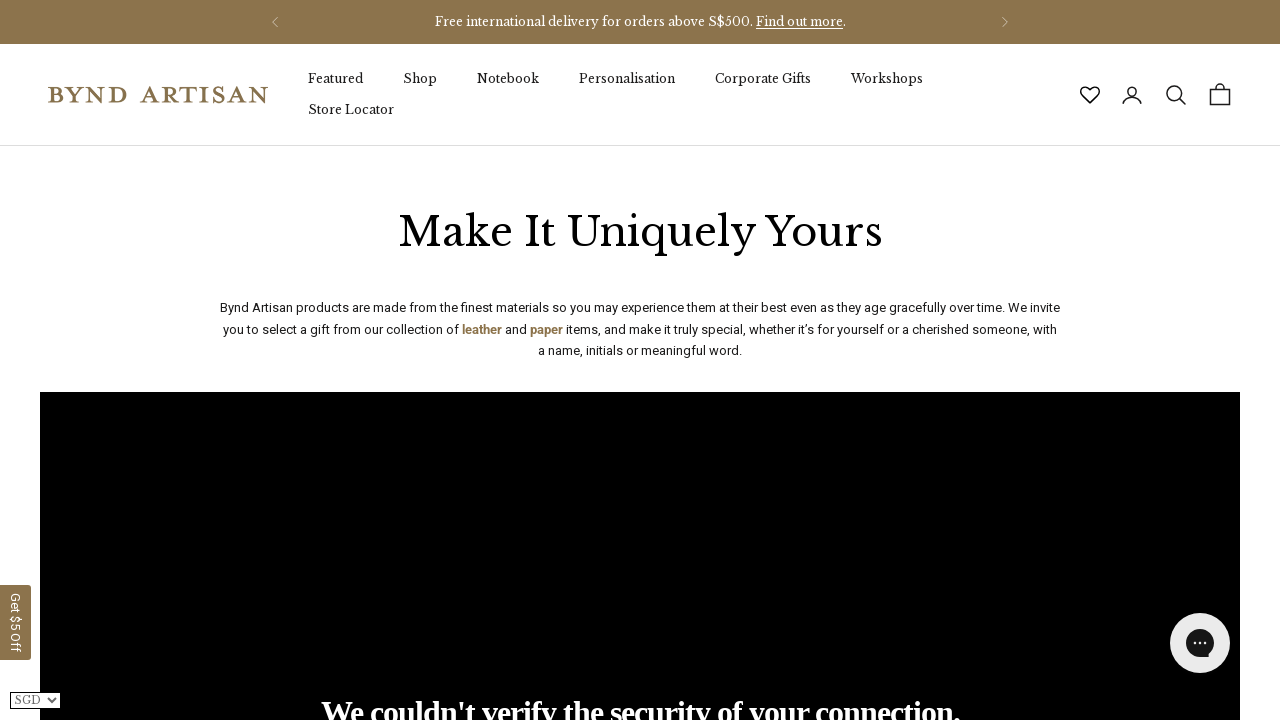

Scrolled to position 0px to load lazy content
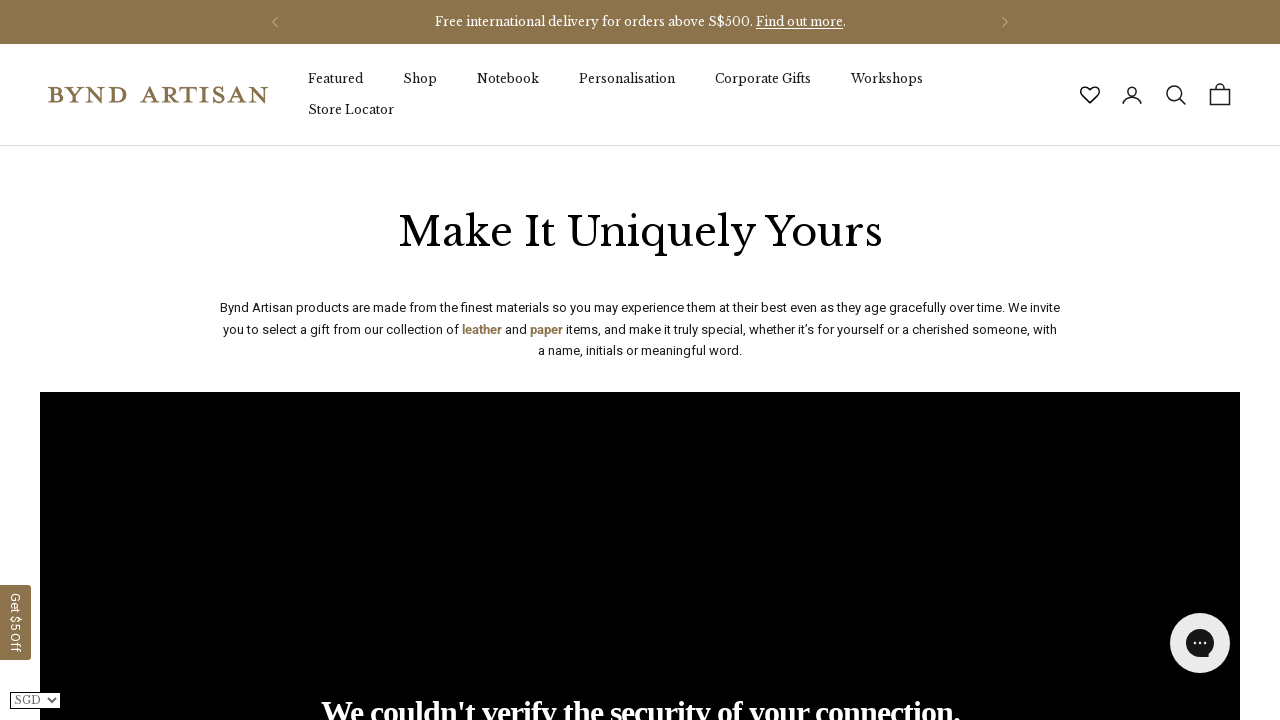

Waited 100ms for content to load
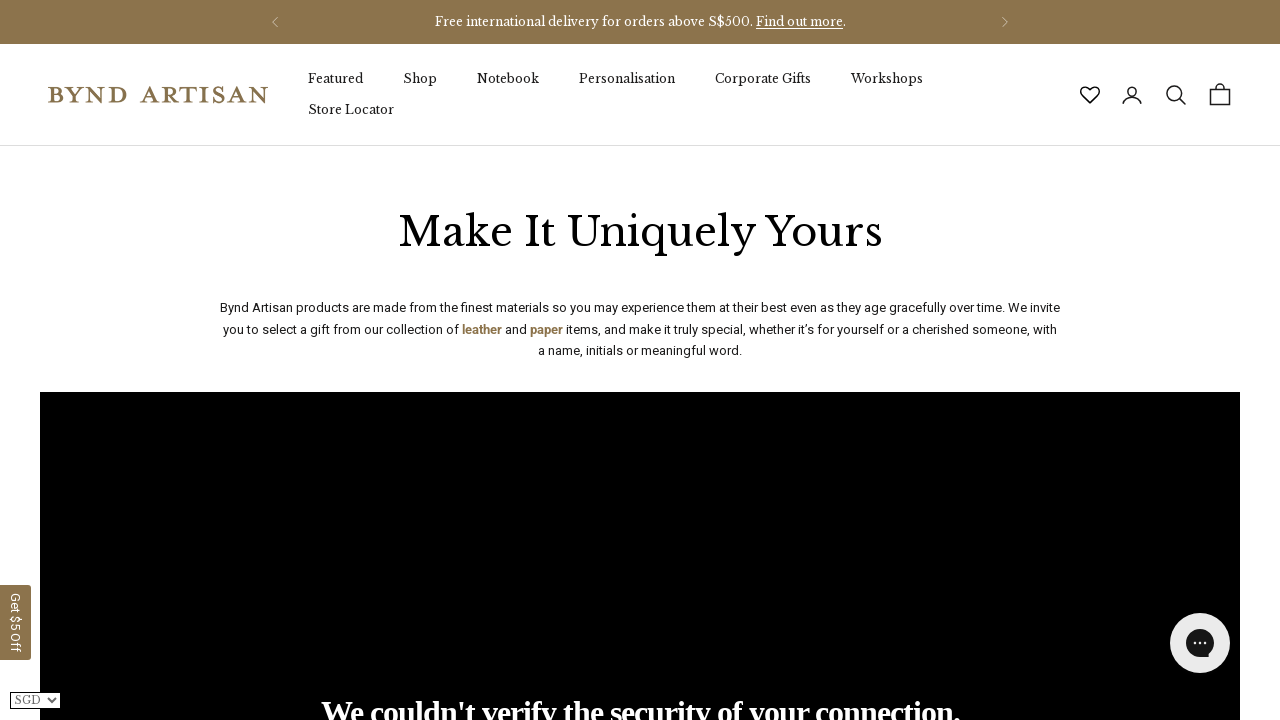

Scrolled to position 100px to load lazy content
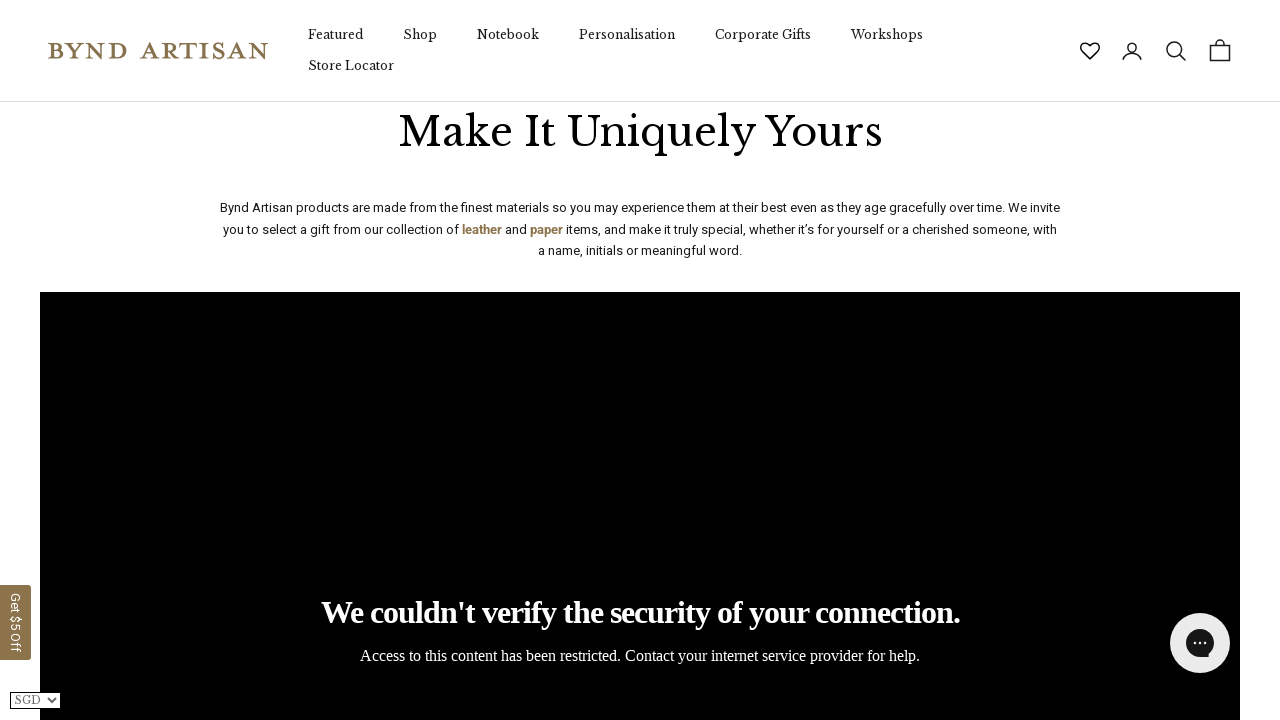

Waited 100ms for content to load
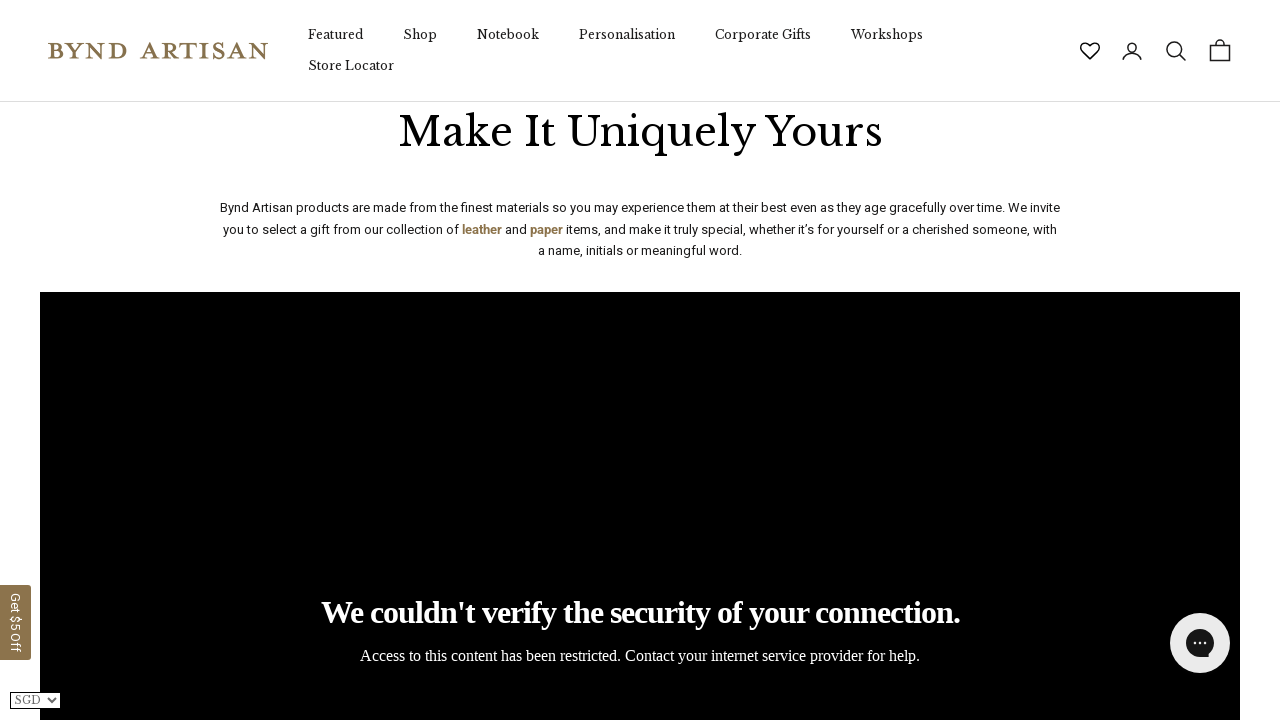

Scrolled to position 200px to load lazy content
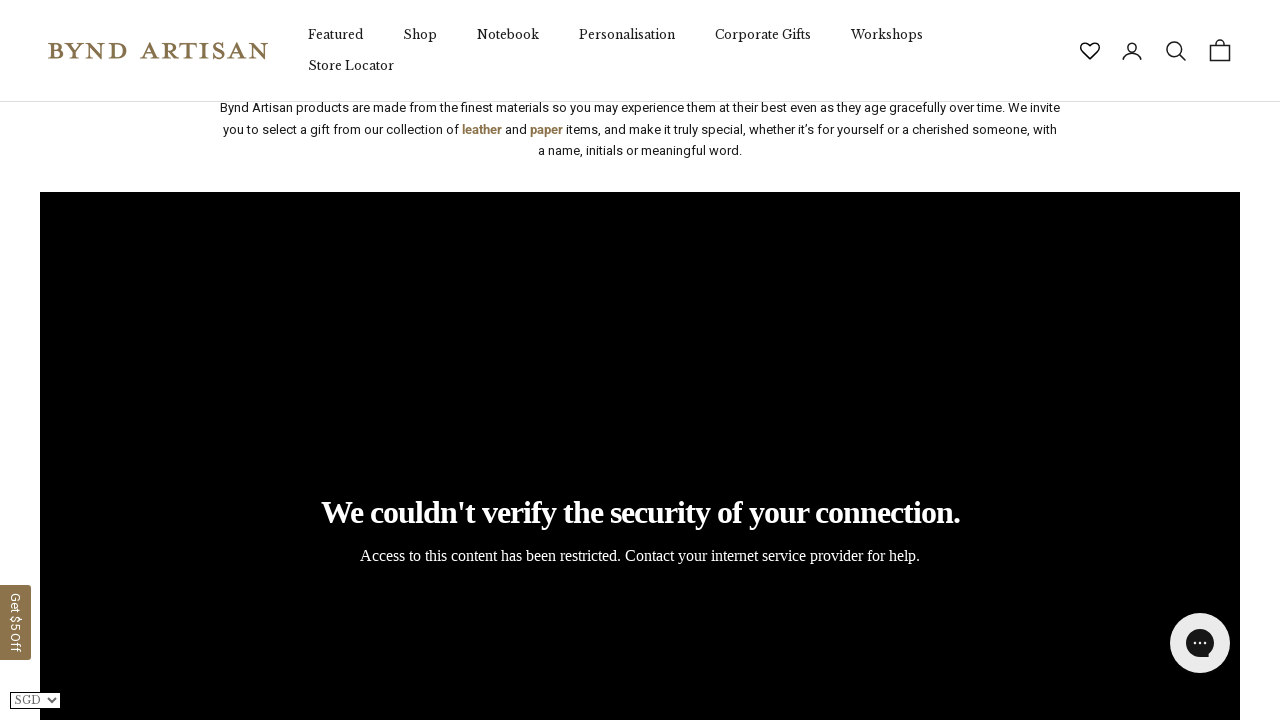

Waited 100ms for content to load
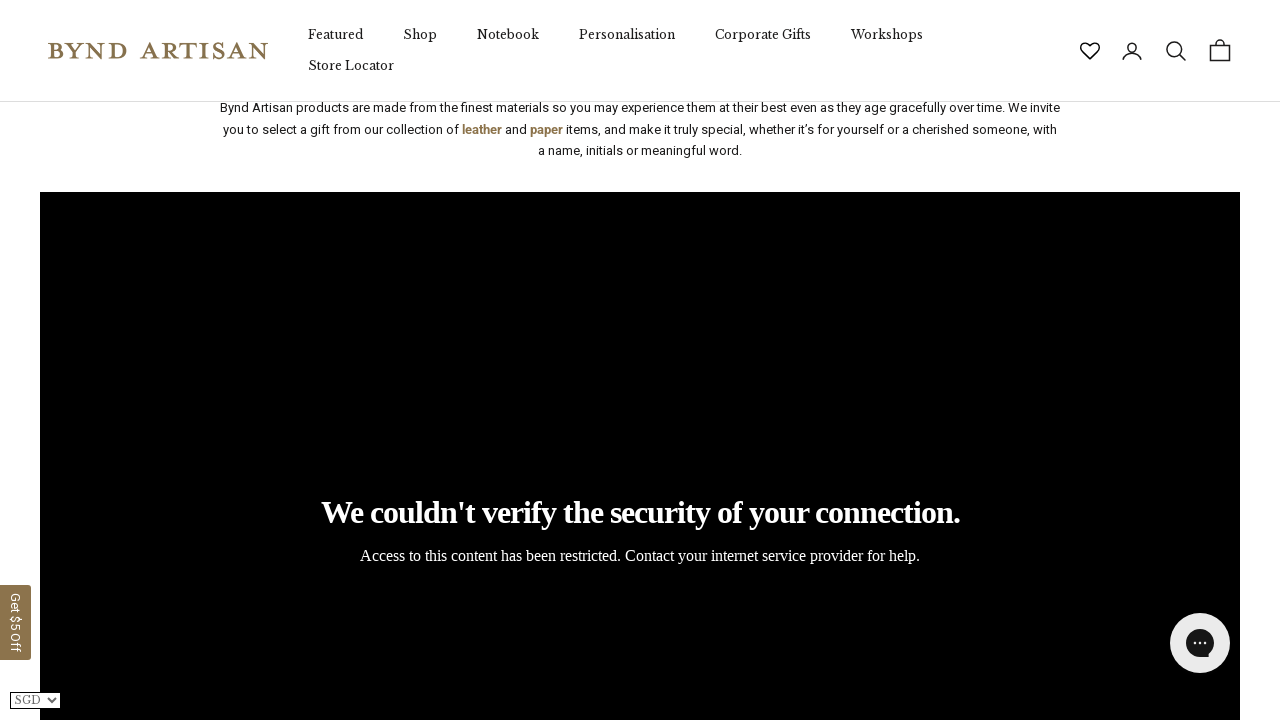

Scrolled to position 300px to load lazy content
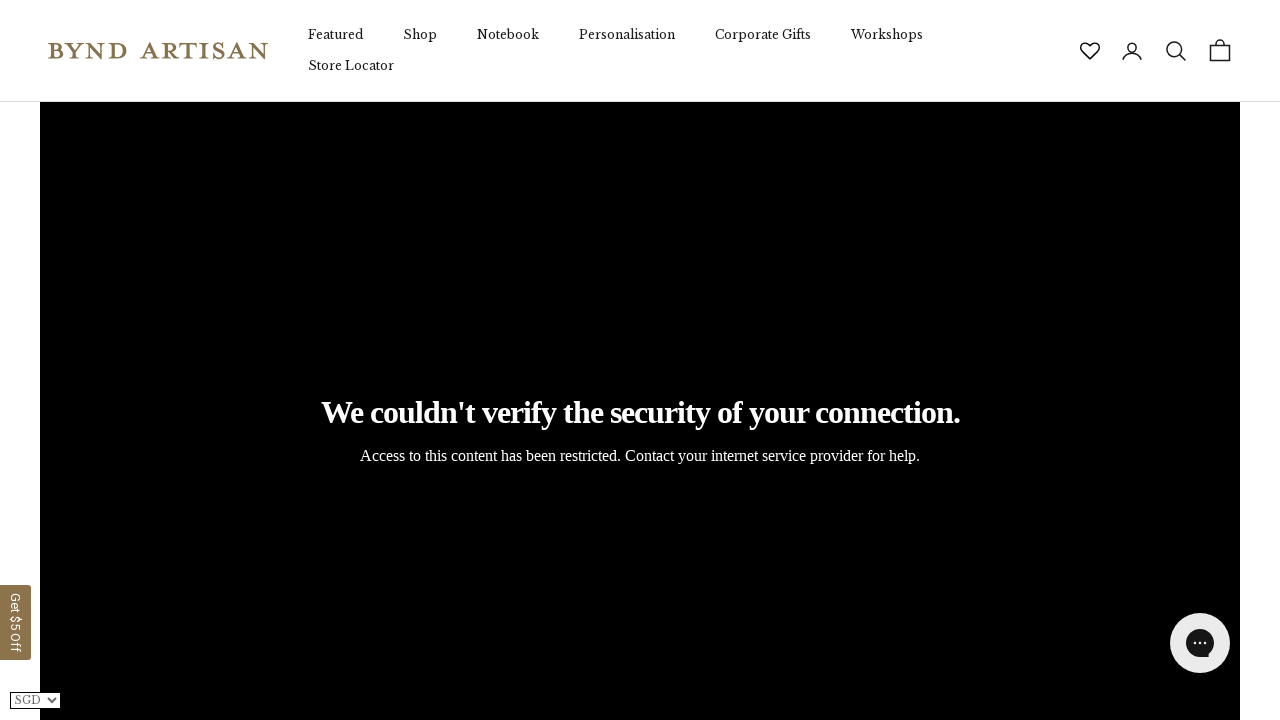

Waited 100ms for content to load
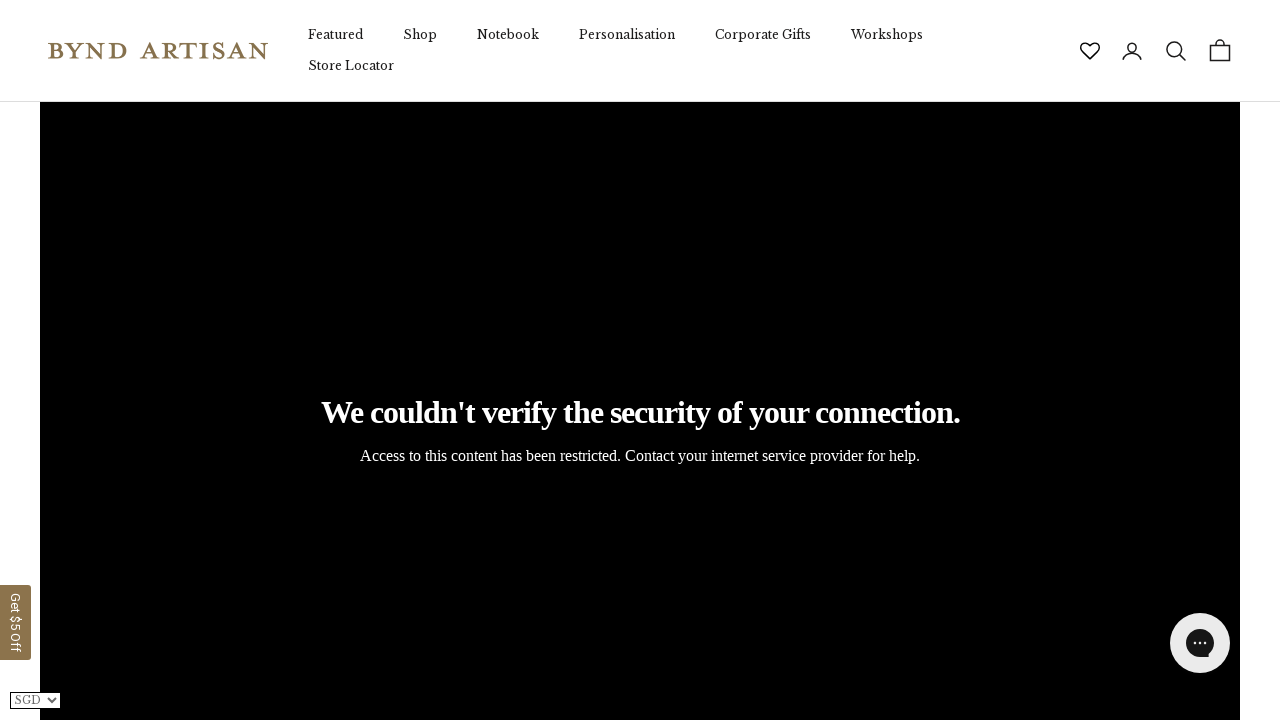

Scrolled to position 400px to load lazy content
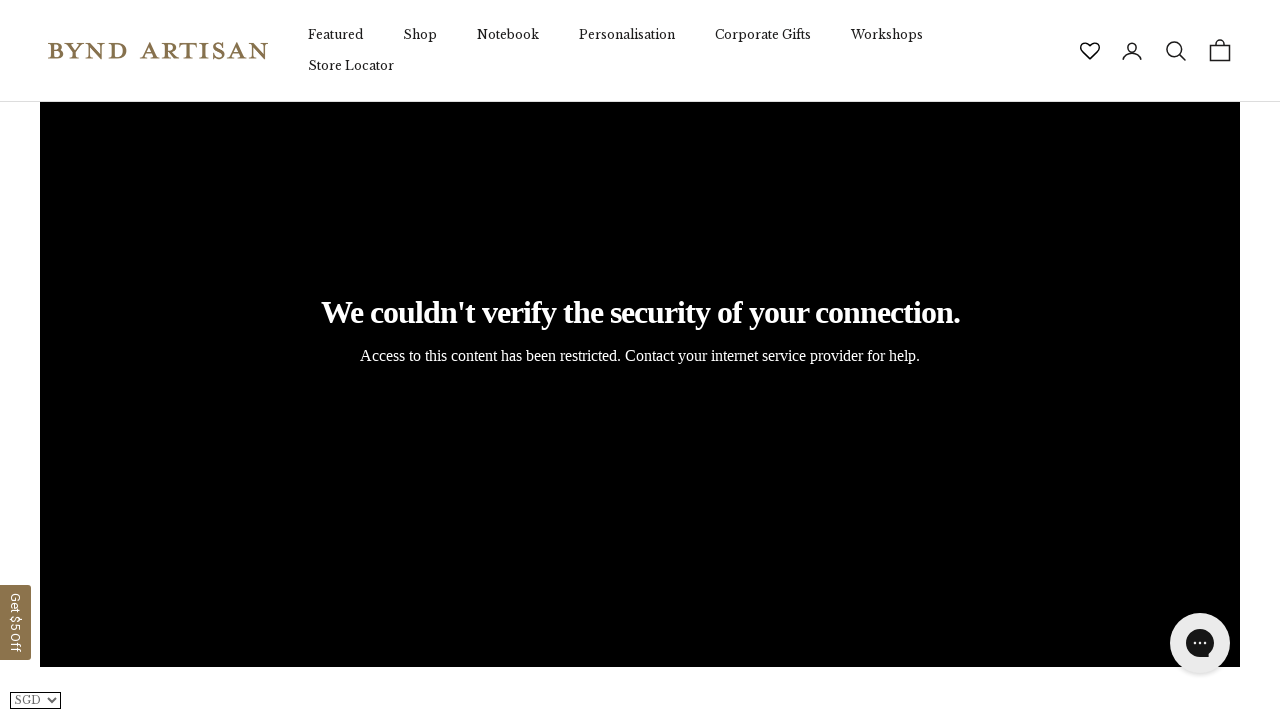

Waited 100ms for content to load
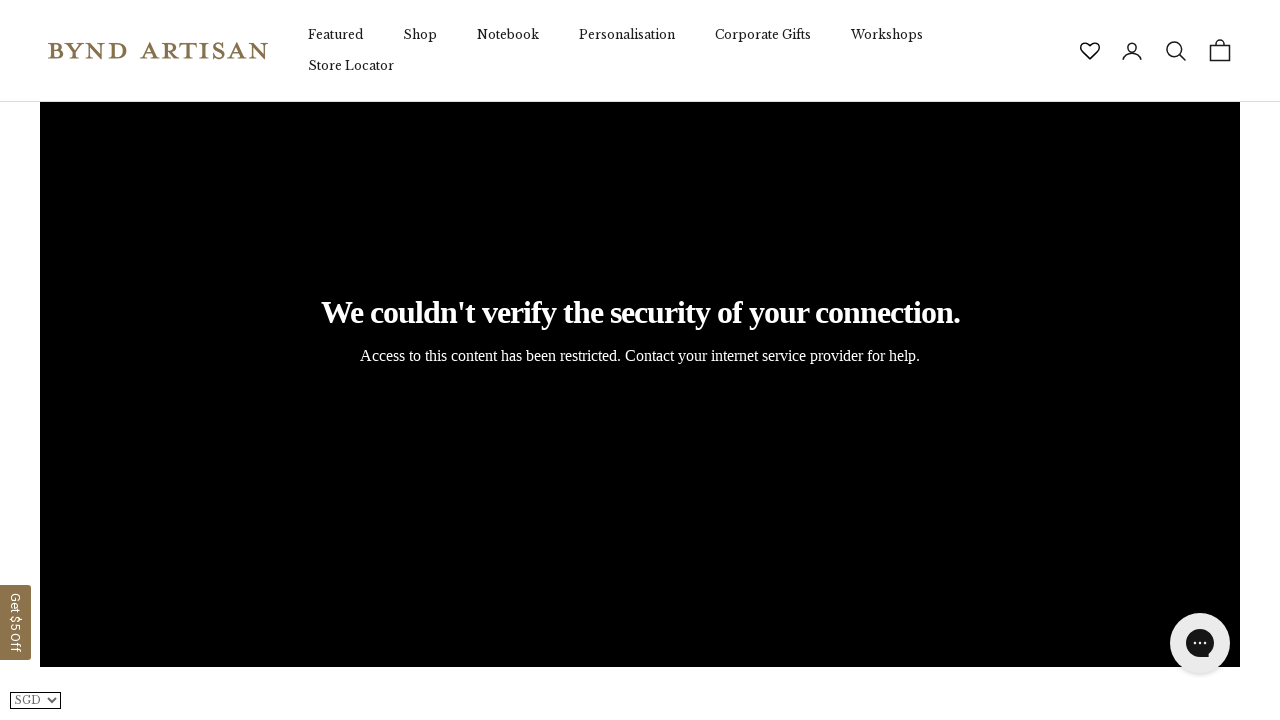

Scrolled to position 500px to load lazy content
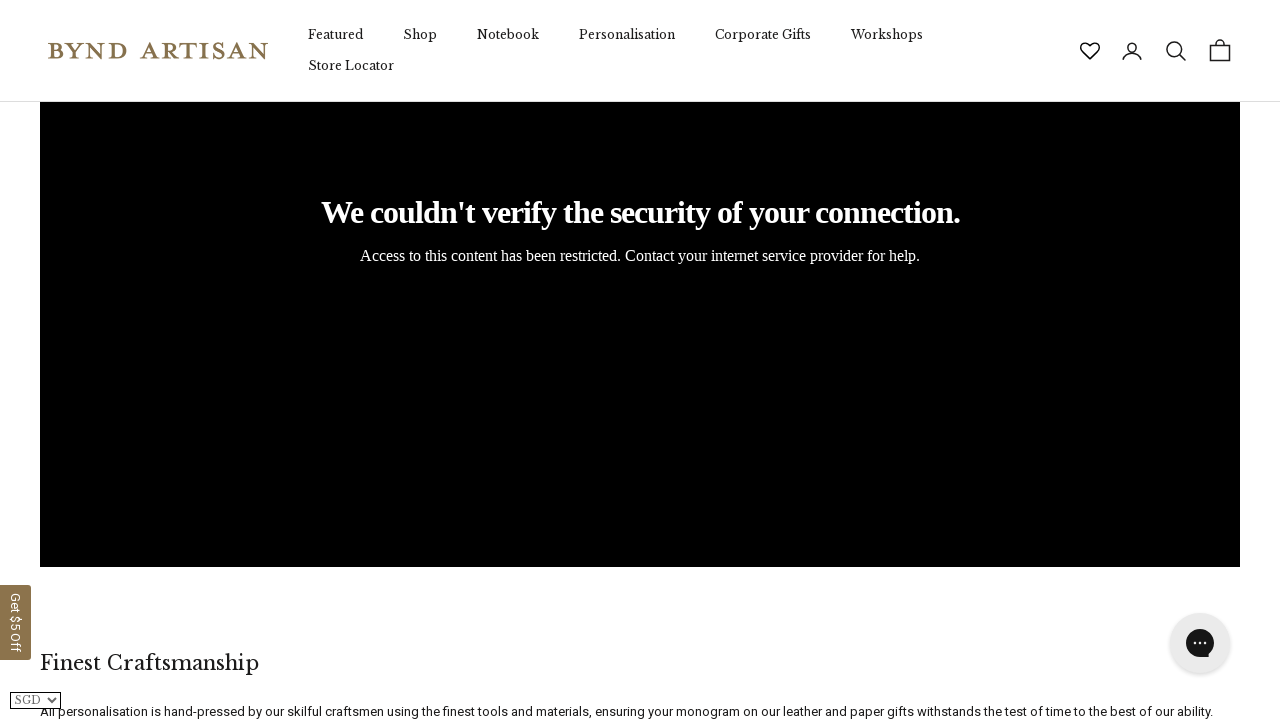

Waited 100ms for content to load
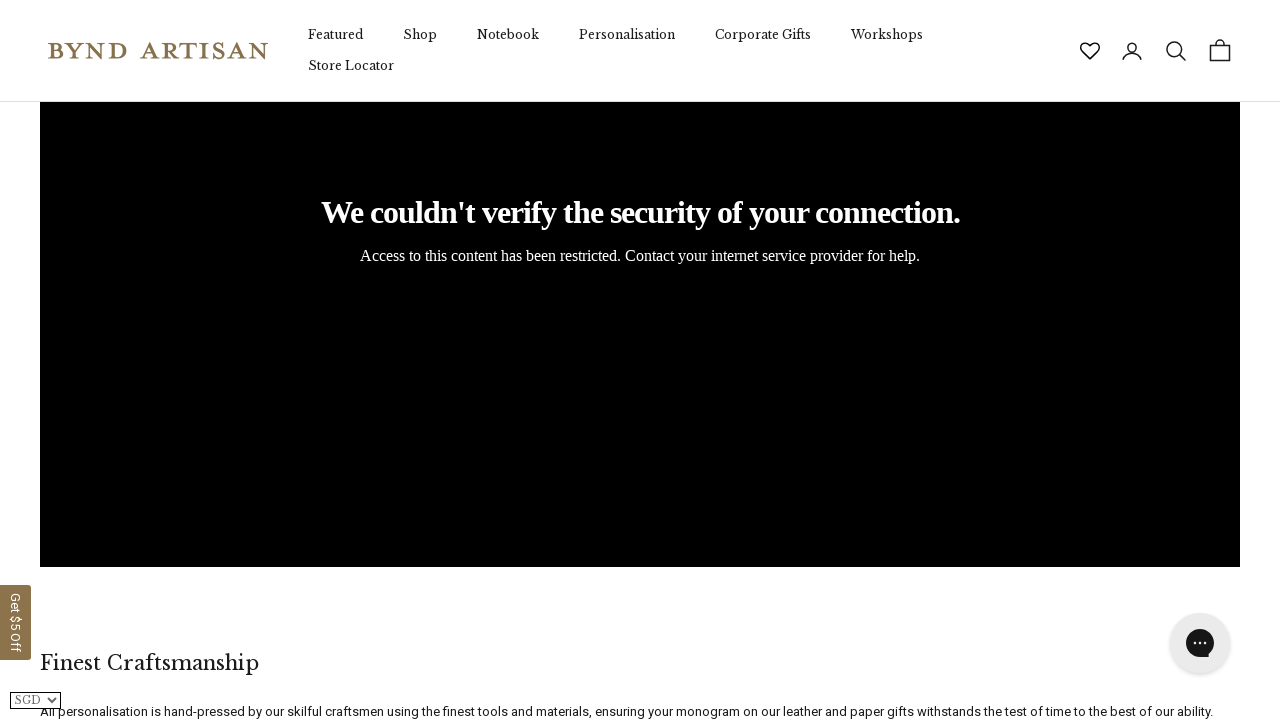

Scrolled to position 600px to load lazy content
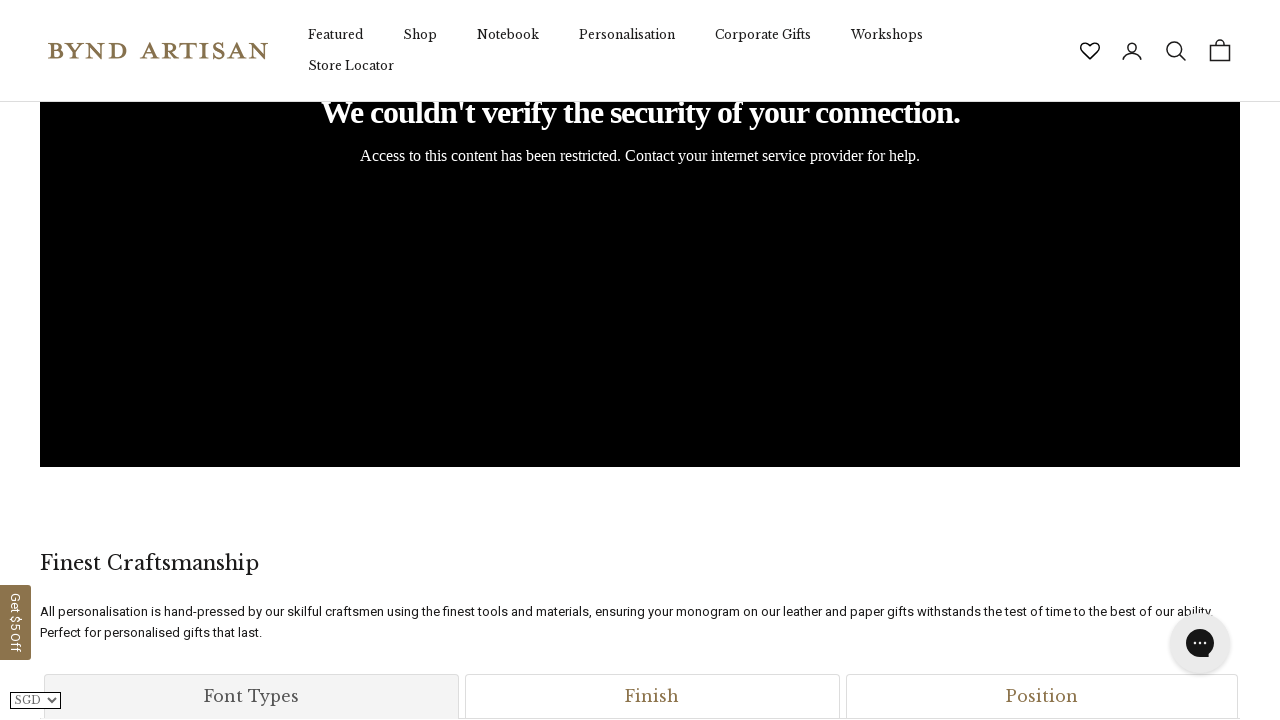

Waited 100ms for content to load
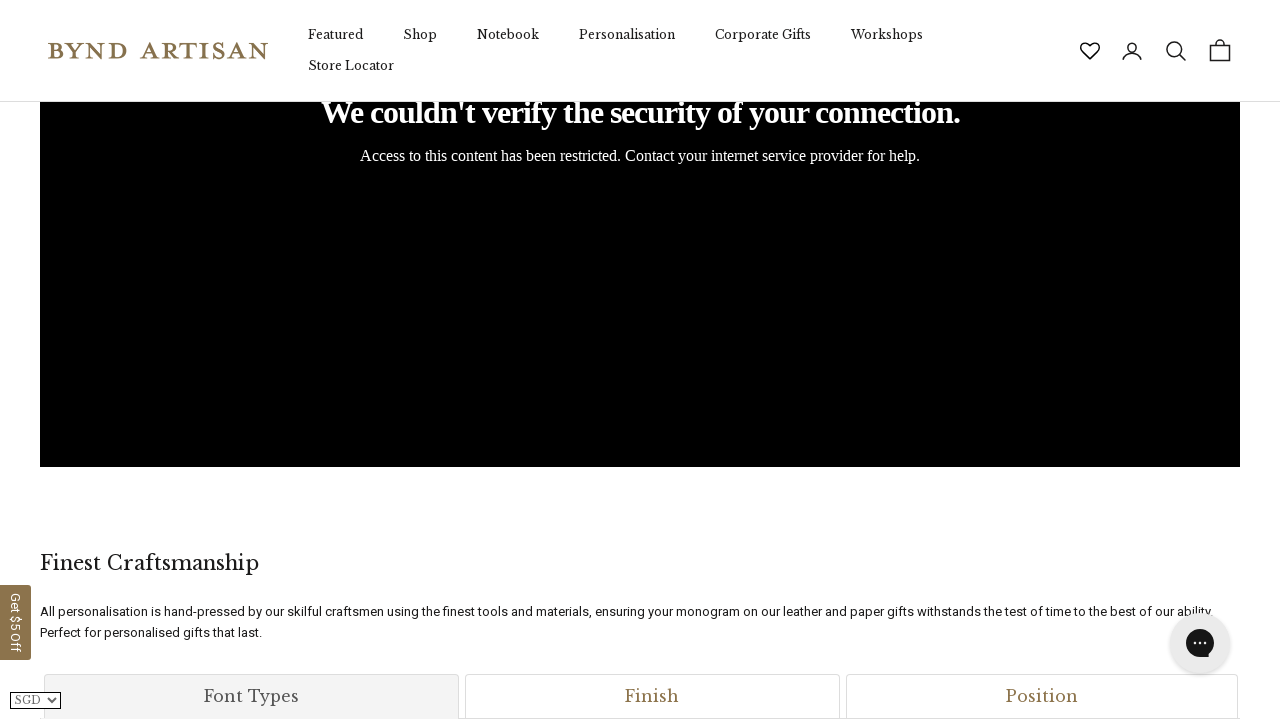

Scrolled to position 700px to load lazy content
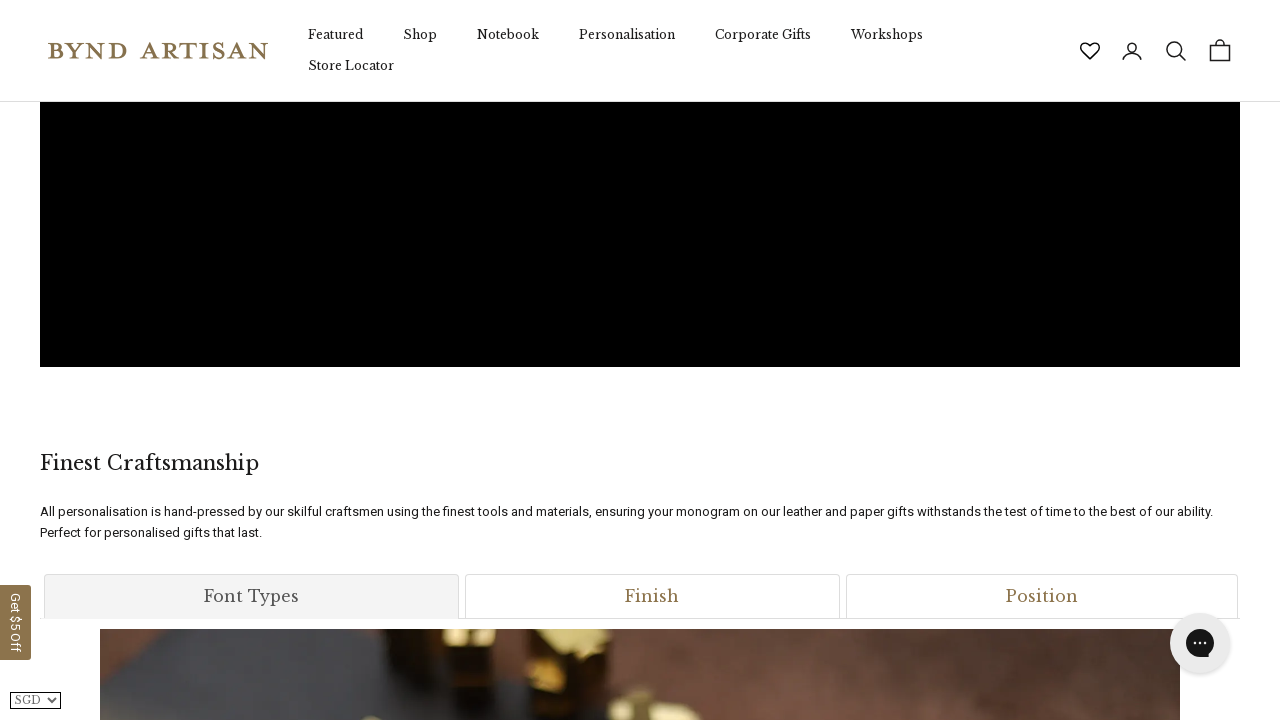

Waited 100ms for content to load
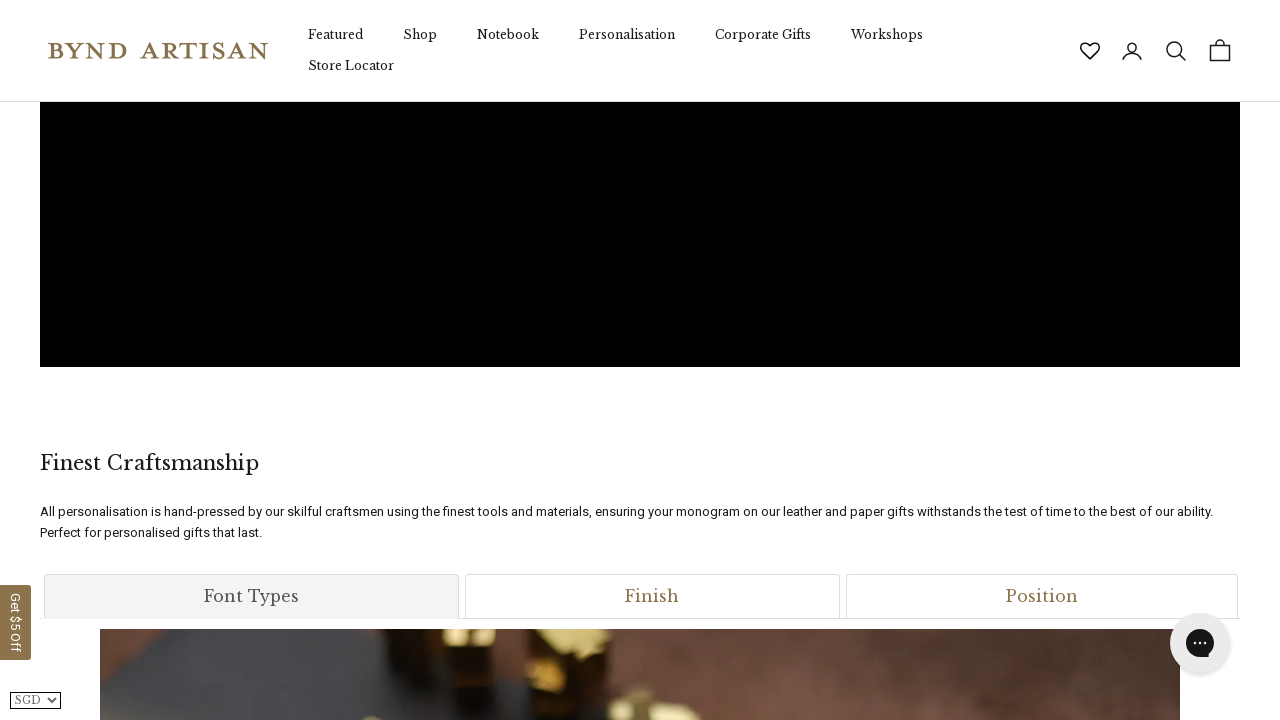

Scrolled to position 800px to load lazy content
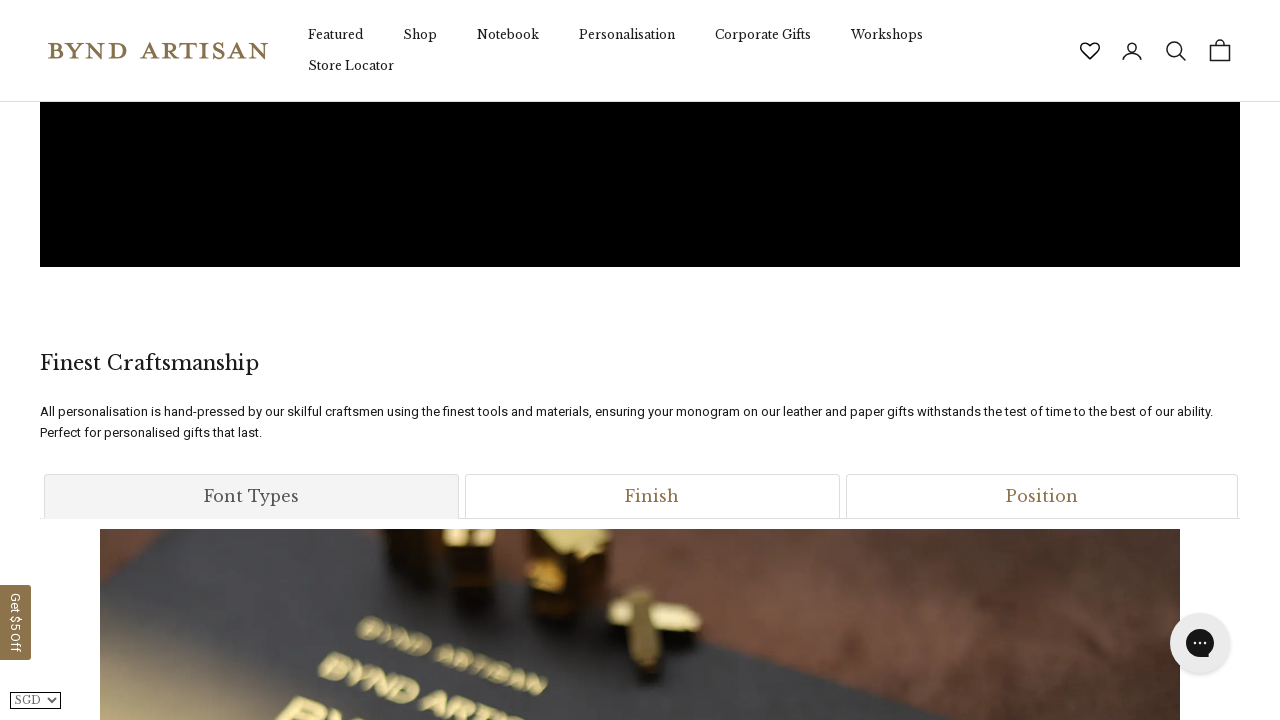

Waited 100ms for content to load
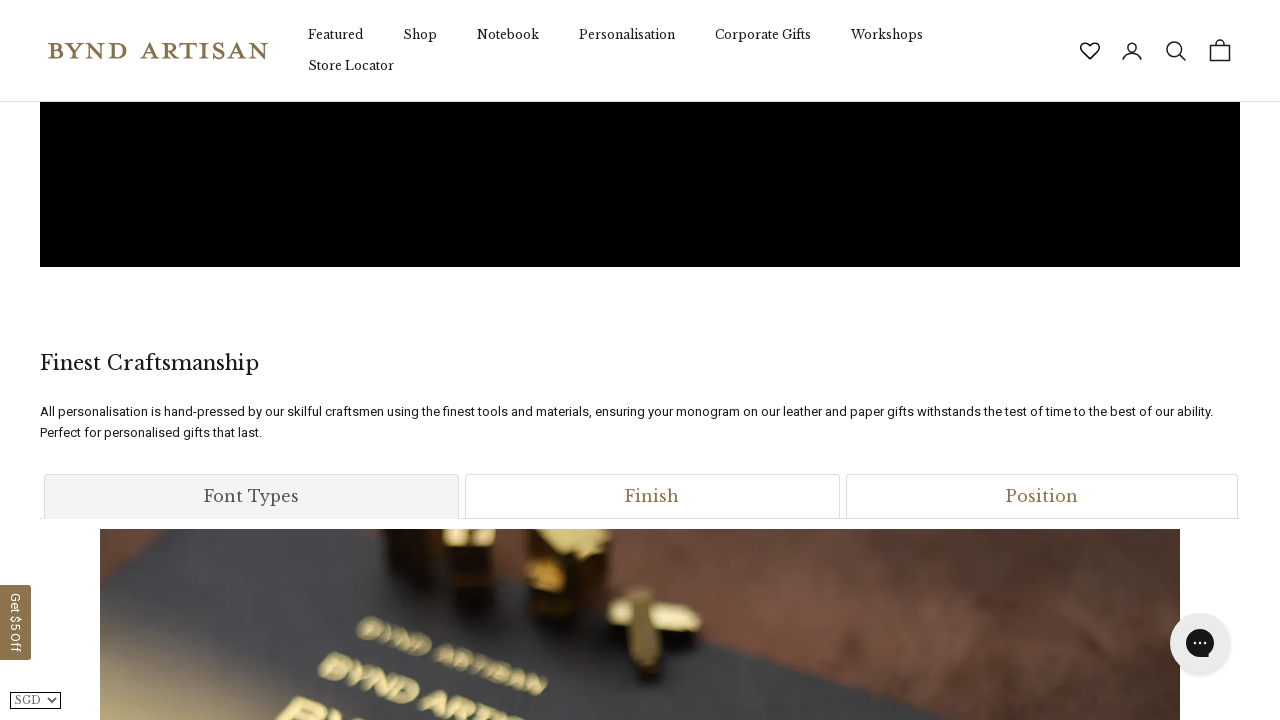

Scrolled to position 900px to load lazy content
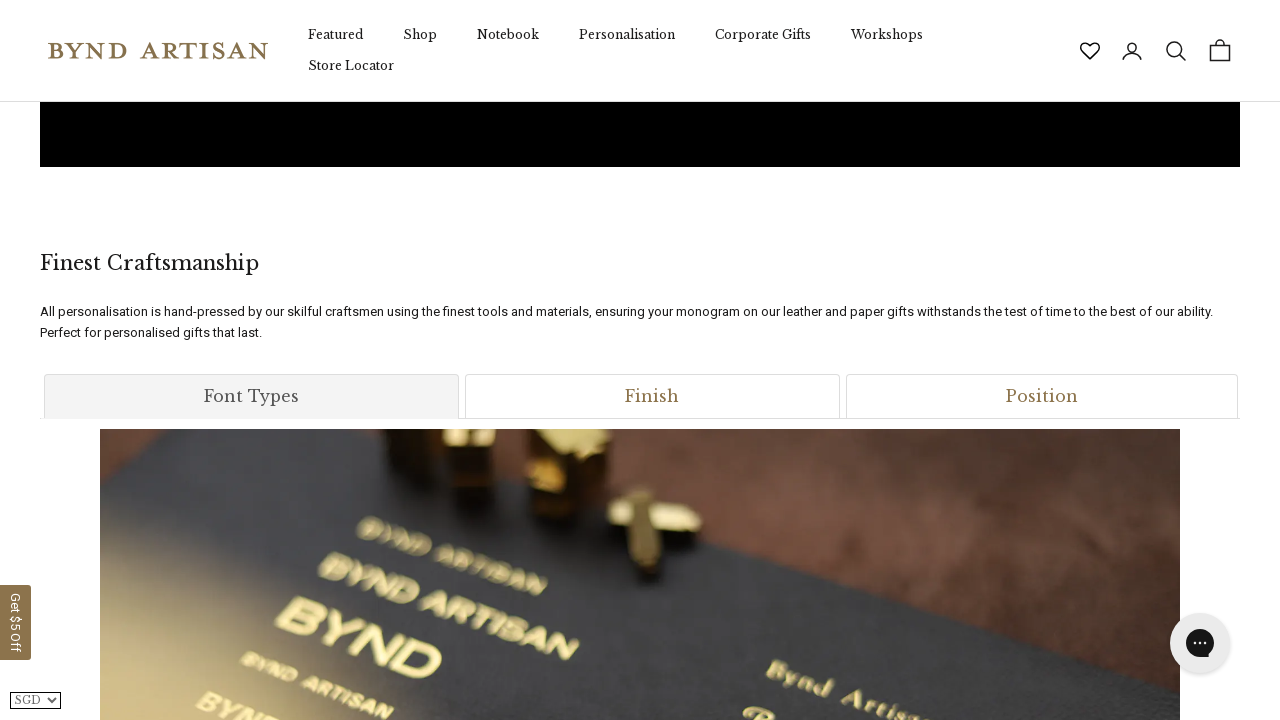

Waited 100ms for content to load
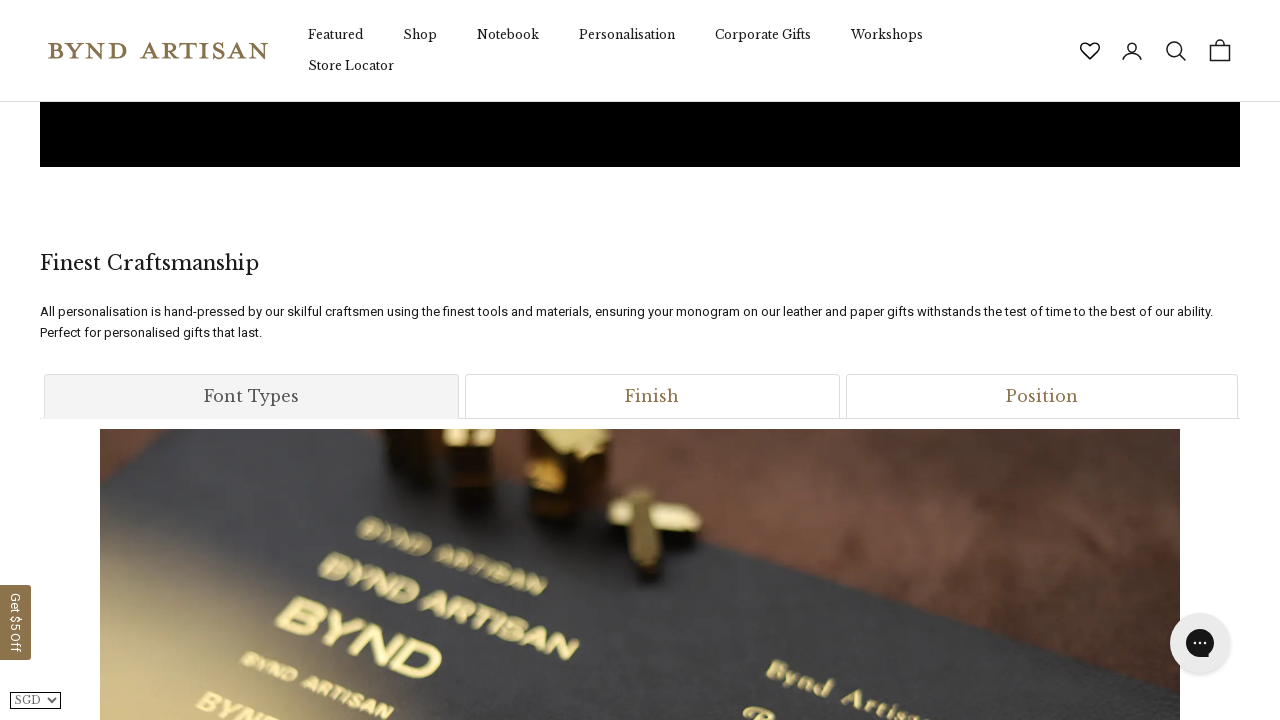

Scrolled to position 1000px to load lazy content
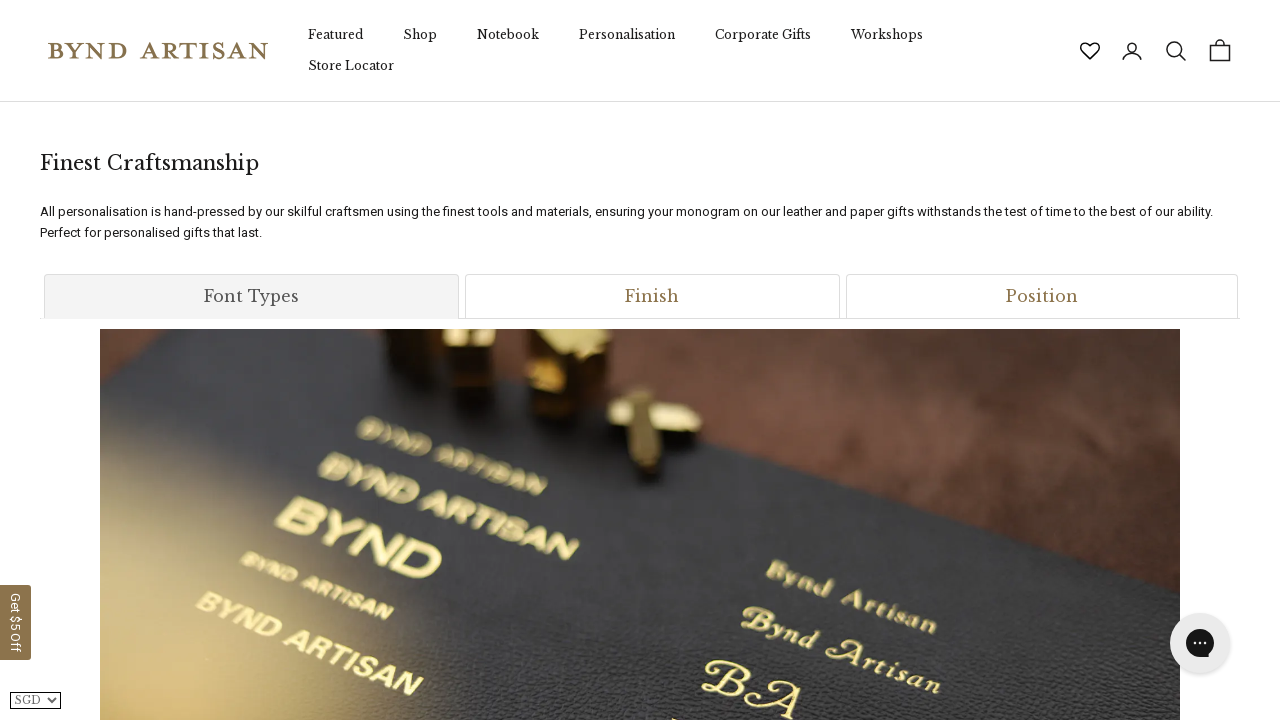

Waited 100ms for content to load
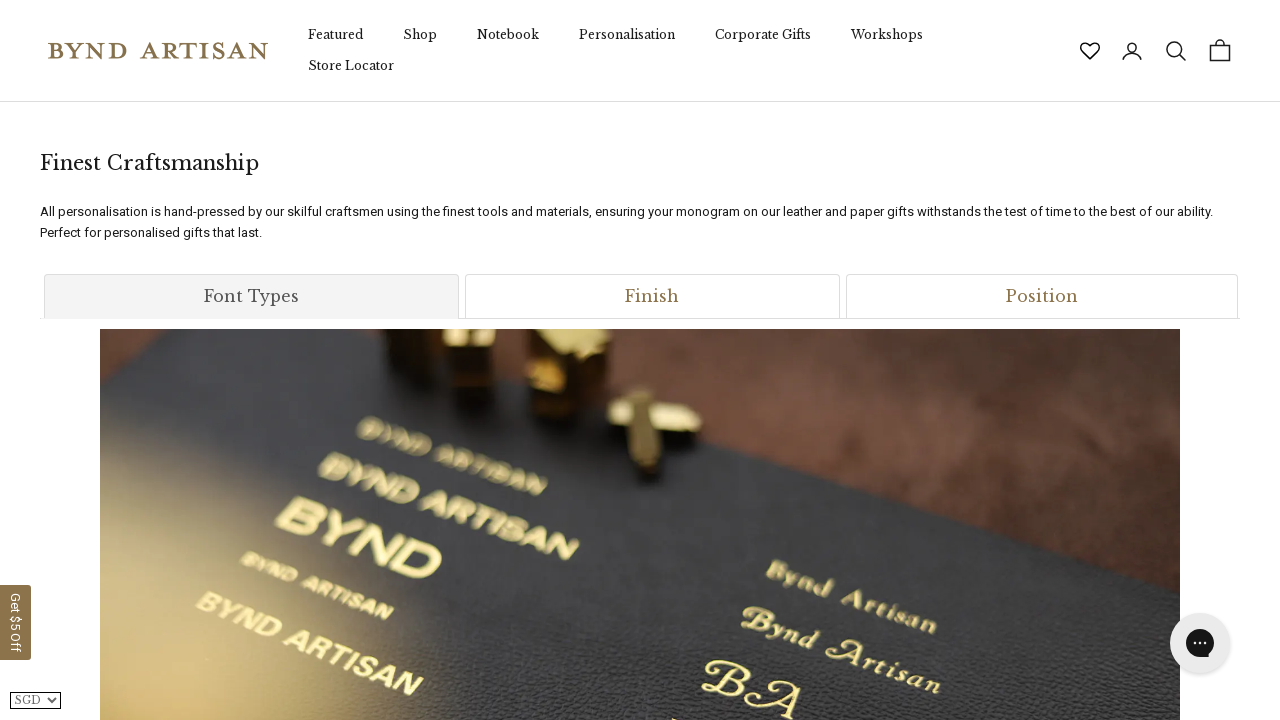

Scrolled to position 1100px to load lazy content
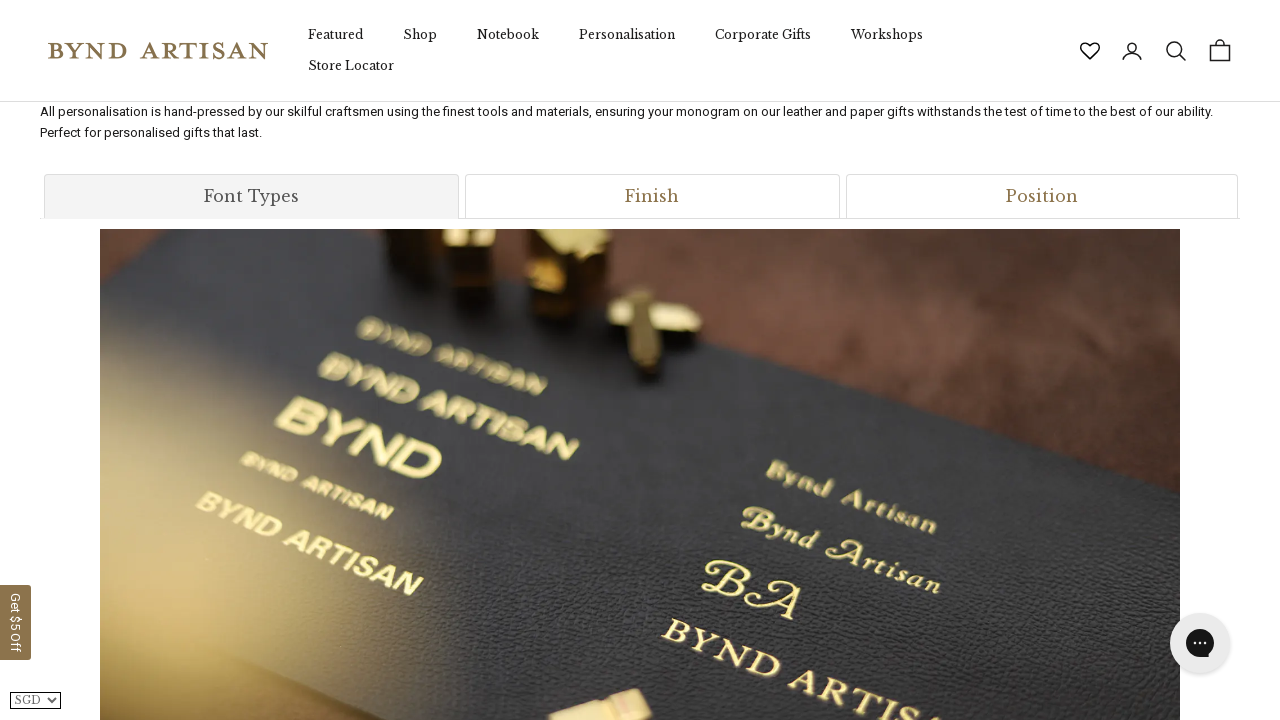

Waited 100ms for content to load
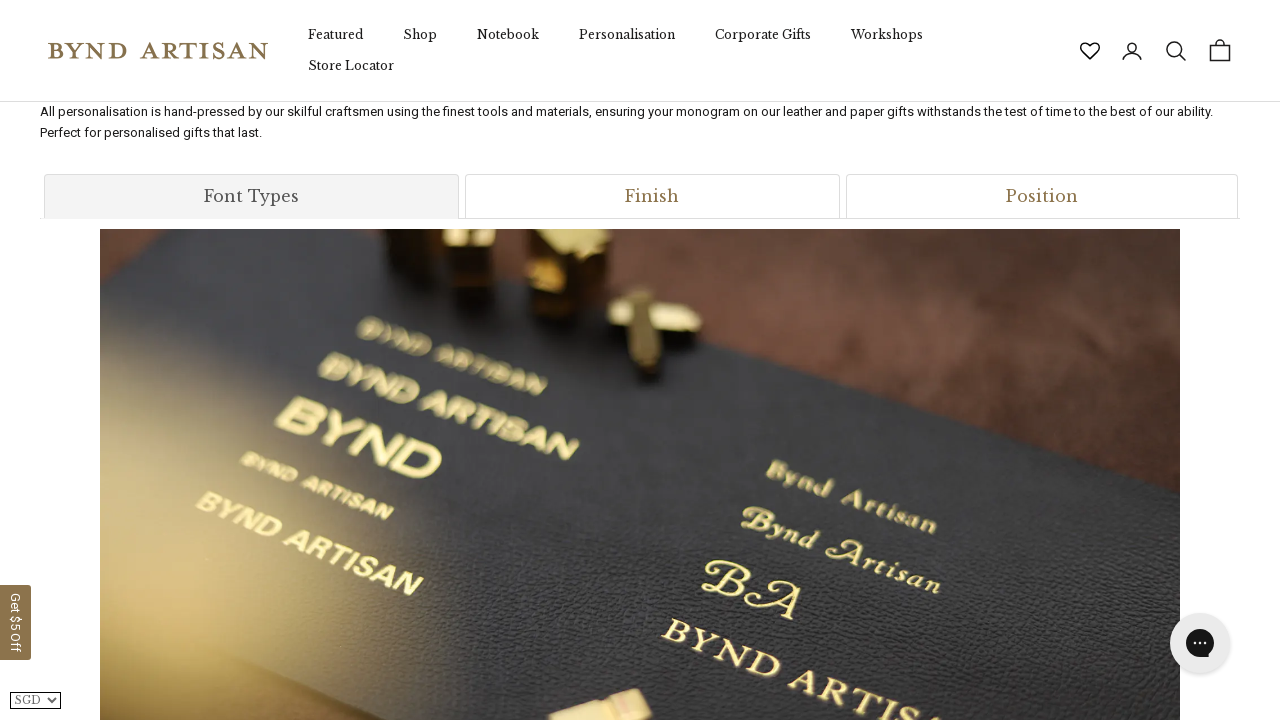

Scrolled to position 1200px to load lazy content
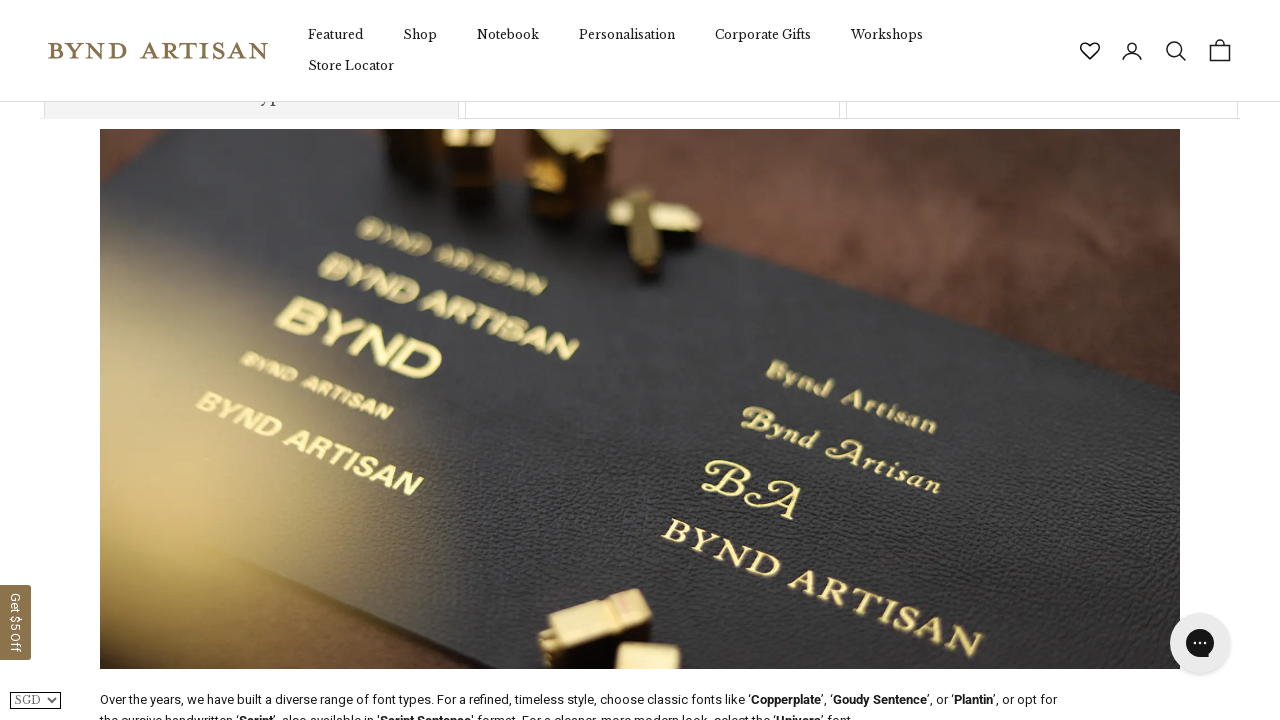

Waited 100ms for content to load
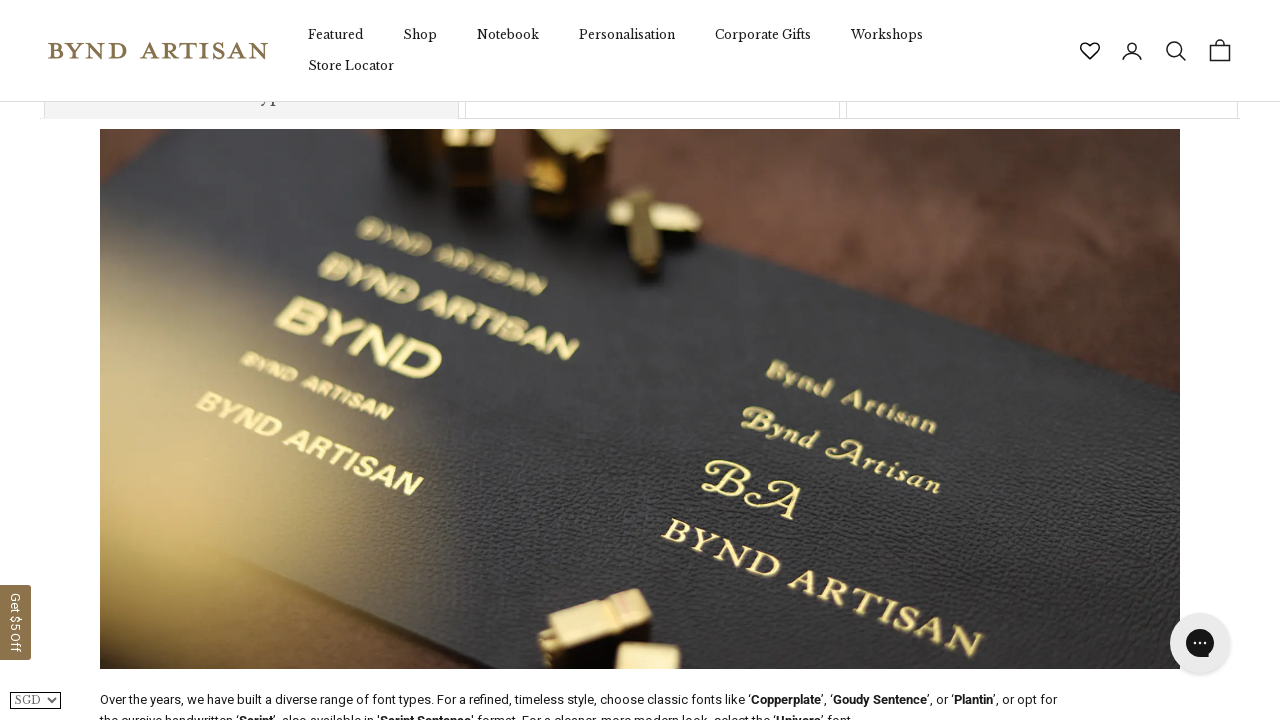

Scrolled to position 1300px to load lazy content
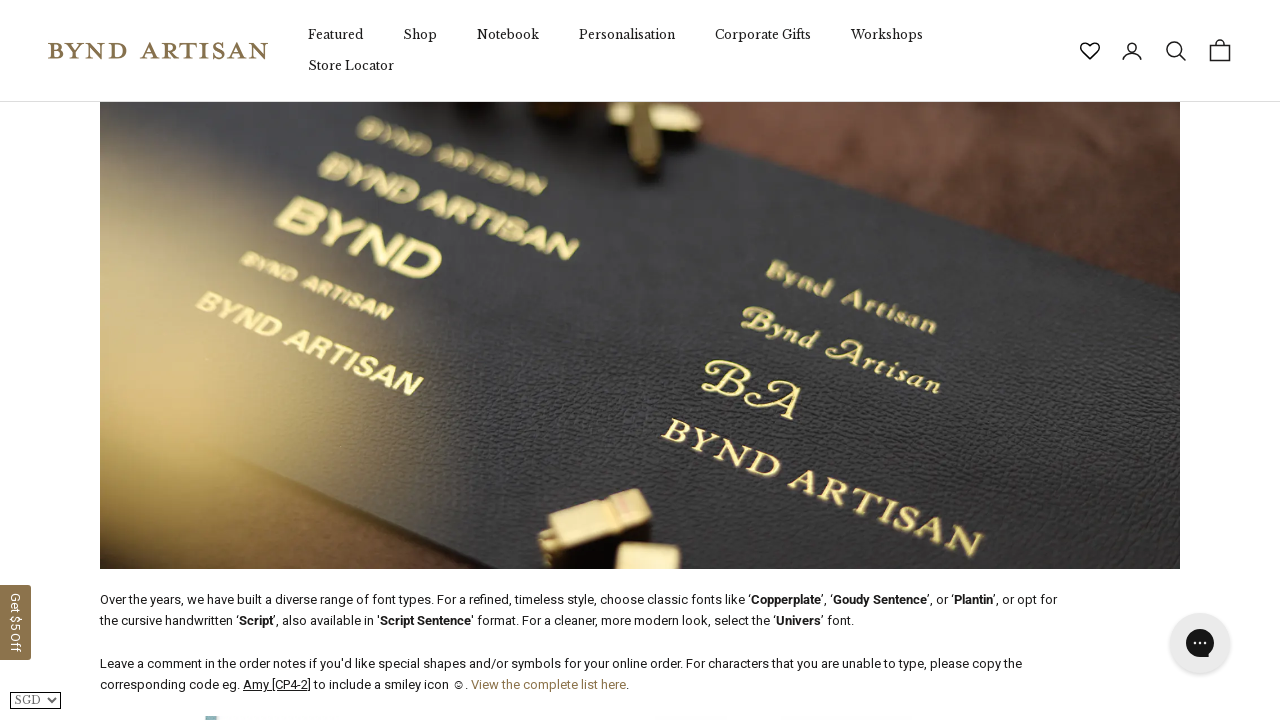

Waited 100ms for content to load
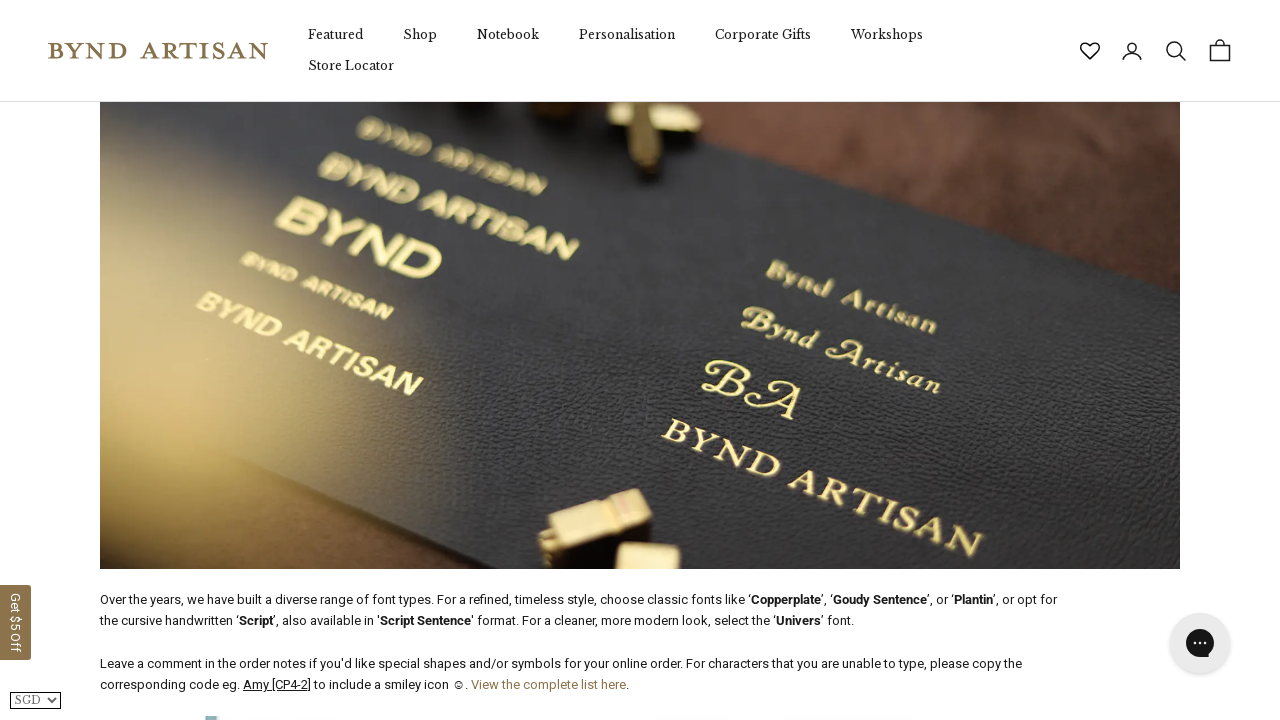

Scrolled to position 1400px to load lazy content
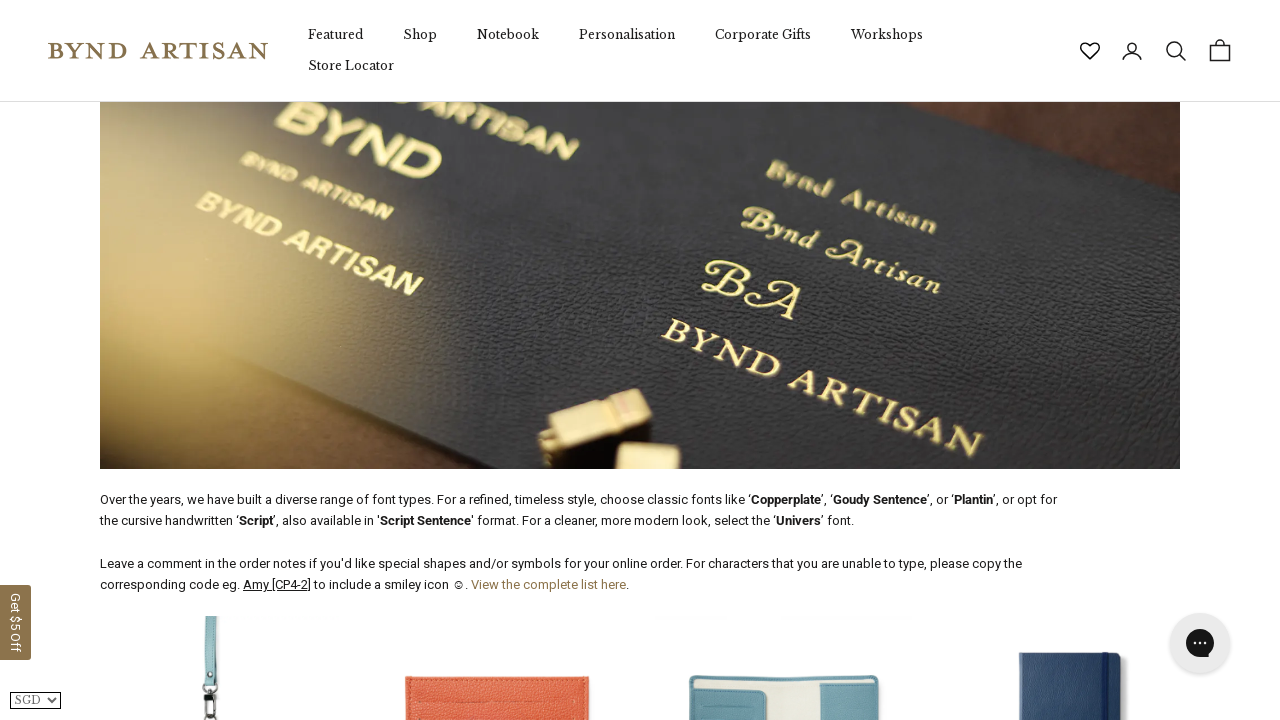

Waited 100ms for content to load
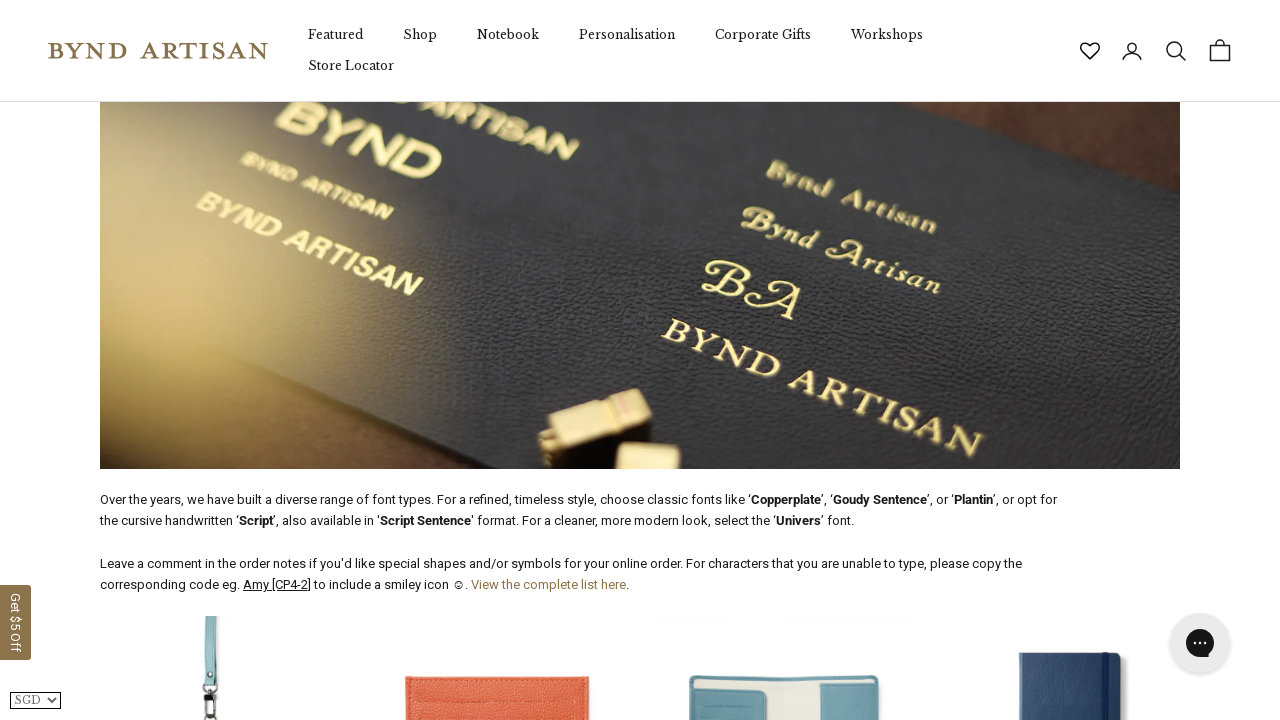

Scrolled to position 1500px to load lazy content
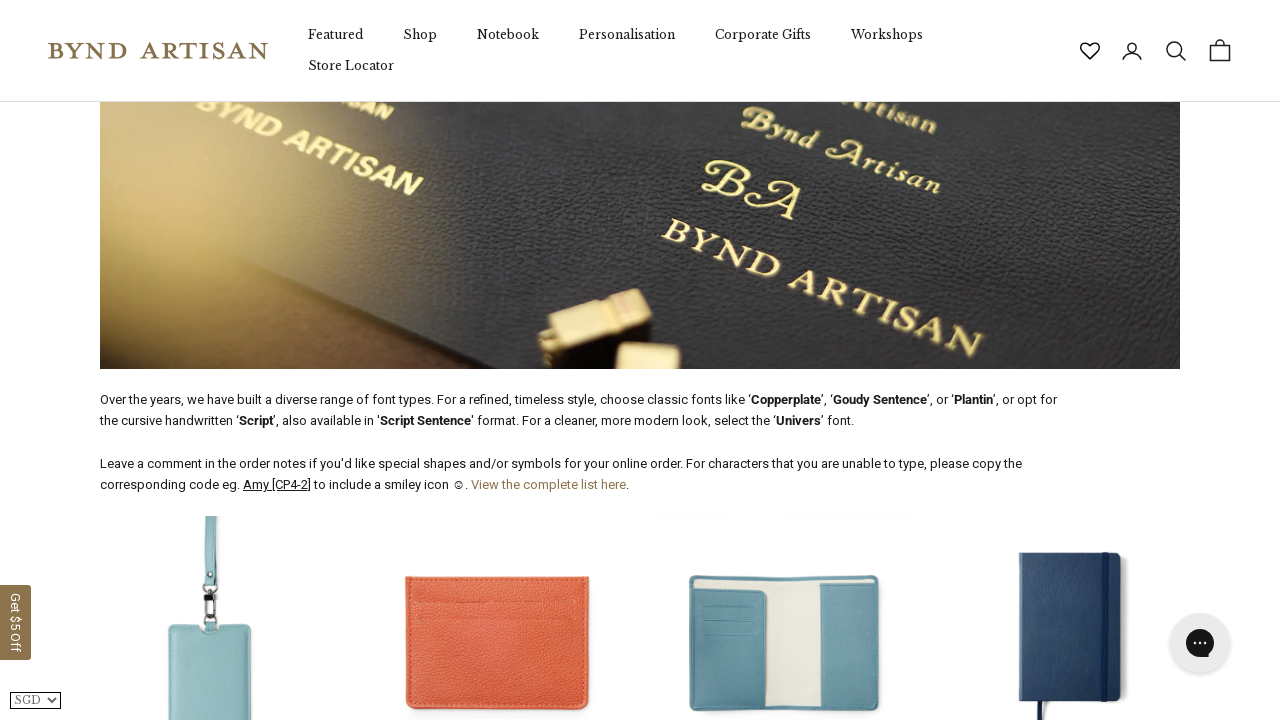

Waited 100ms for content to load
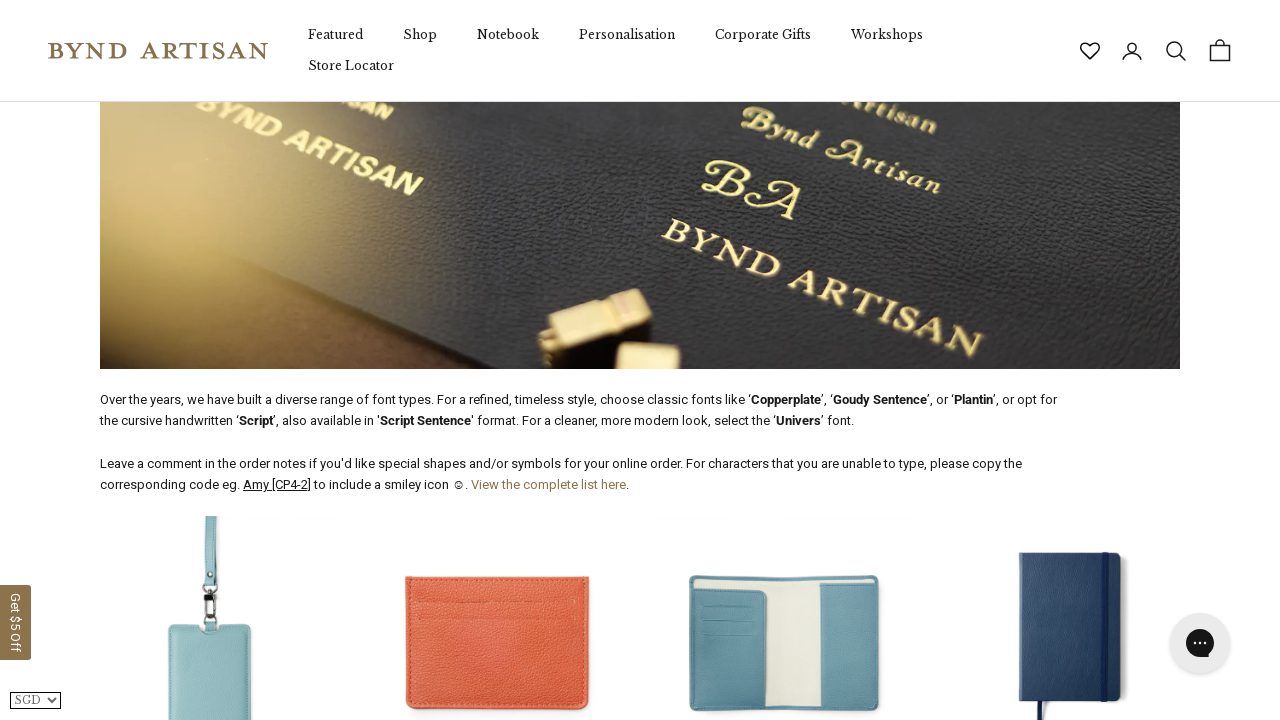

Scrolled to position 1600px to load lazy content
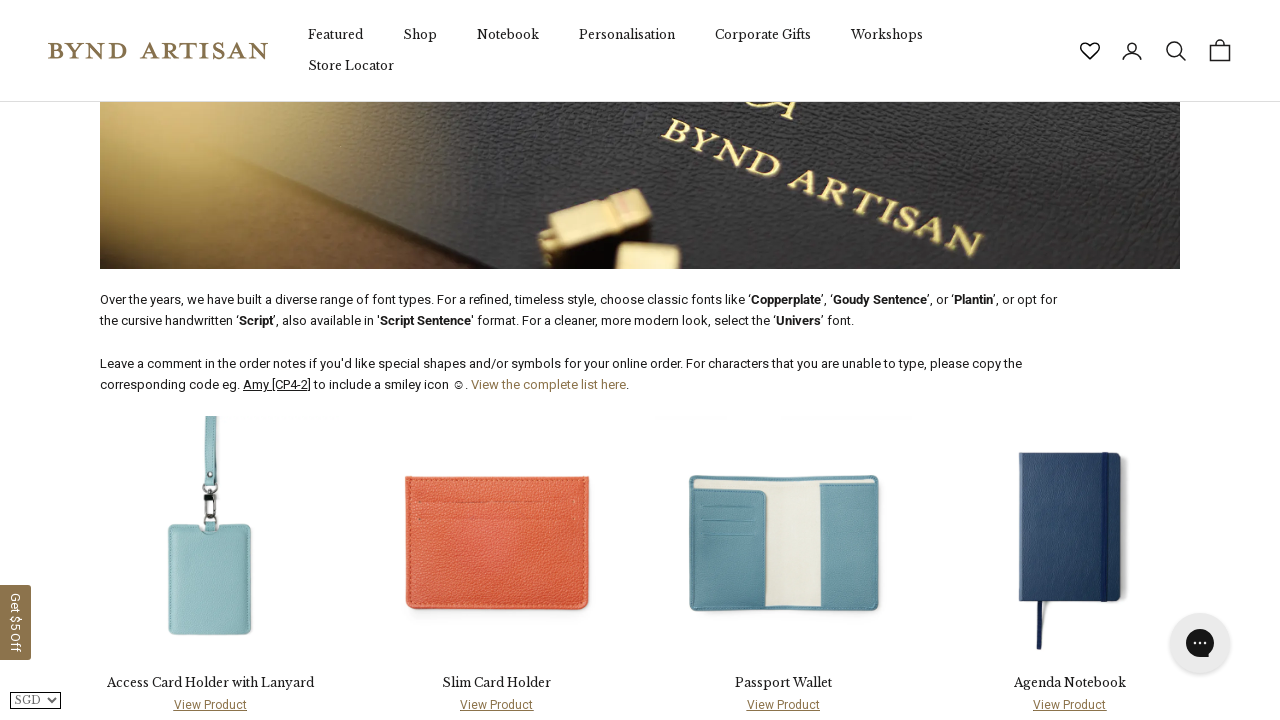

Waited 100ms for content to load
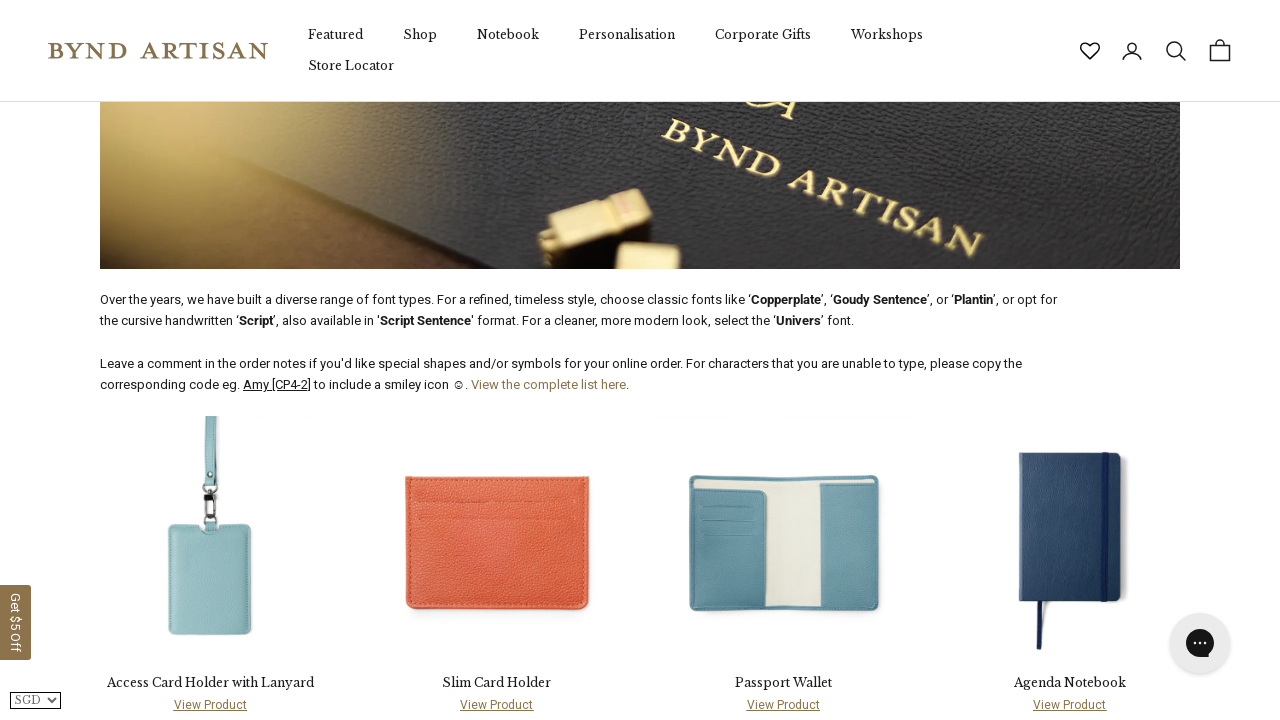

Scrolled to position 1700px to load lazy content
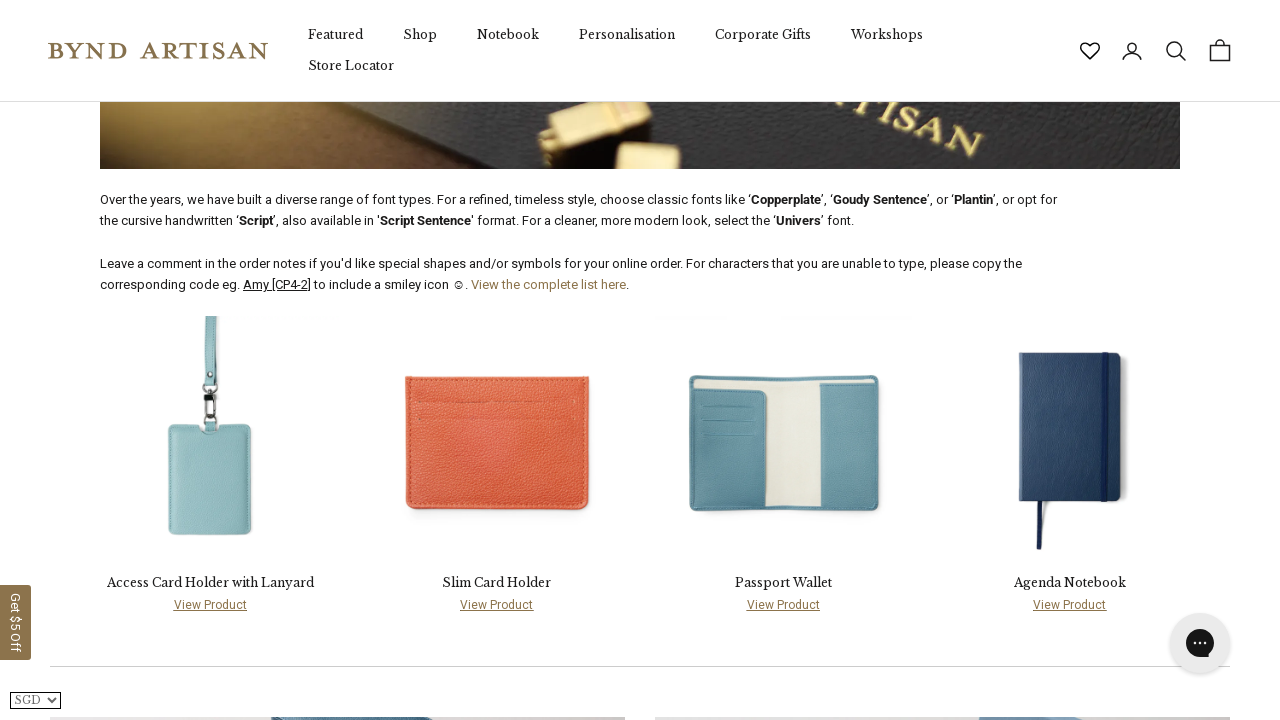

Waited 100ms for content to load
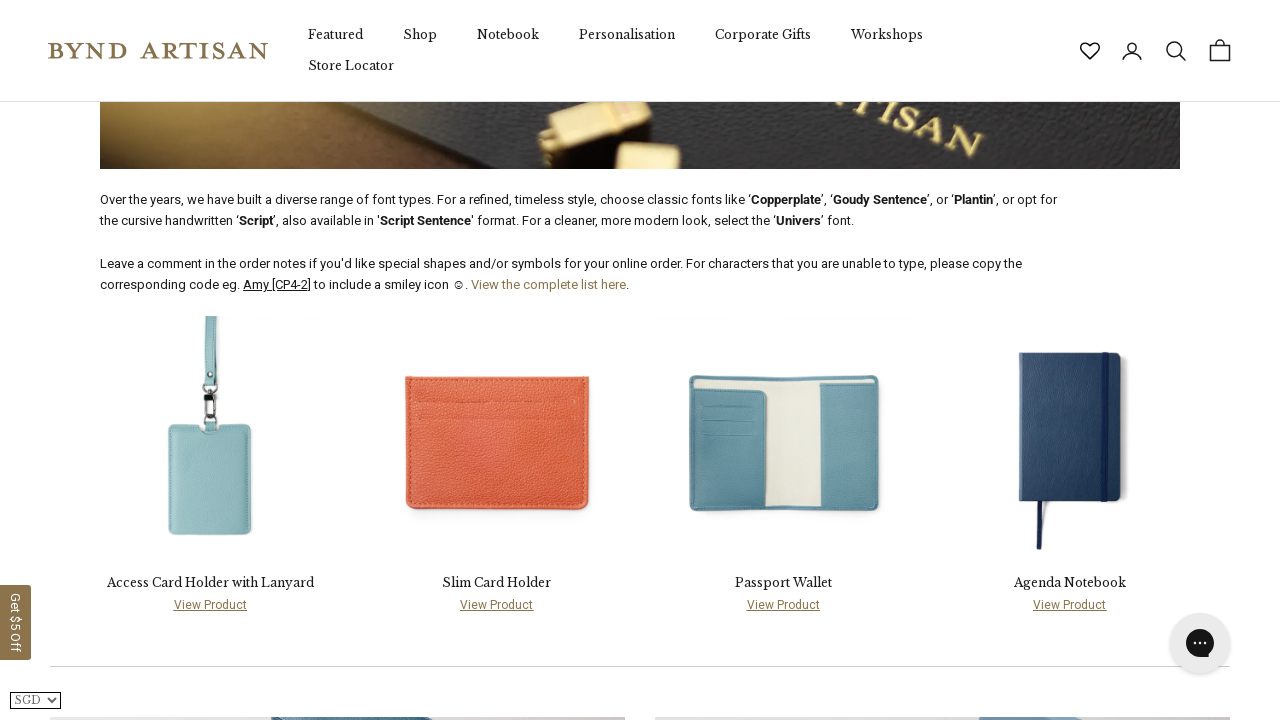

Scrolled to position 1800px to load lazy content
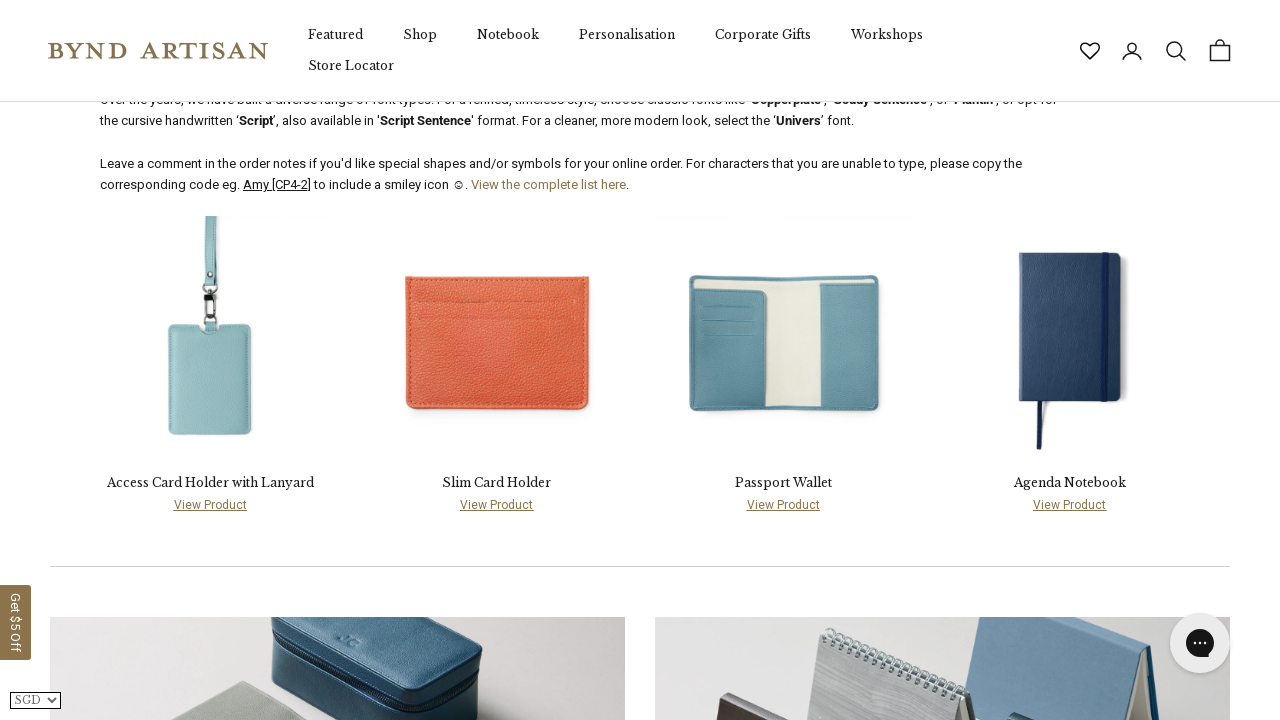

Waited 100ms for content to load
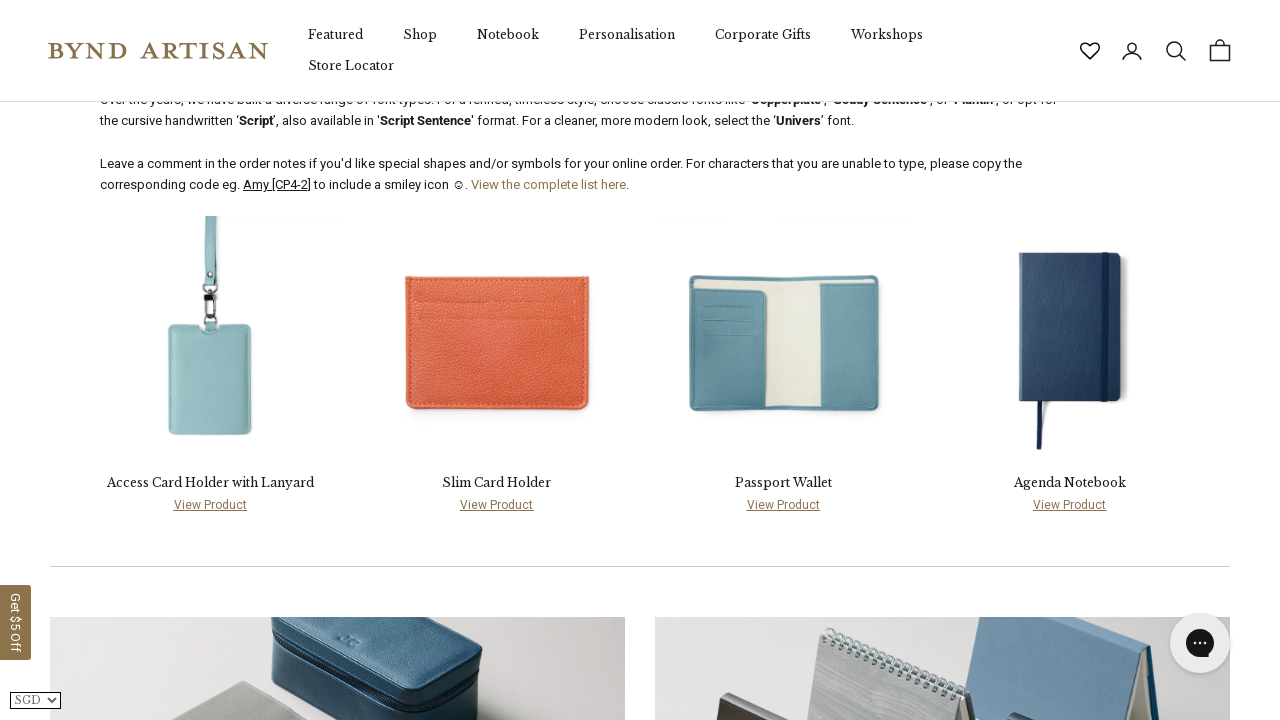

Scrolled to position 1900px to load lazy content
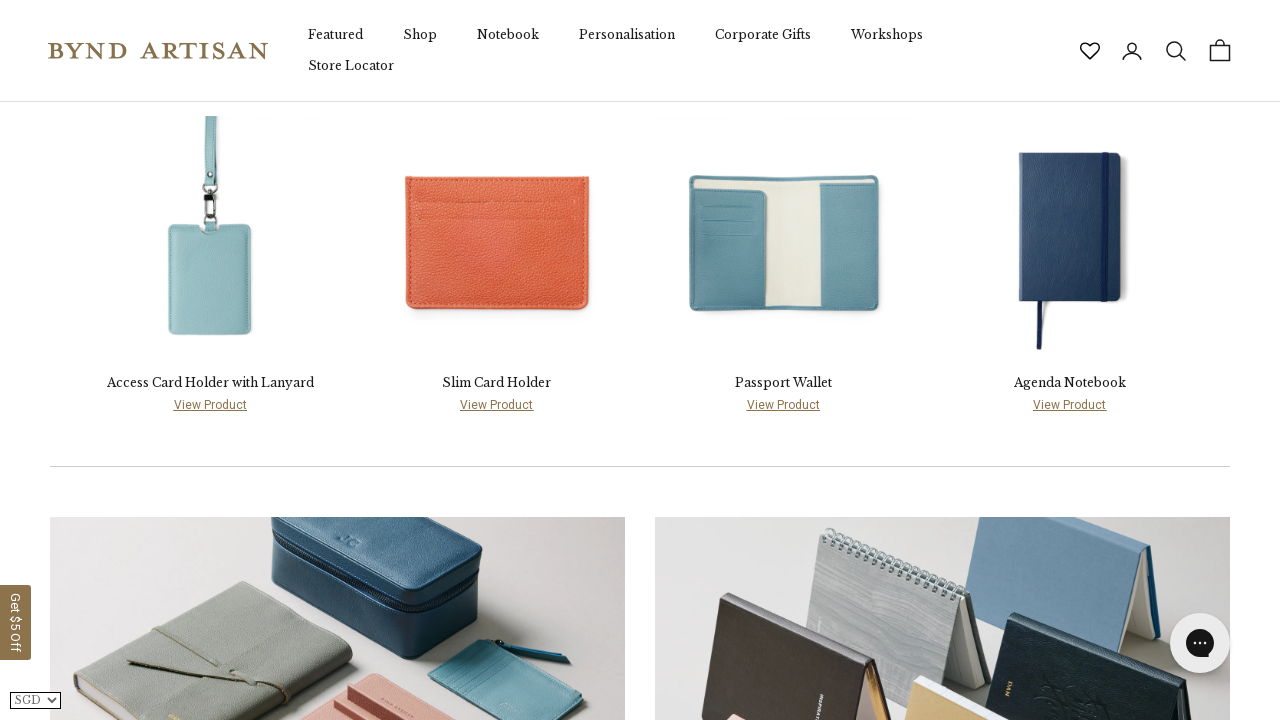

Waited 100ms for content to load
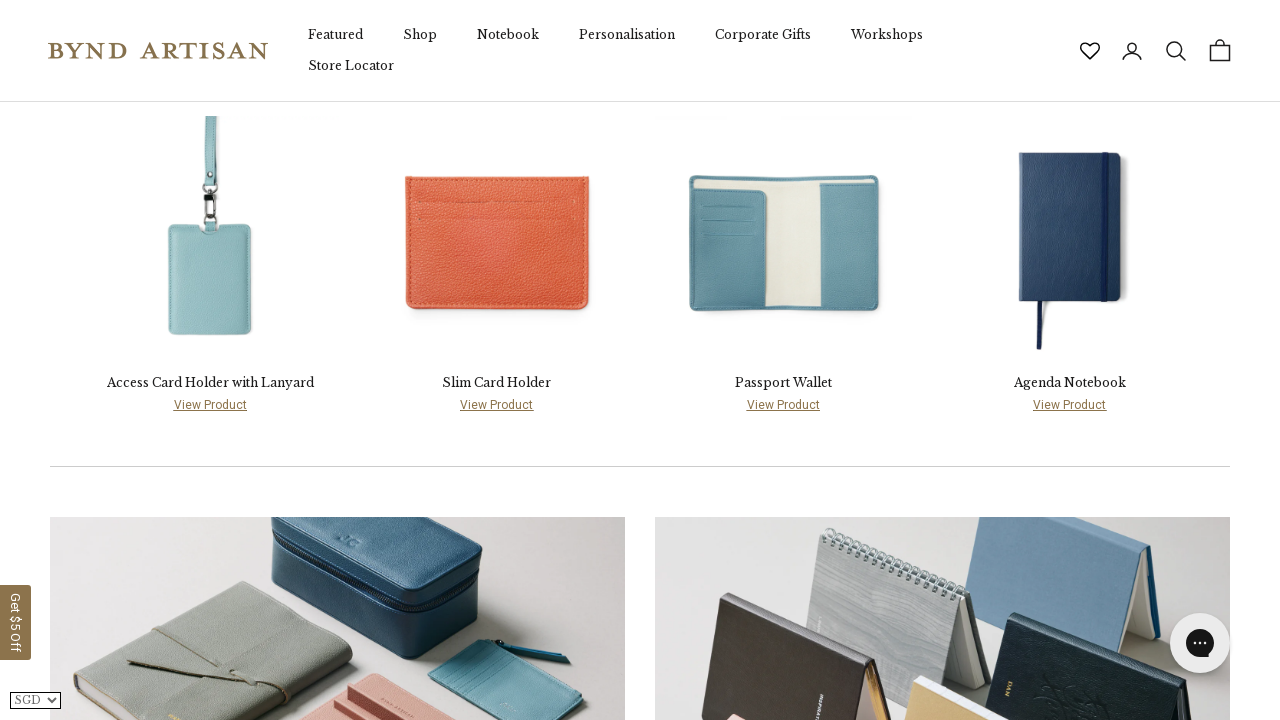

Scrolled to position 2000px to load lazy content
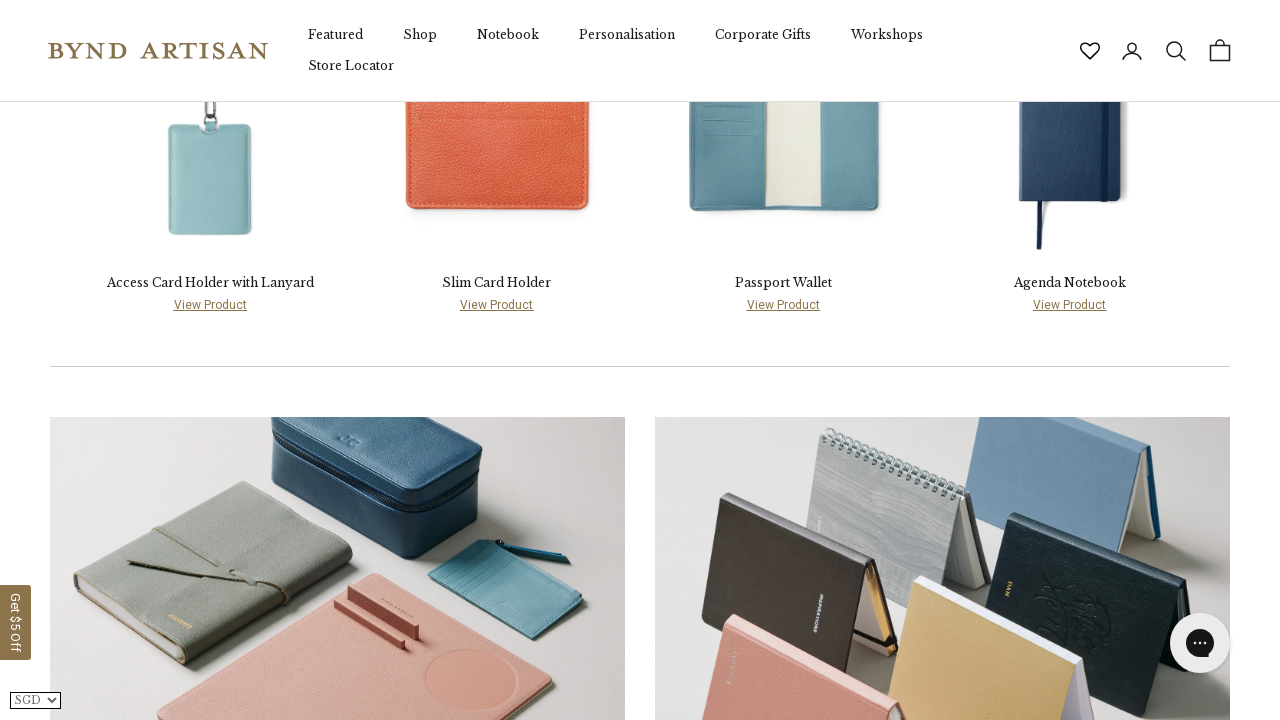

Waited 100ms for content to load
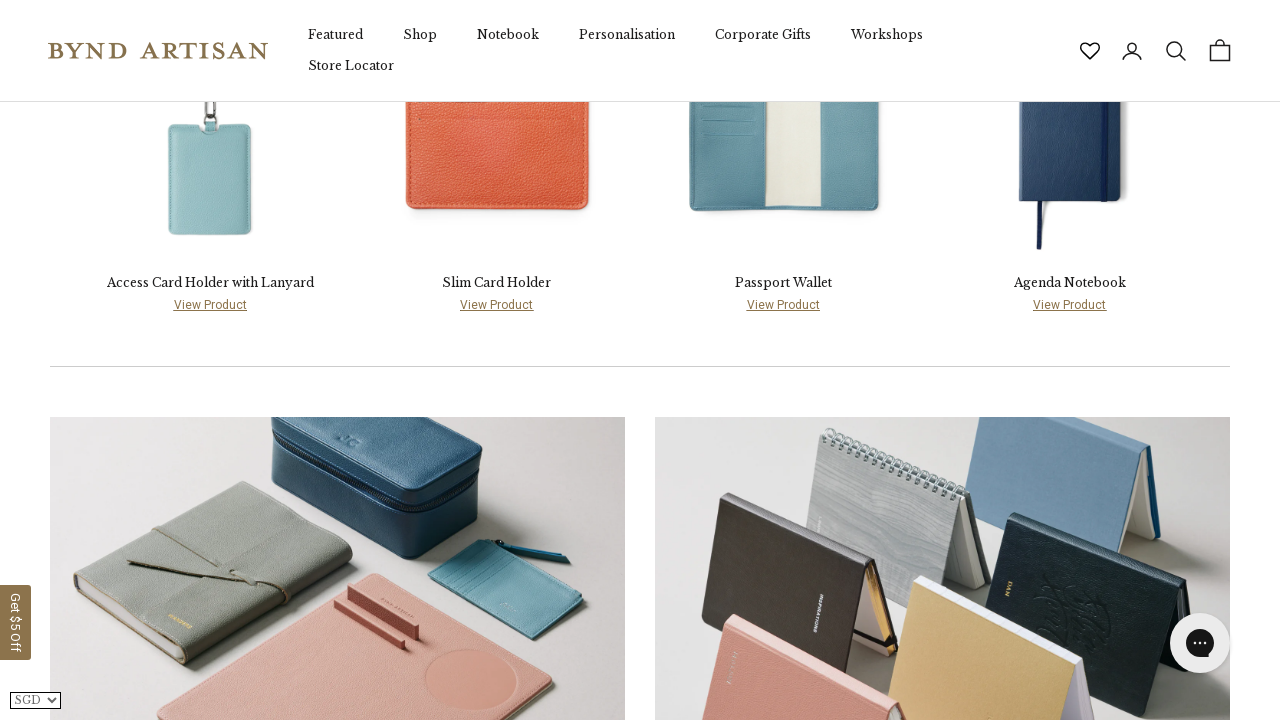

Scrolled to position 2100px to load lazy content
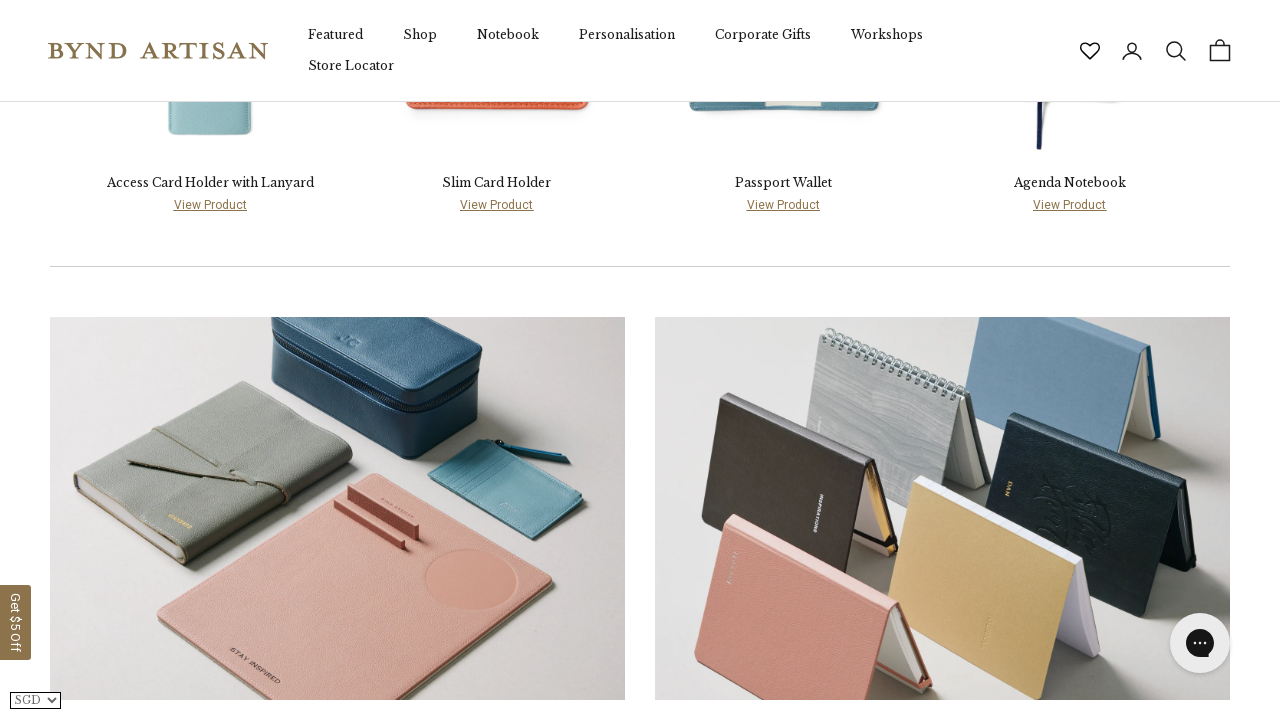

Waited 100ms for content to load
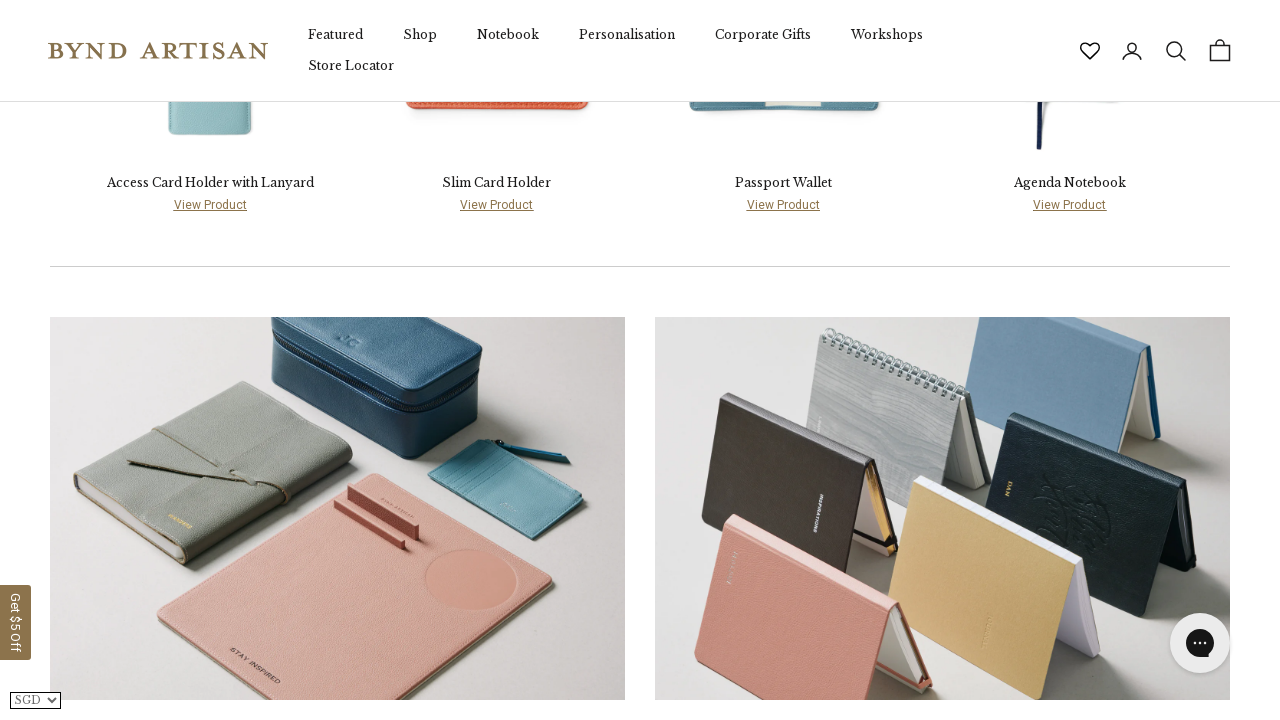

Scrolled to position 2200px to load lazy content
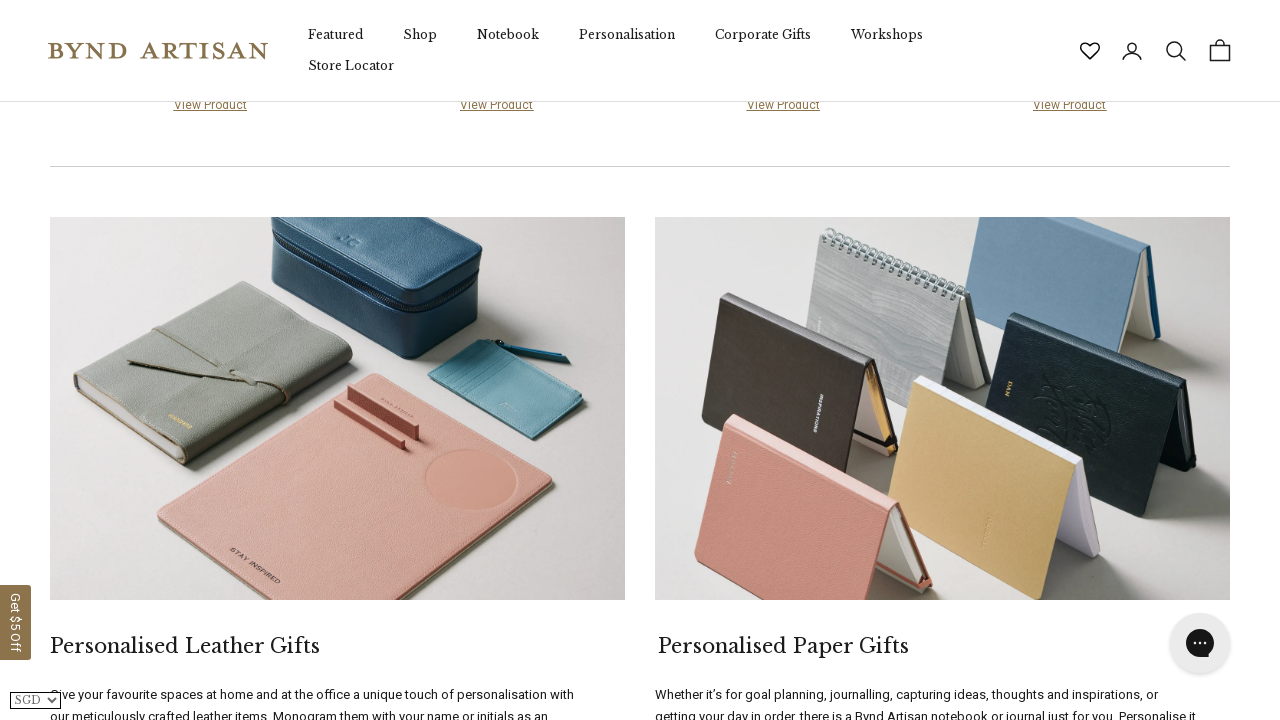

Waited 100ms for content to load
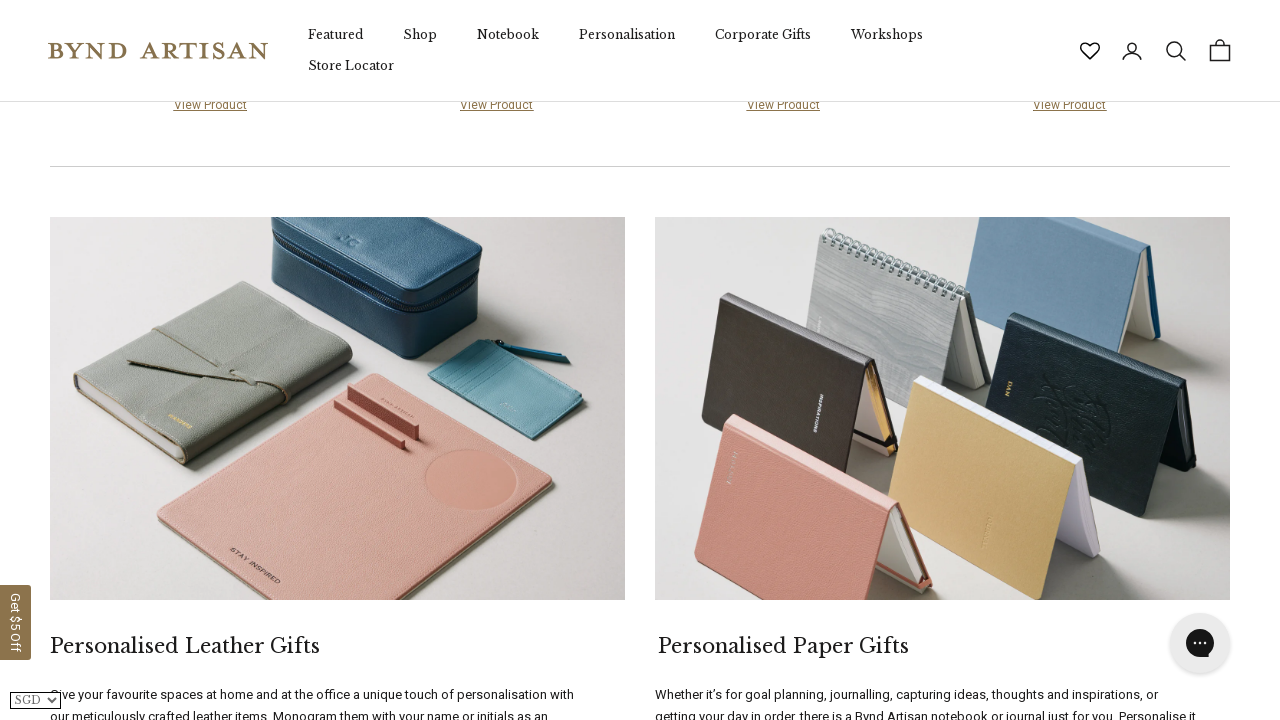

Scrolled to position 2300px to load lazy content
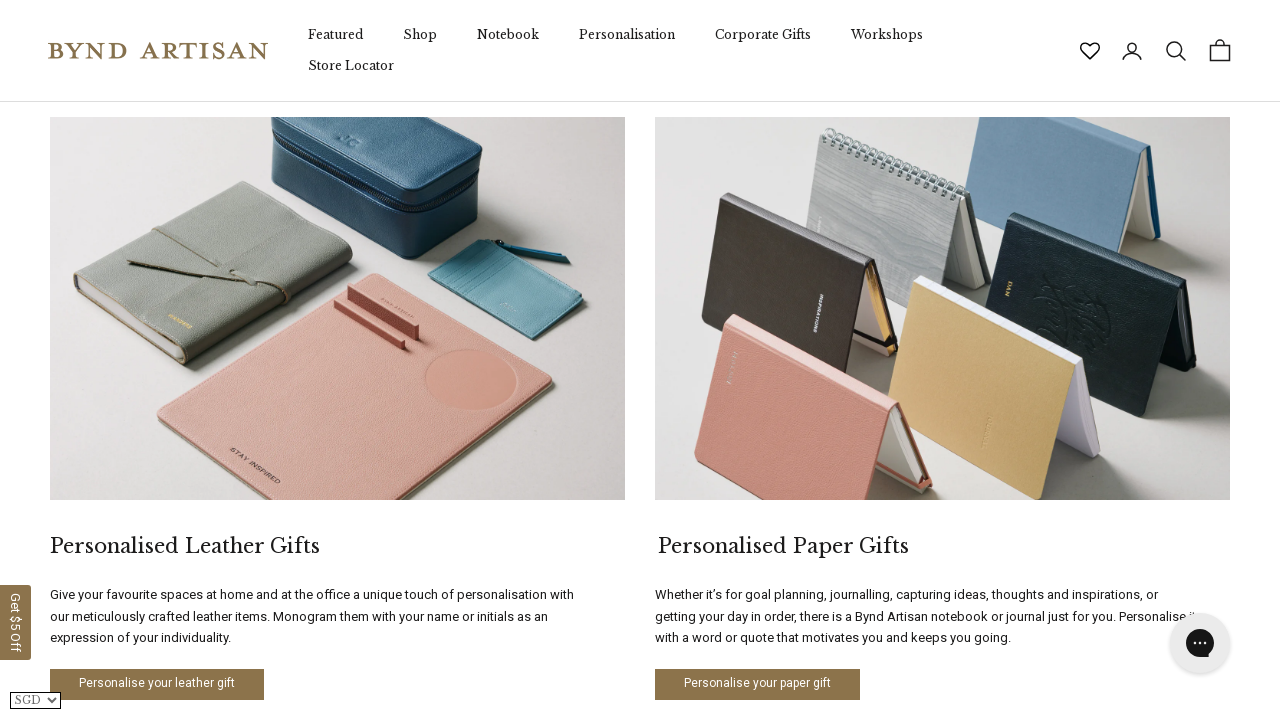

Waited 100ms for content to load
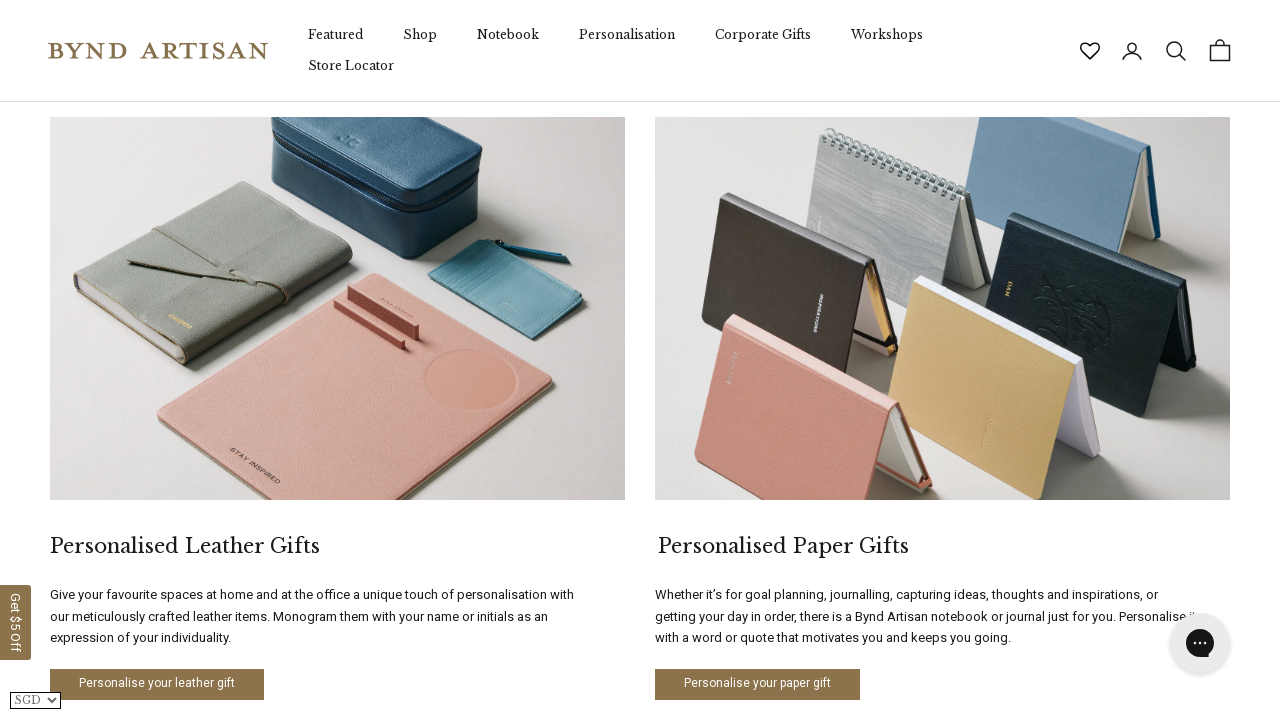

Scrolled to position 2400px to load lazy content
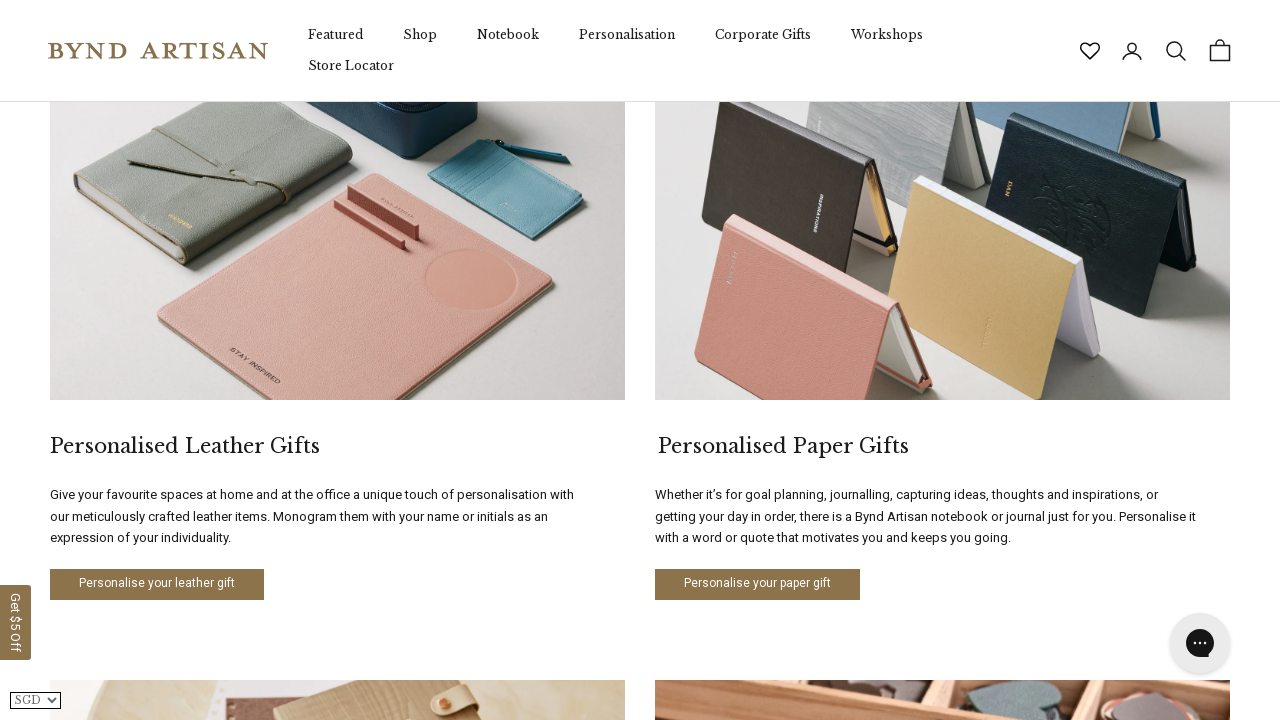

Waited 100ms for content to load
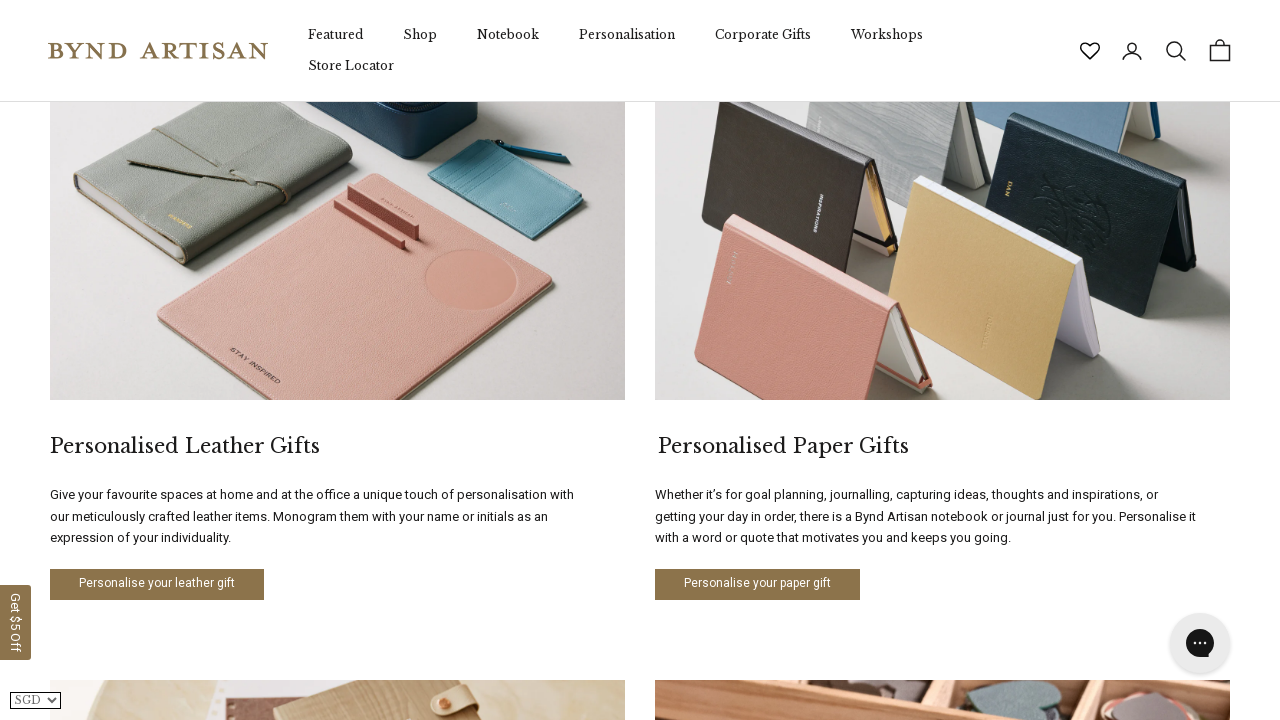

Scrolled to position 2500px to load lazy content
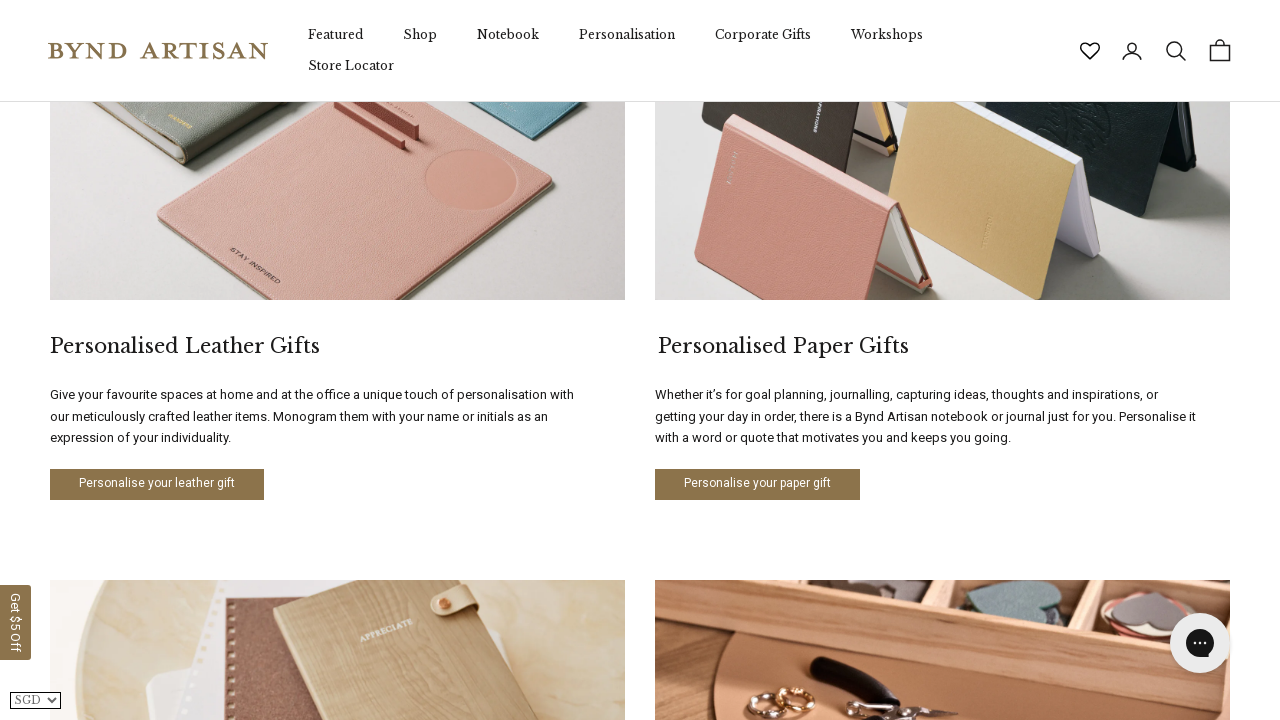

Waited 100ms for content to load
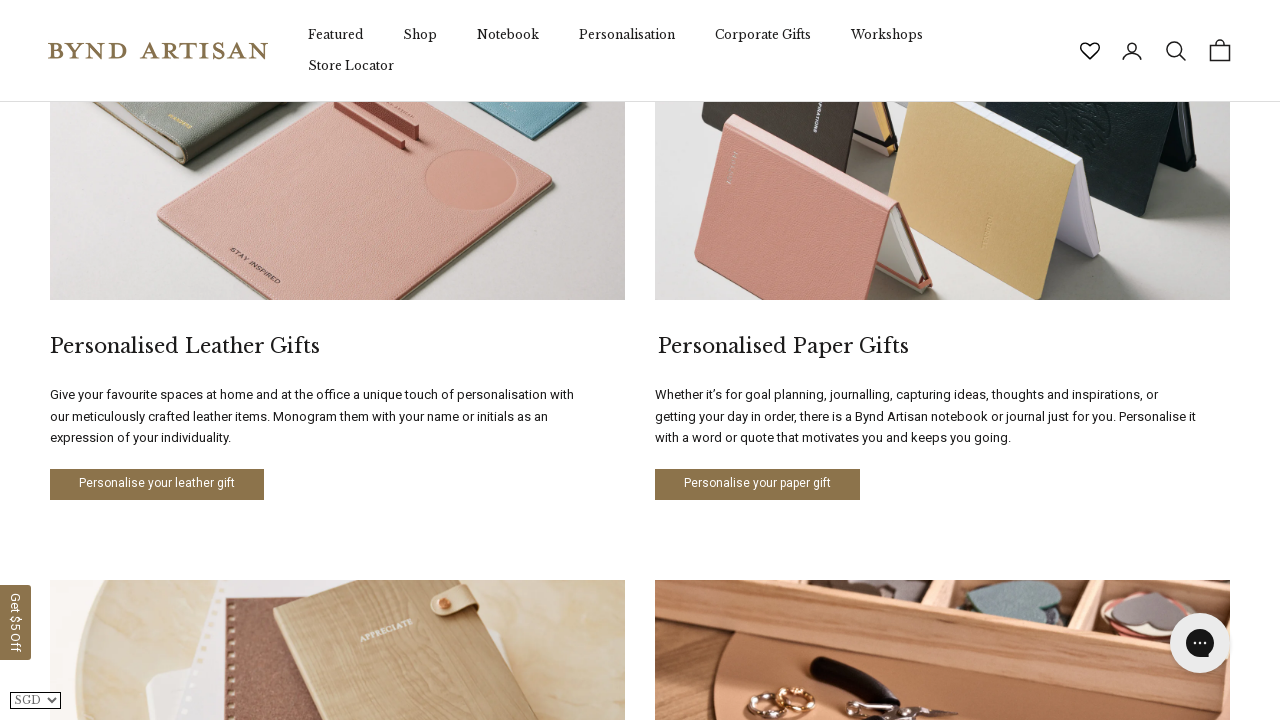

Scrolled to position 2600px to load lazy content
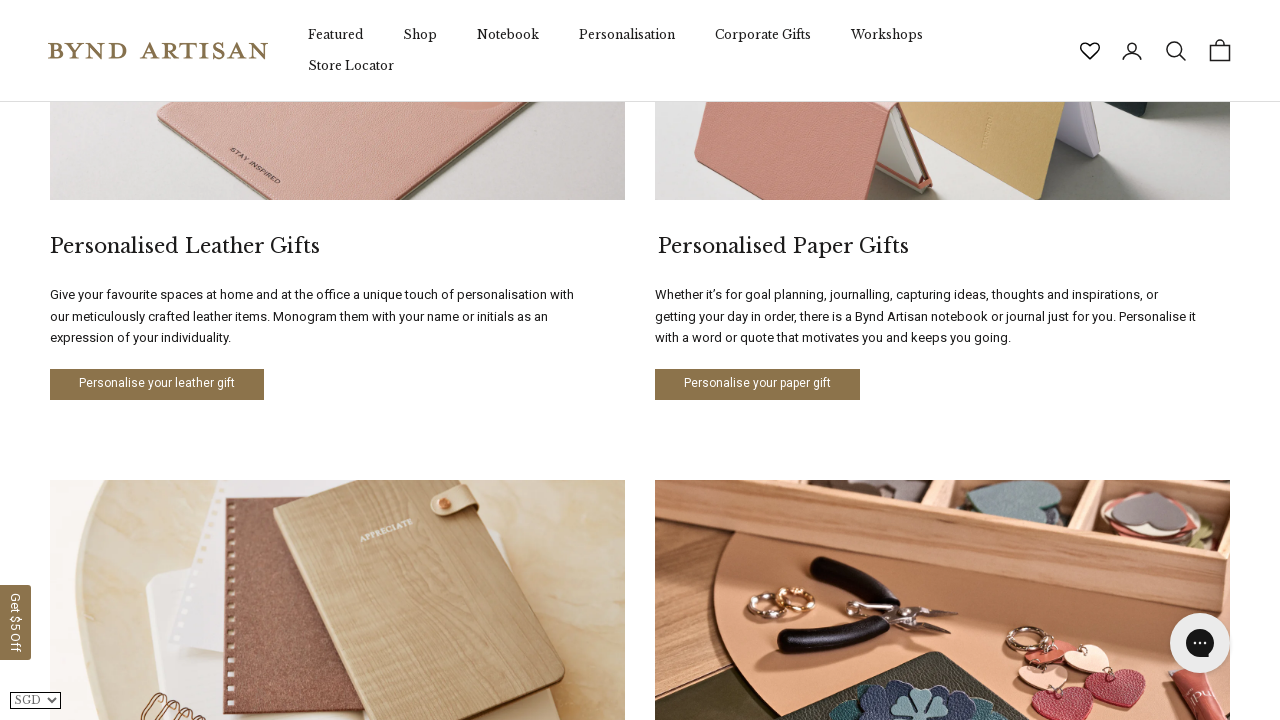

Waited 100ms for content to load
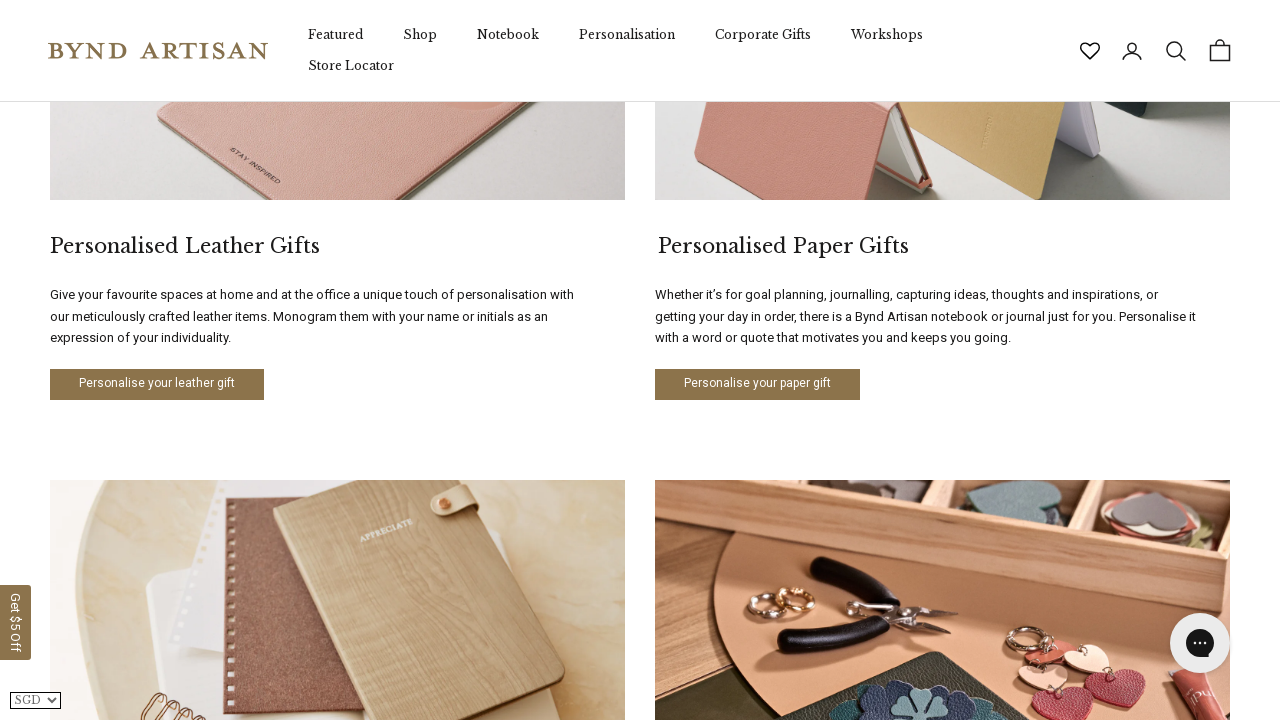

Scrolled to position 2700px to load lazy content
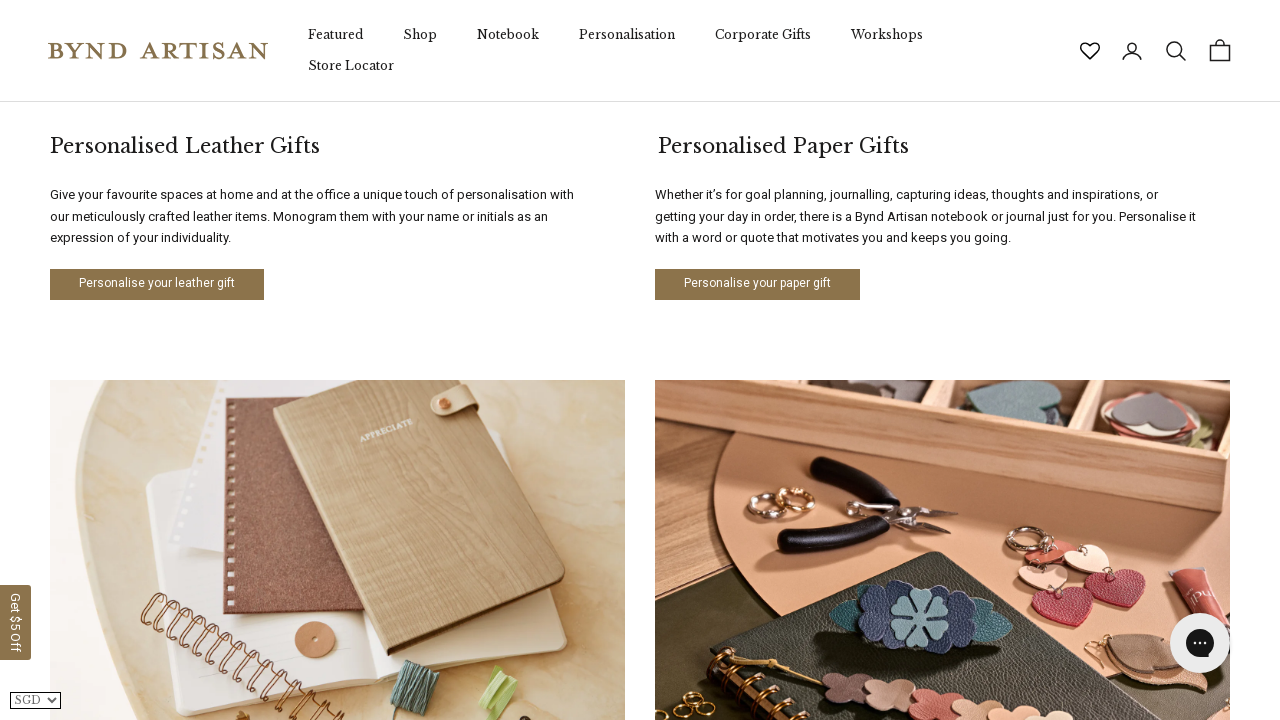

Waited 100ms for content to load
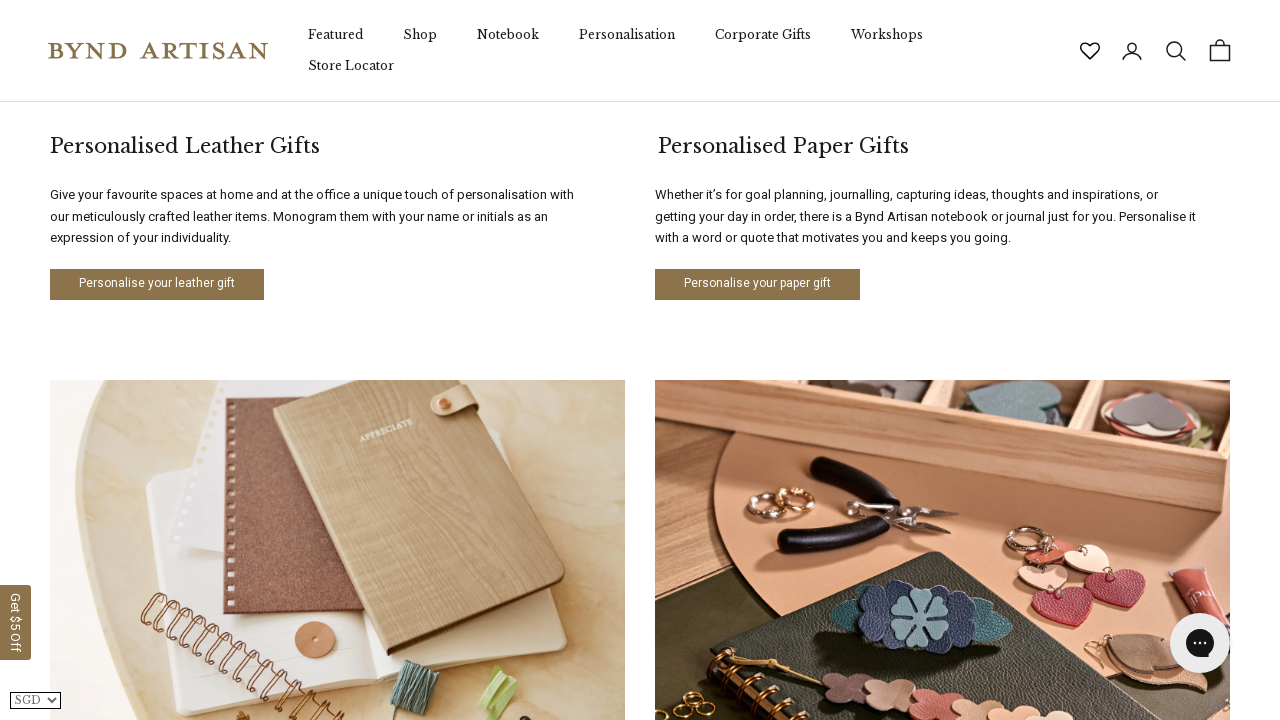

Scrolled to position 2800px to load lazy content
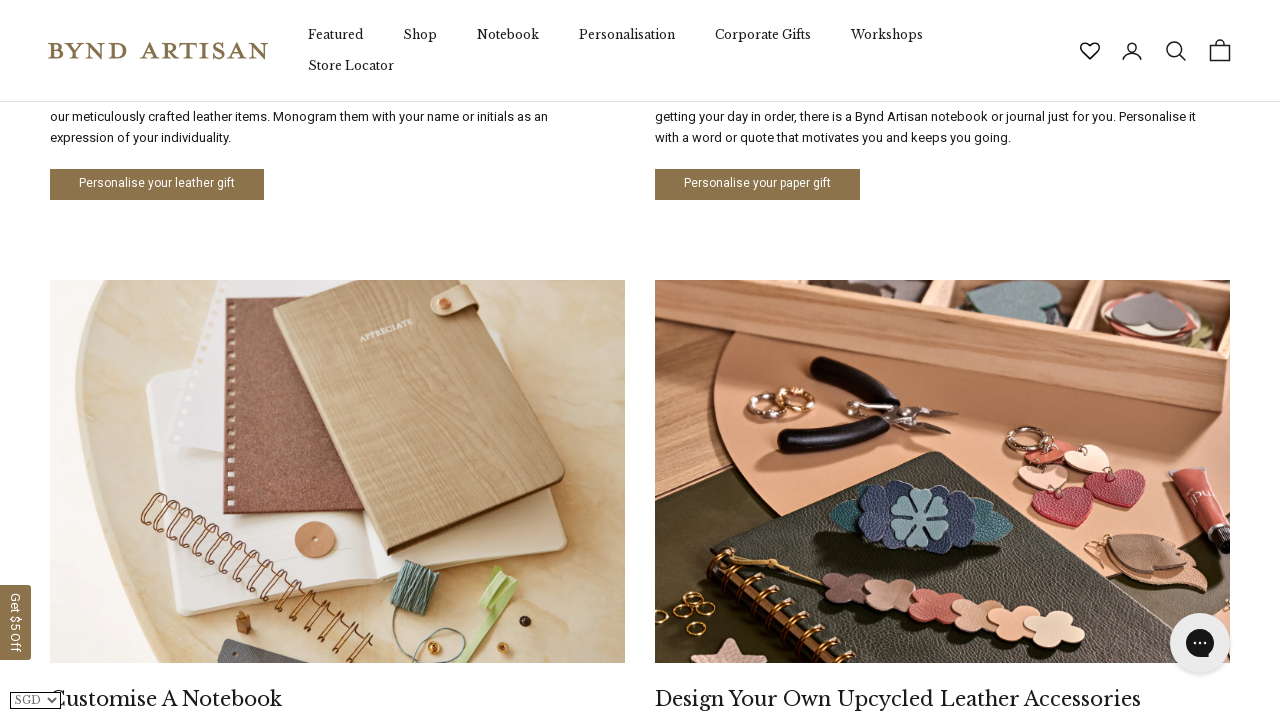

Waited 100ms for content to load
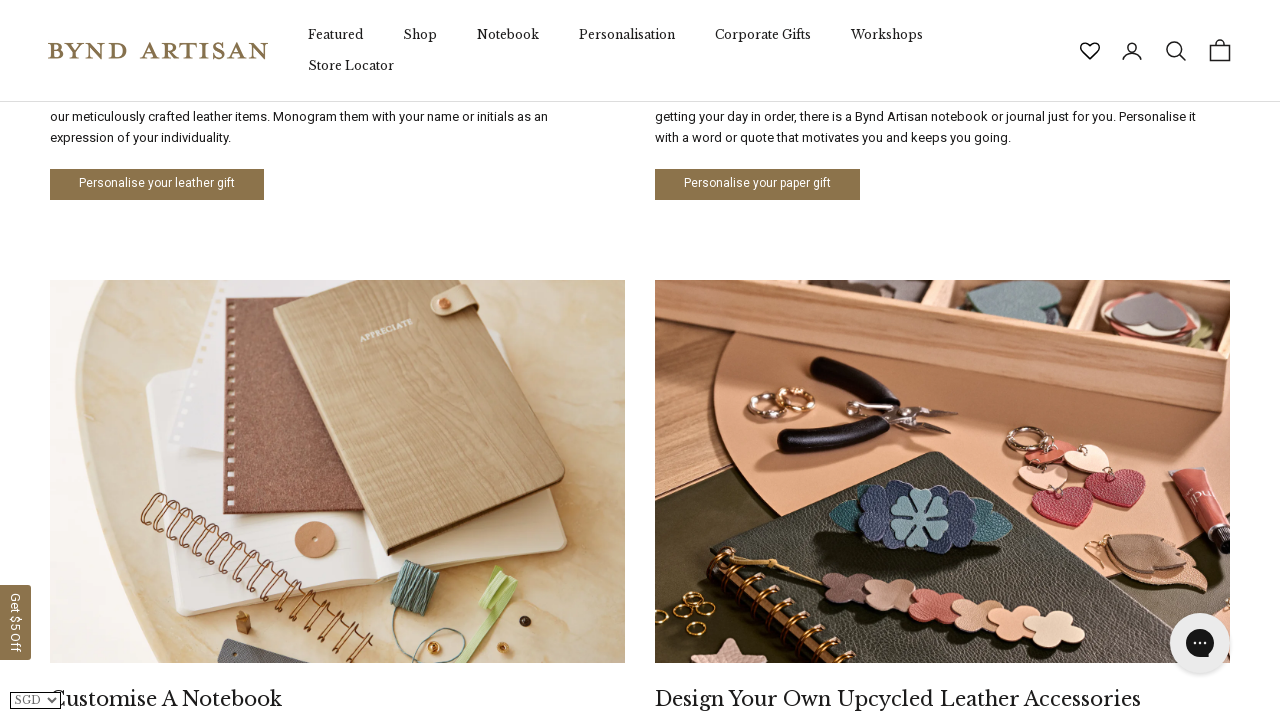

Scrolled to position 2900px to load lazy content
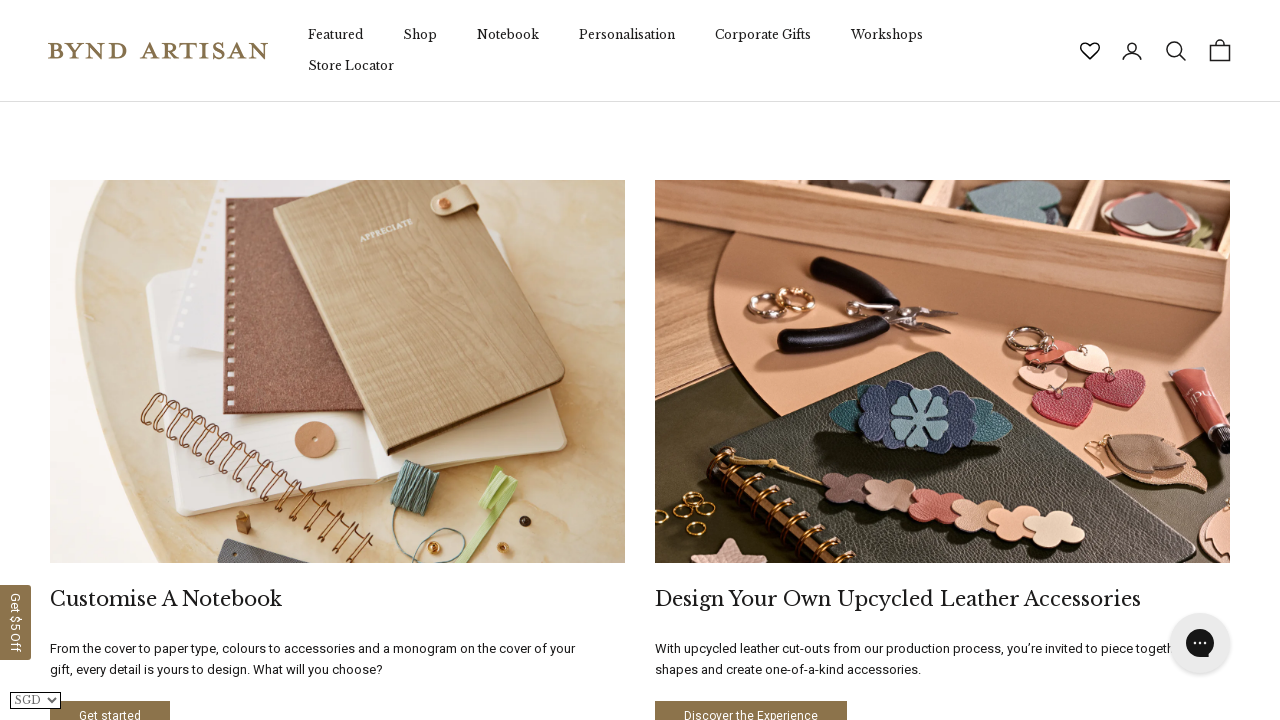

Waited 100ms for content to load
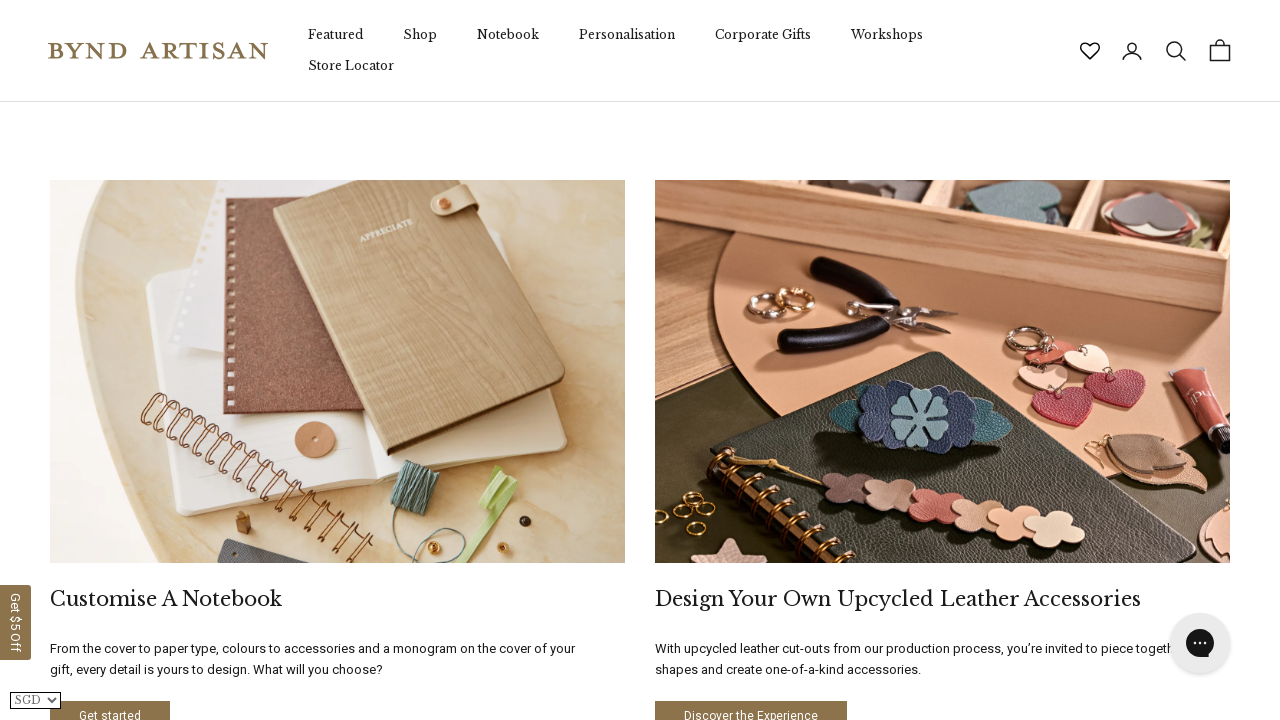

Scrolled to position 3000px to load lazy content
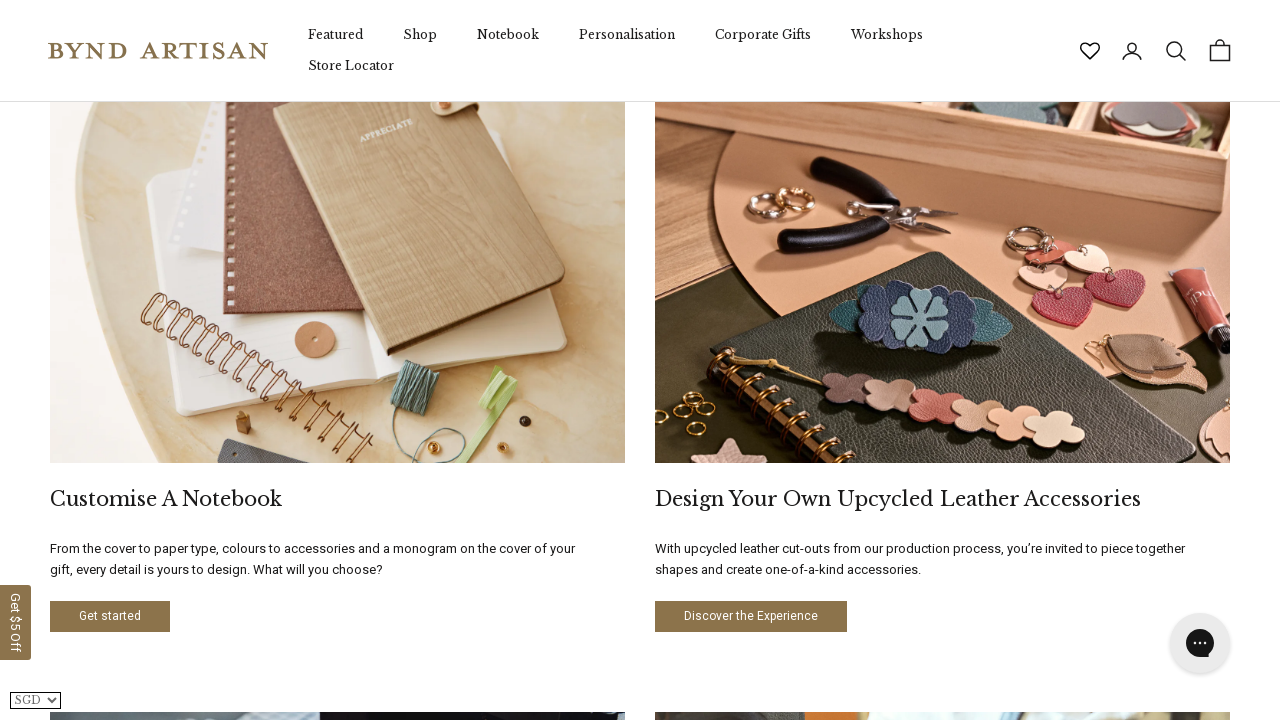

Waited 100ms for content to load
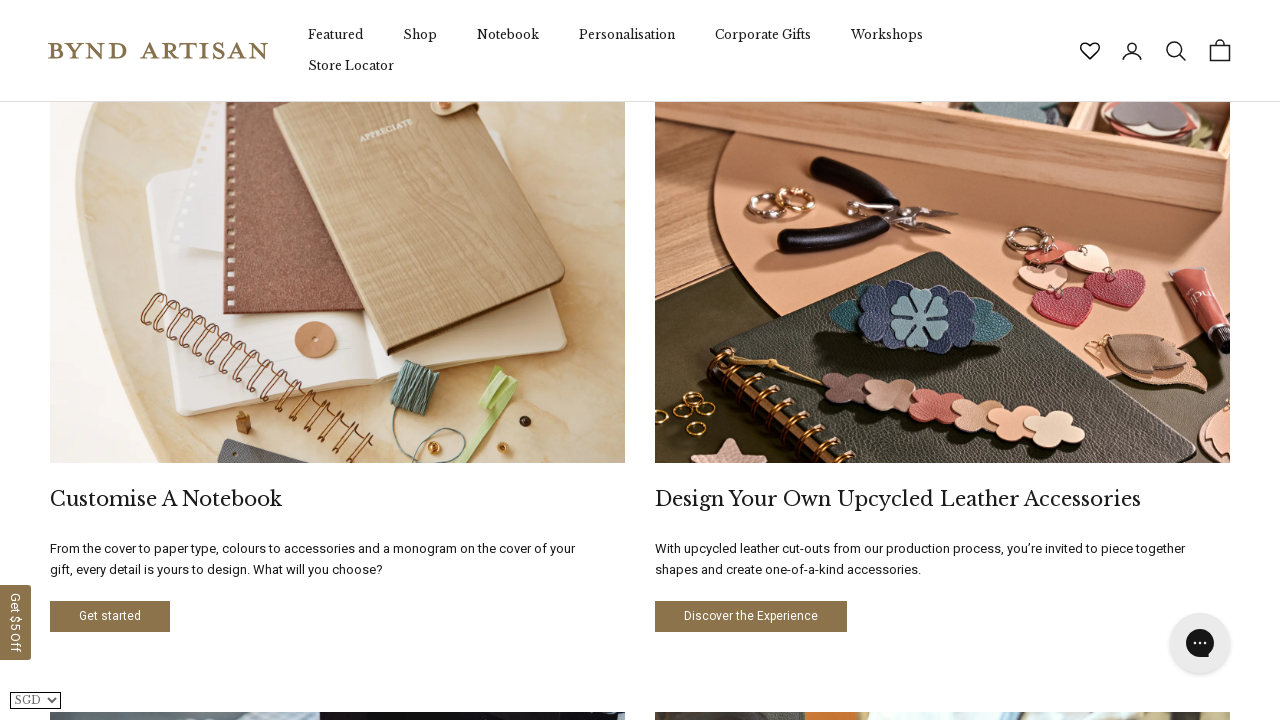

Scrolled to position 3100px to load lazy content
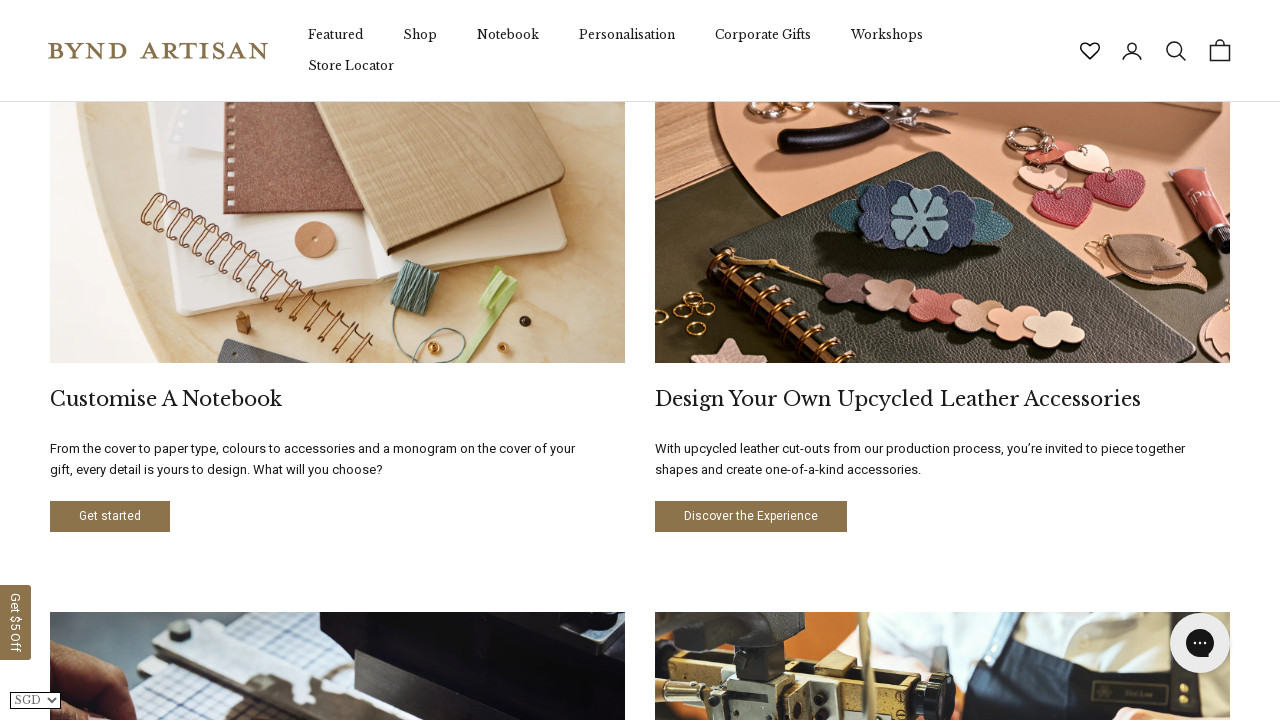

Waited 100ms for content to load
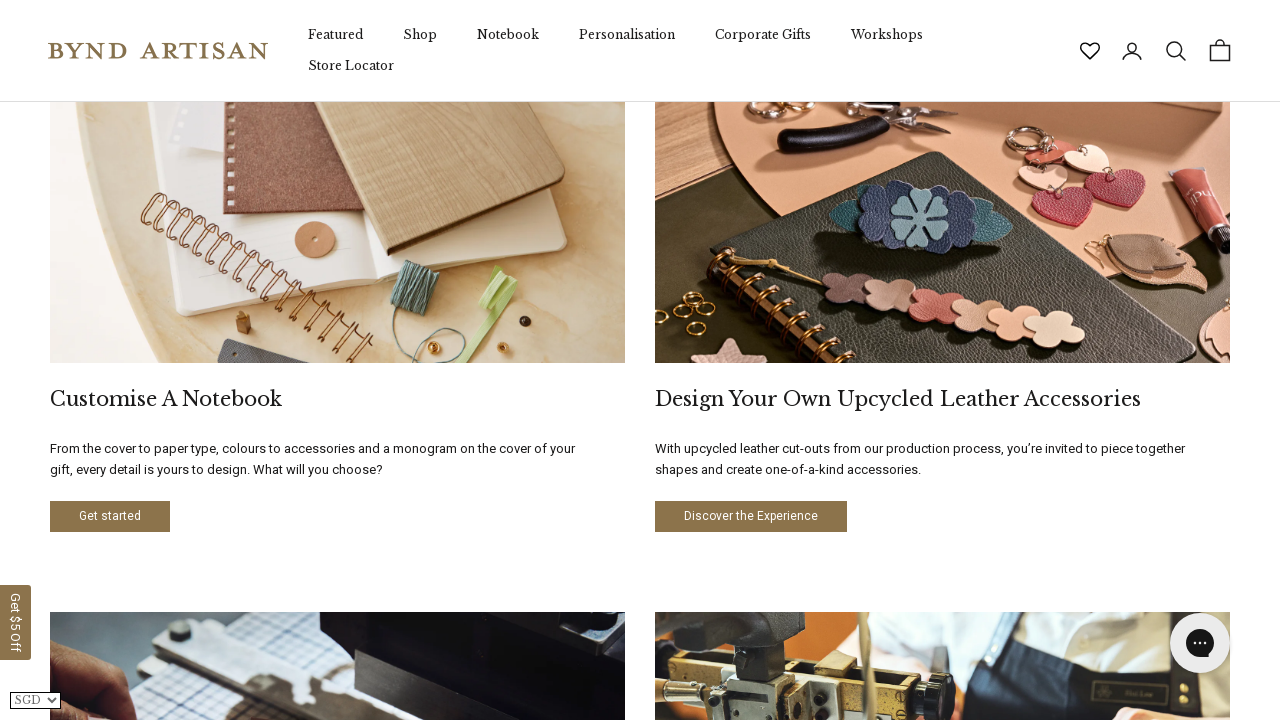

Scrolled to position 3200px to load lazy content
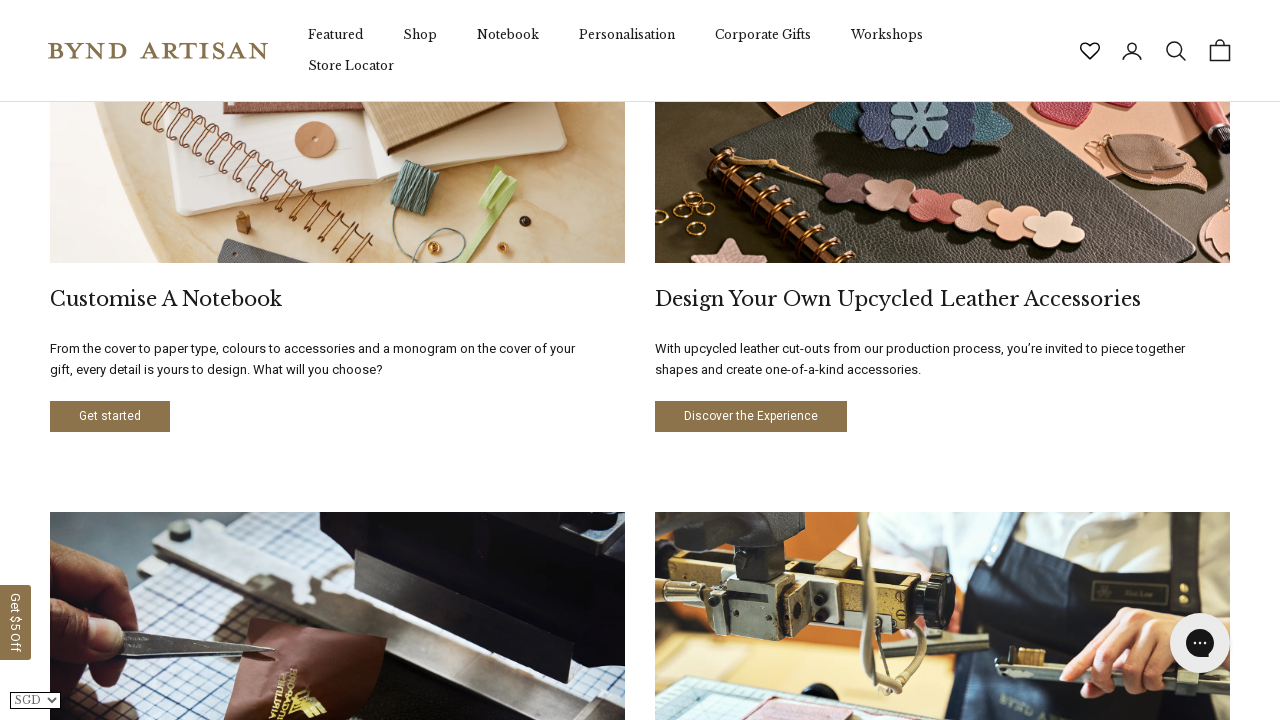

Waited 100ms for content to load
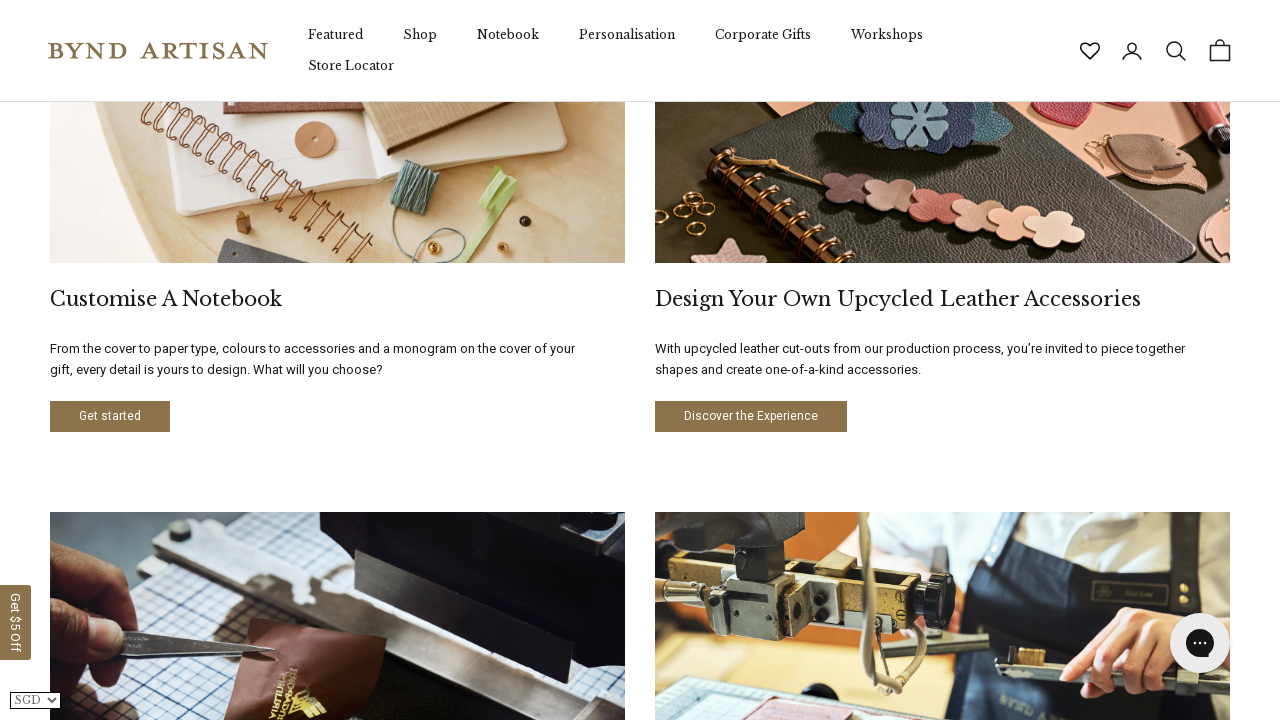

Scrolled to position 3300px to load lazy content
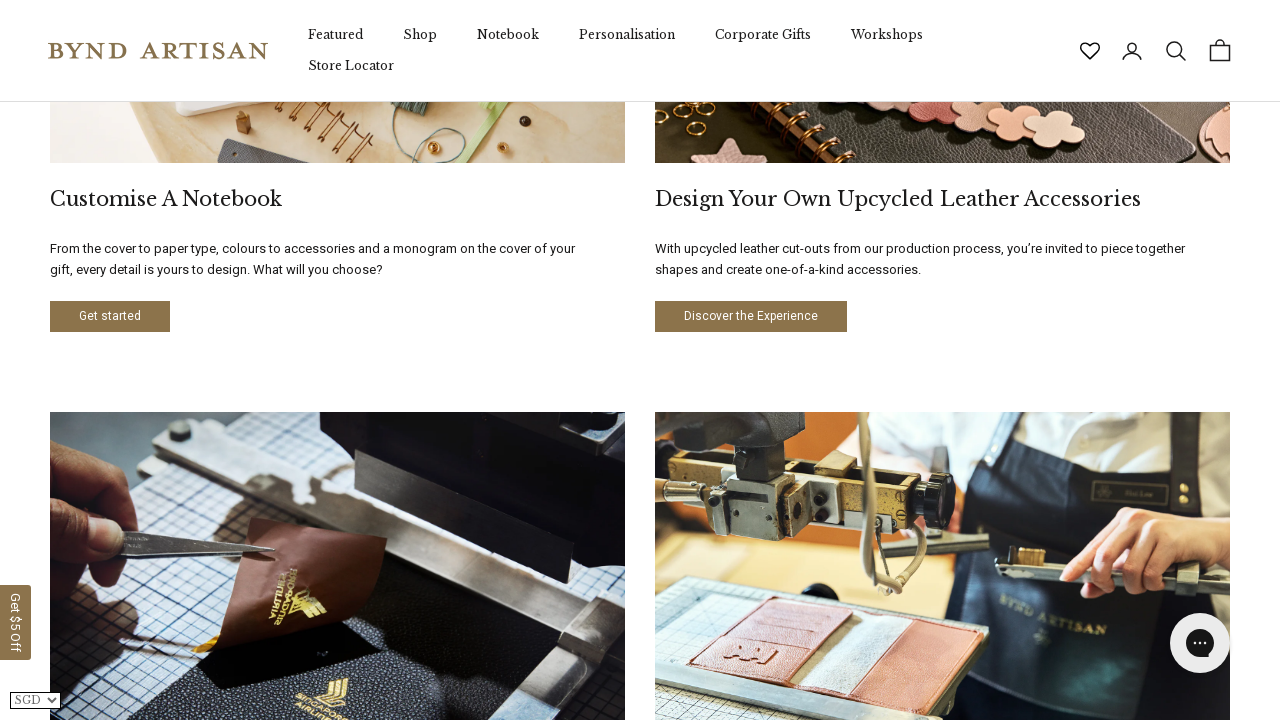

Waited 100ms for content to load
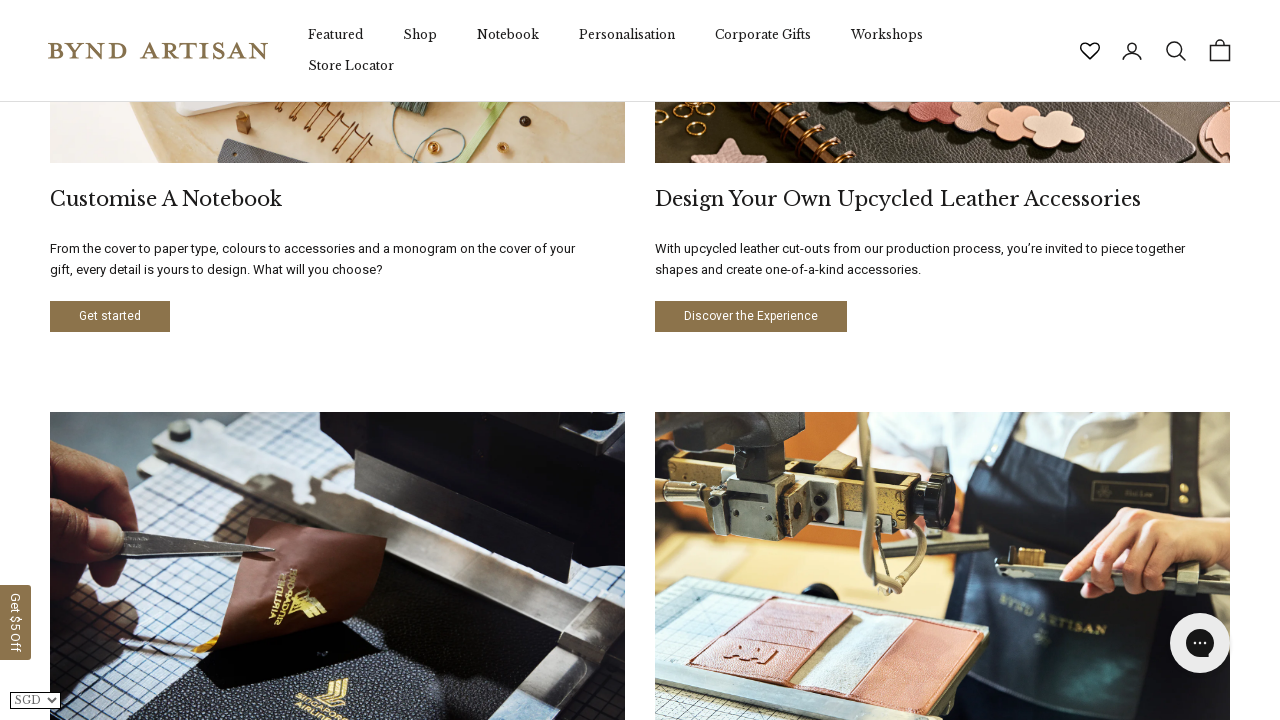

Scrolled to position 3400px to load lazy content
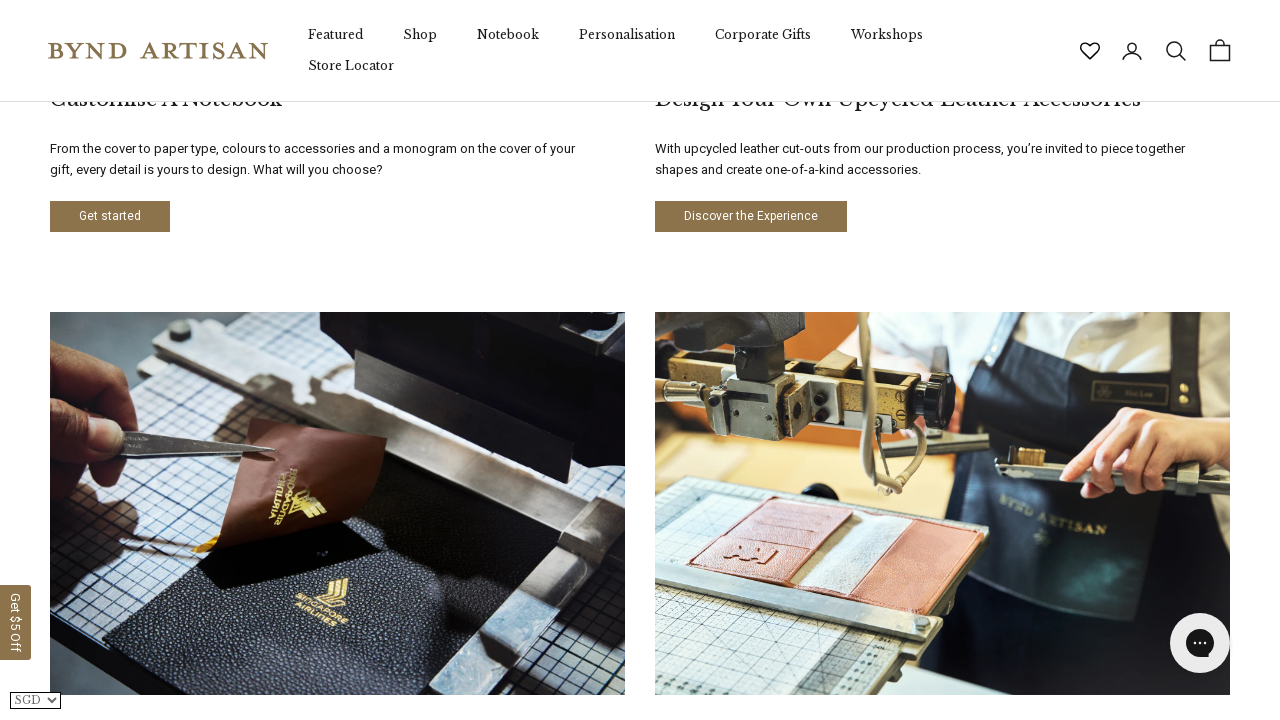

Waited 100ms for content to load
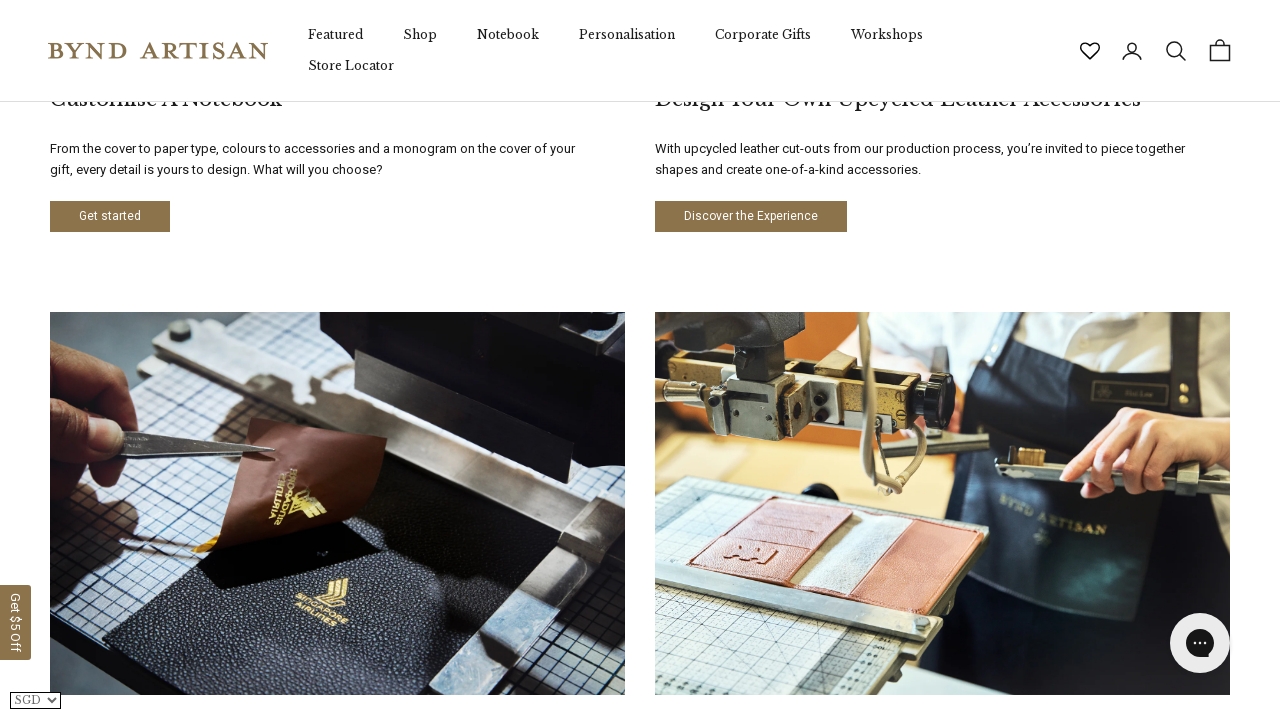

Scrolled to position 3500px to load lazy content
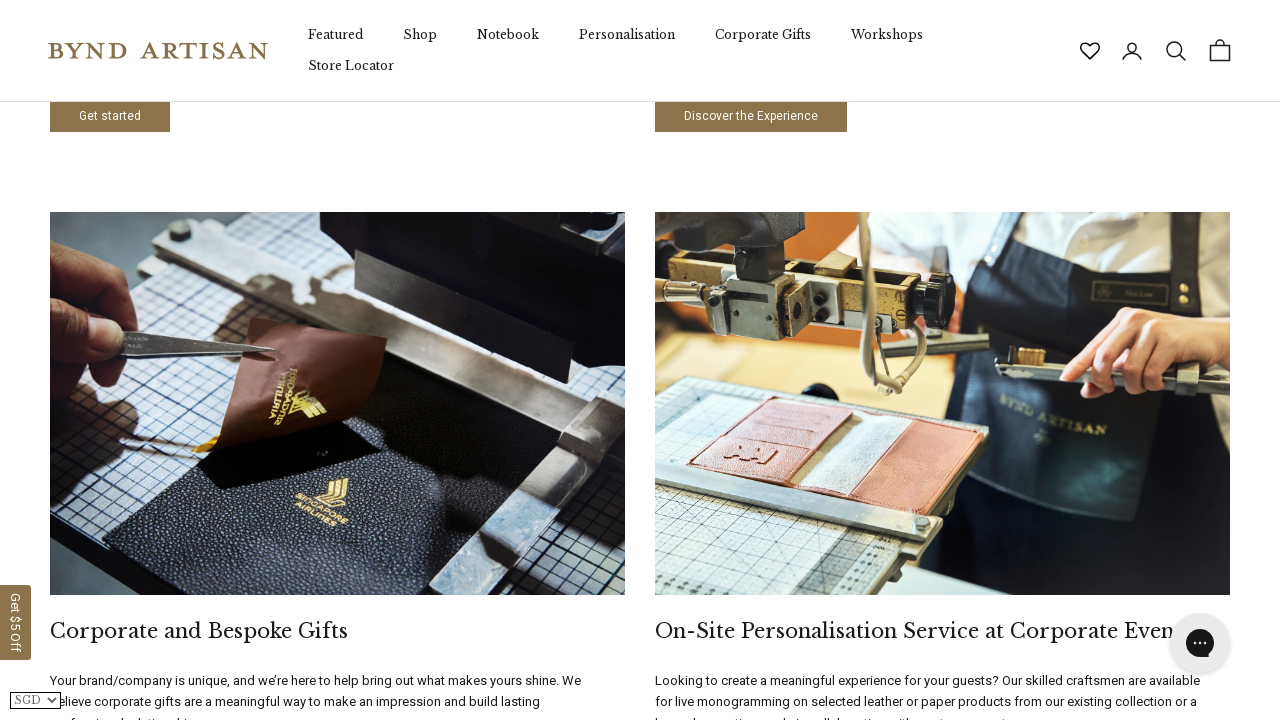

Waited 100ms for content to load
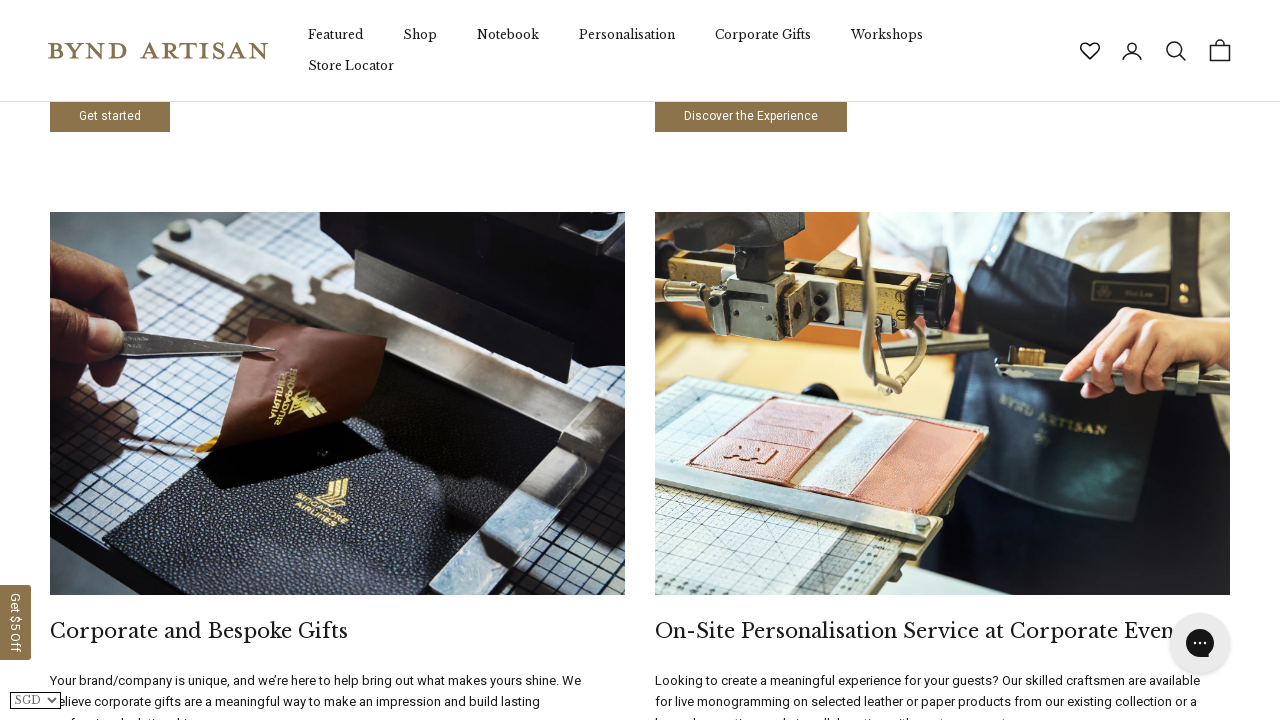

Scrolled to position 3600px to load lazy content
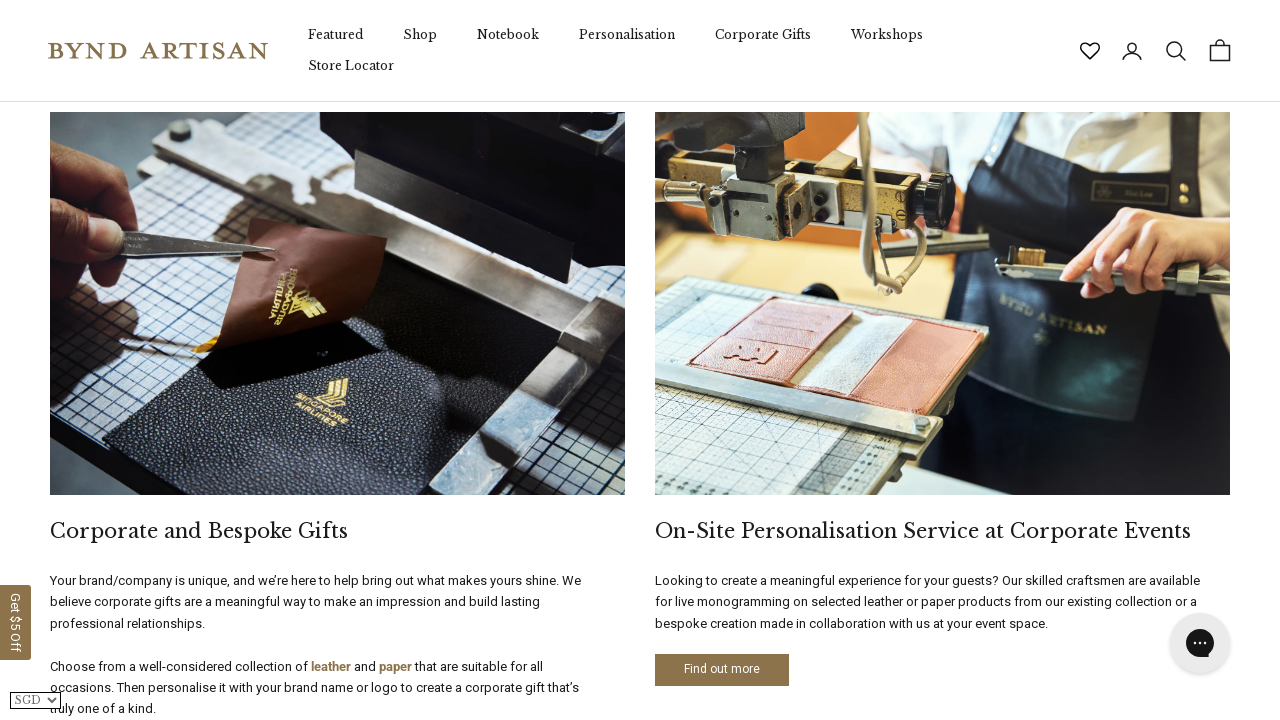

Waited 100ms for content to load
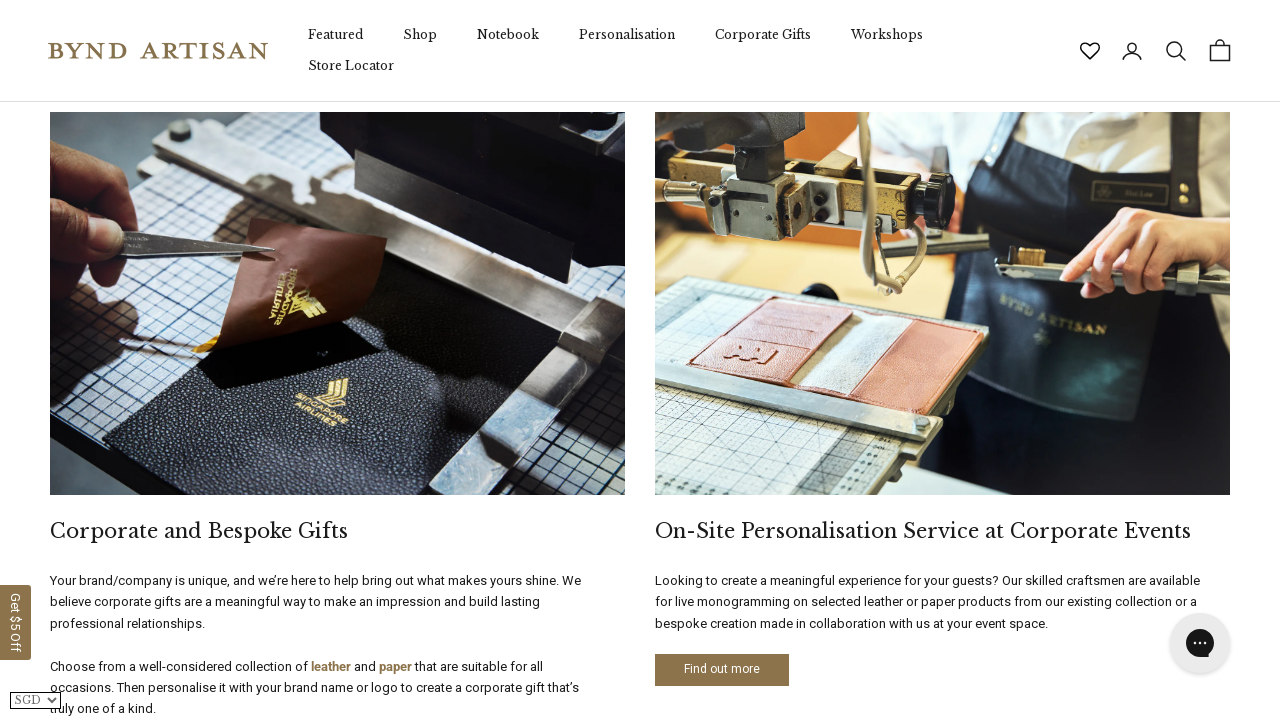

Scrolled to position 3700px to load lazy content
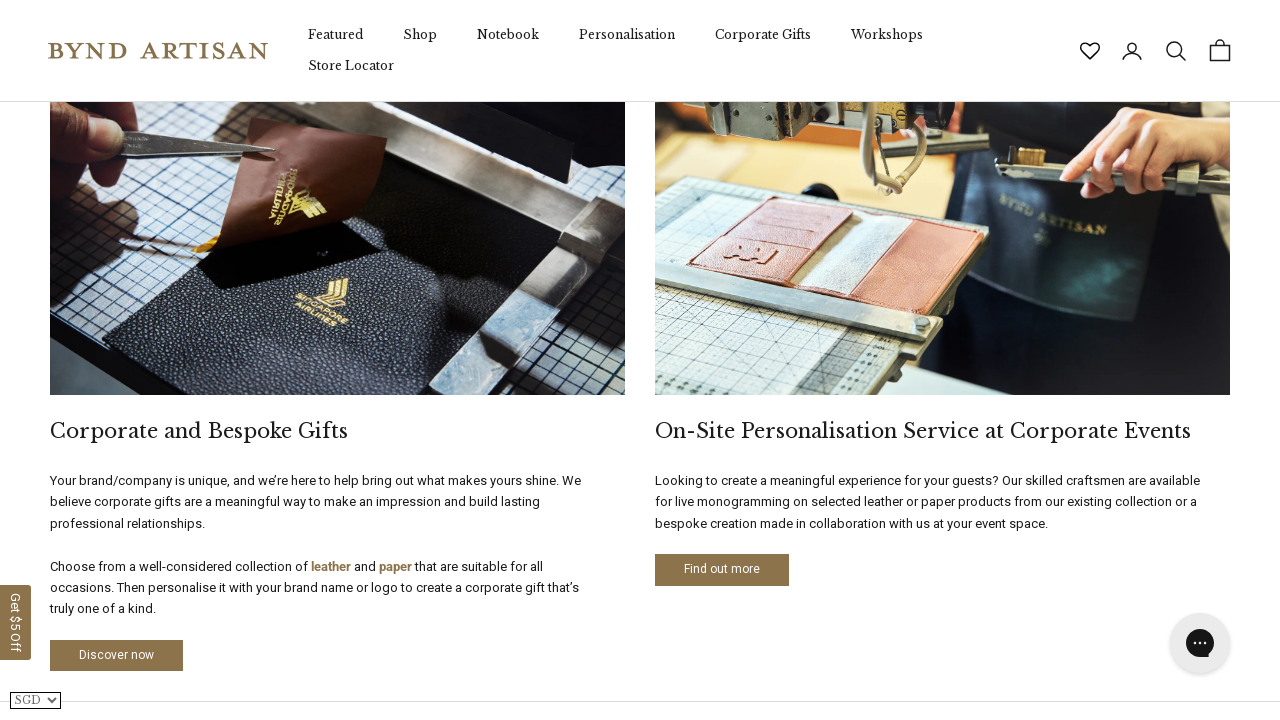

Waited 100ms for content to load
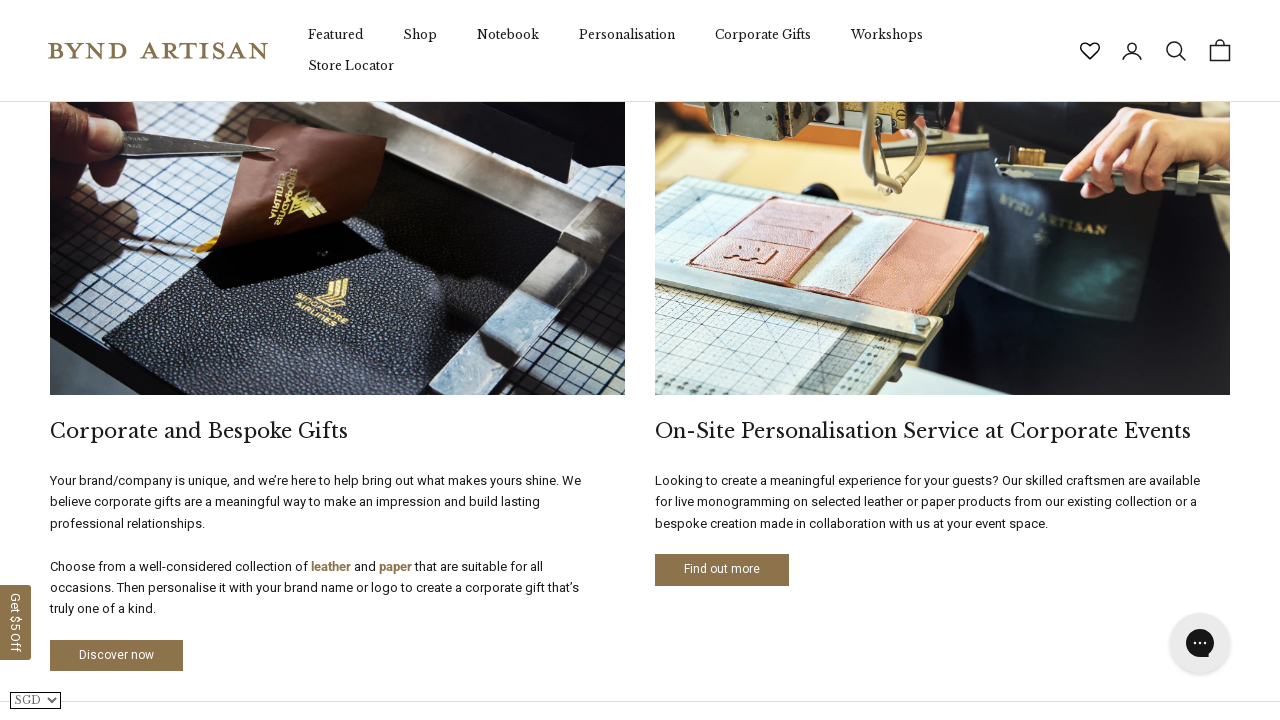

Scrolled to position 3800px to load lazy content
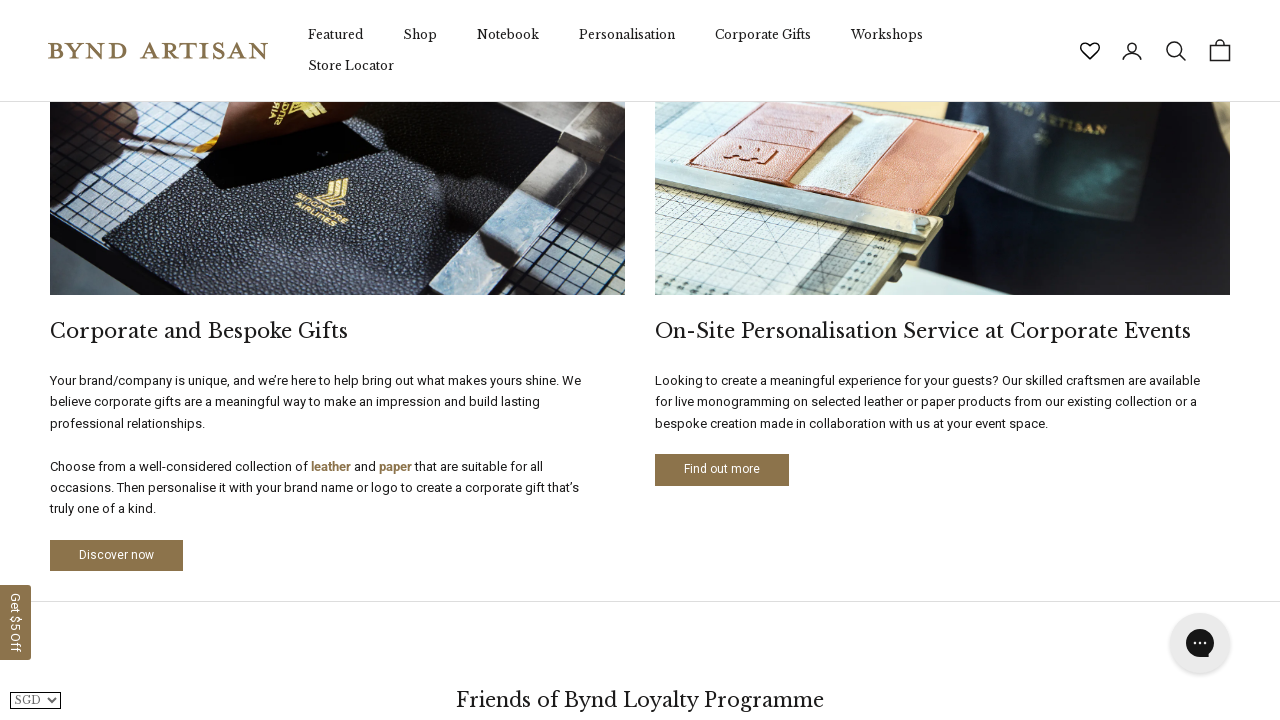

Waited 100ms for content to load
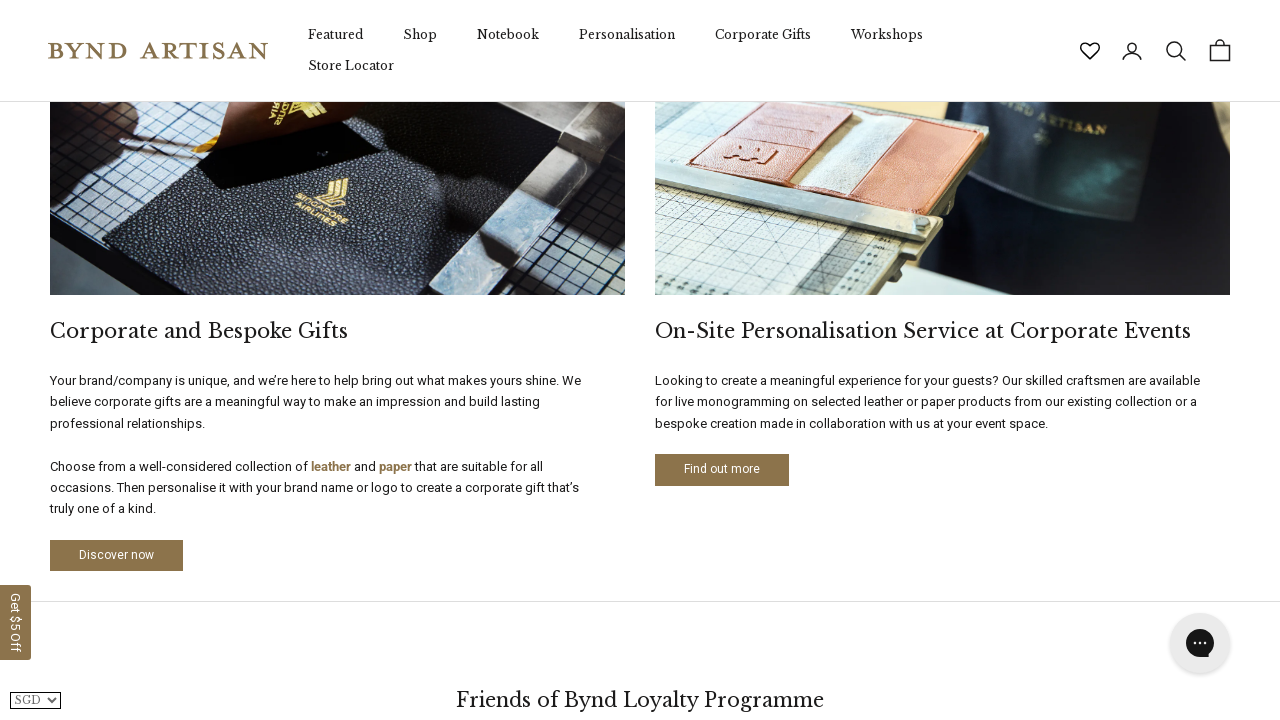

Scrolled to position 3900px to load lazy content
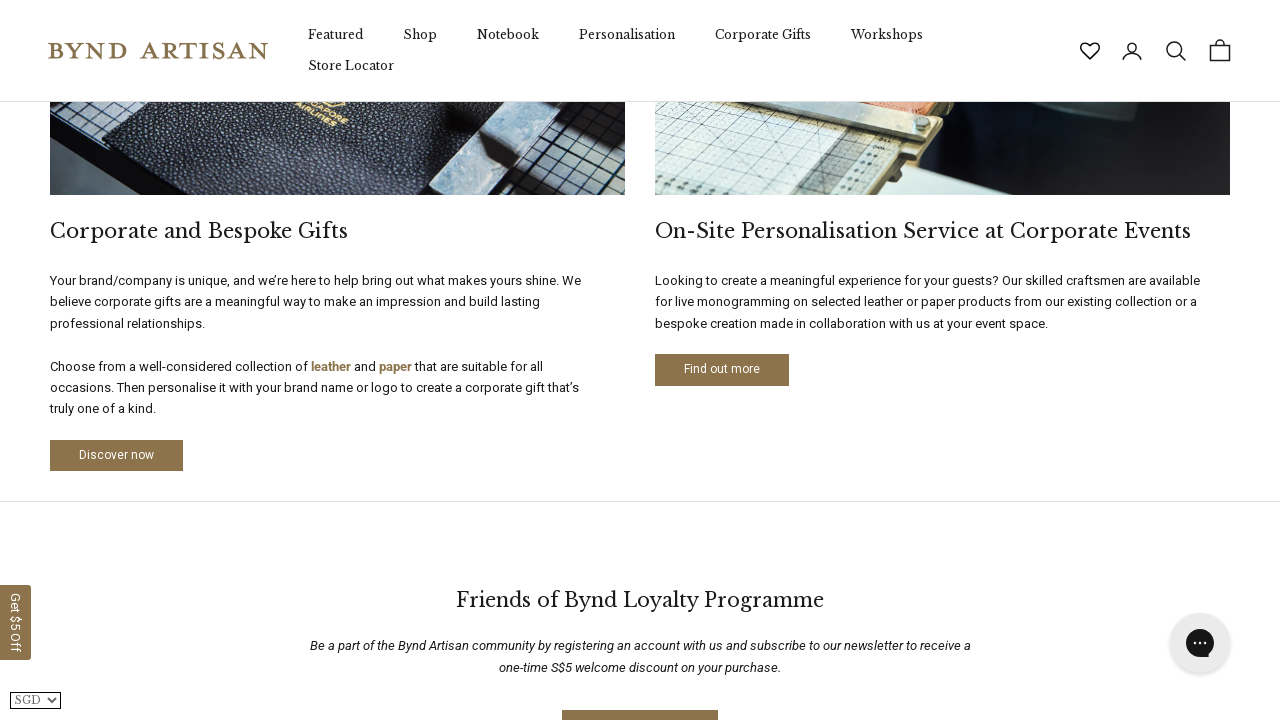

Waited 100ms for content to load
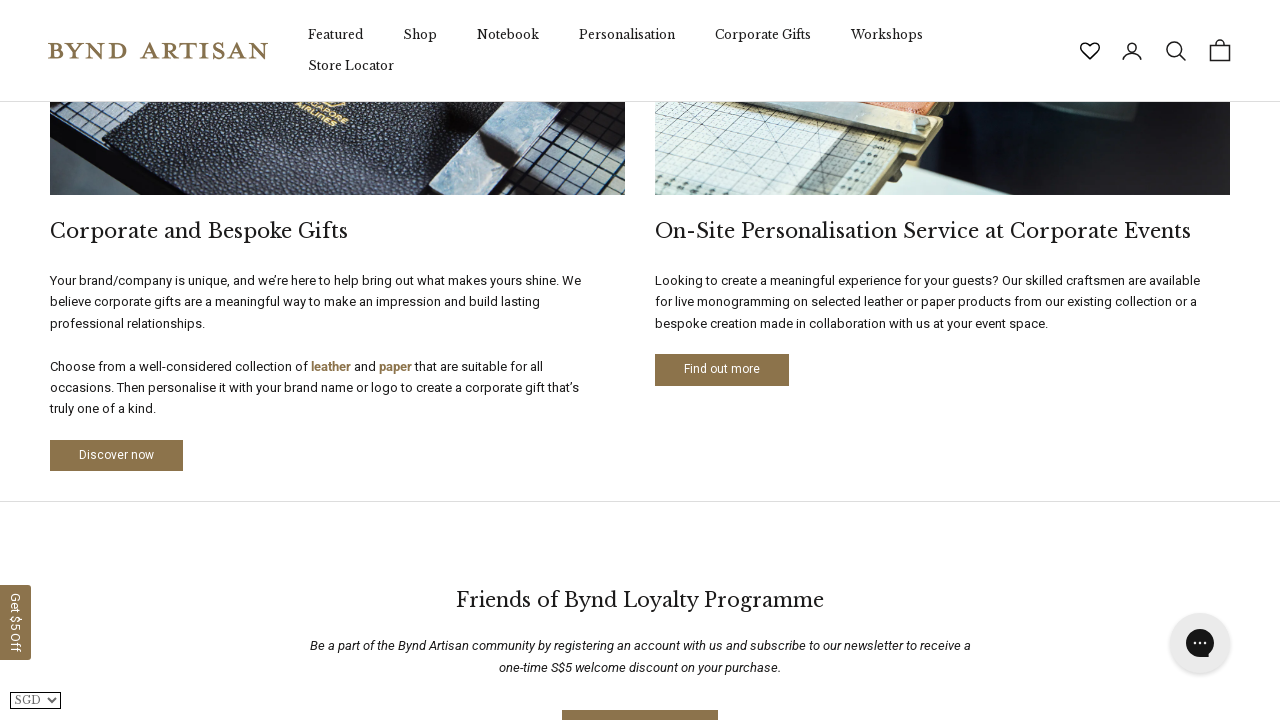

Scrolled to position 4000px to load lazy content
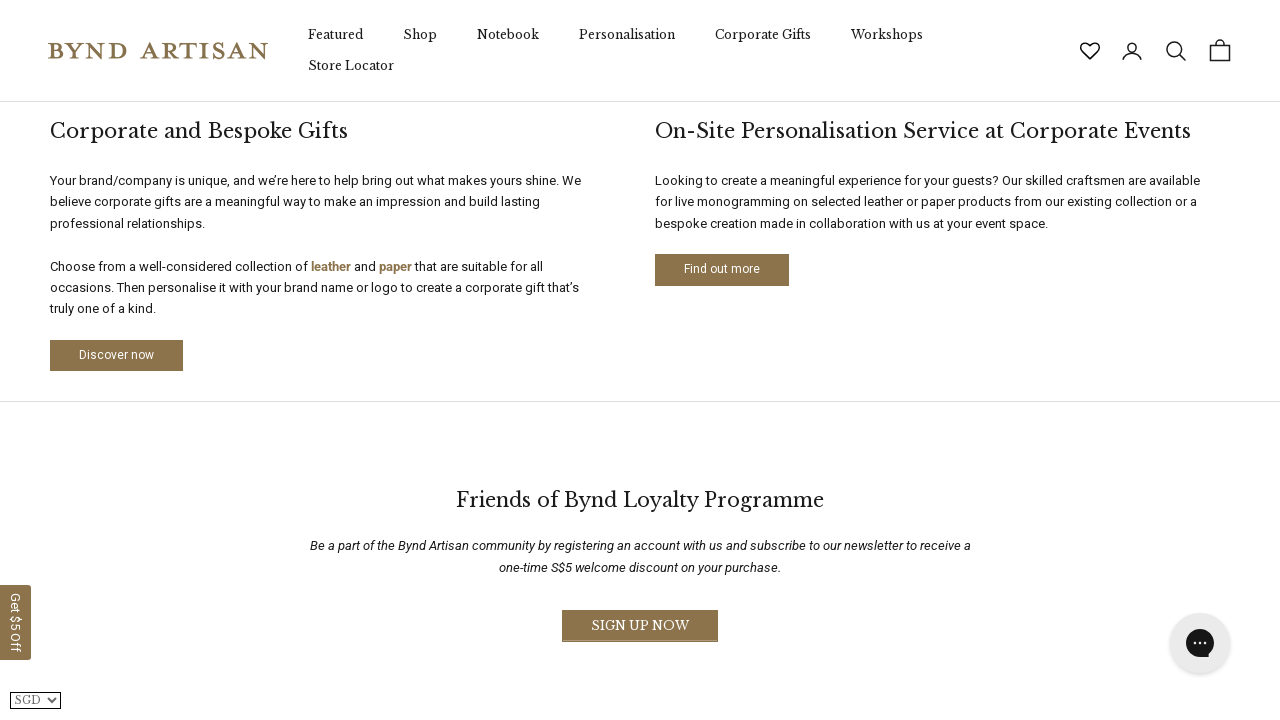

Waited 100ms for content to load
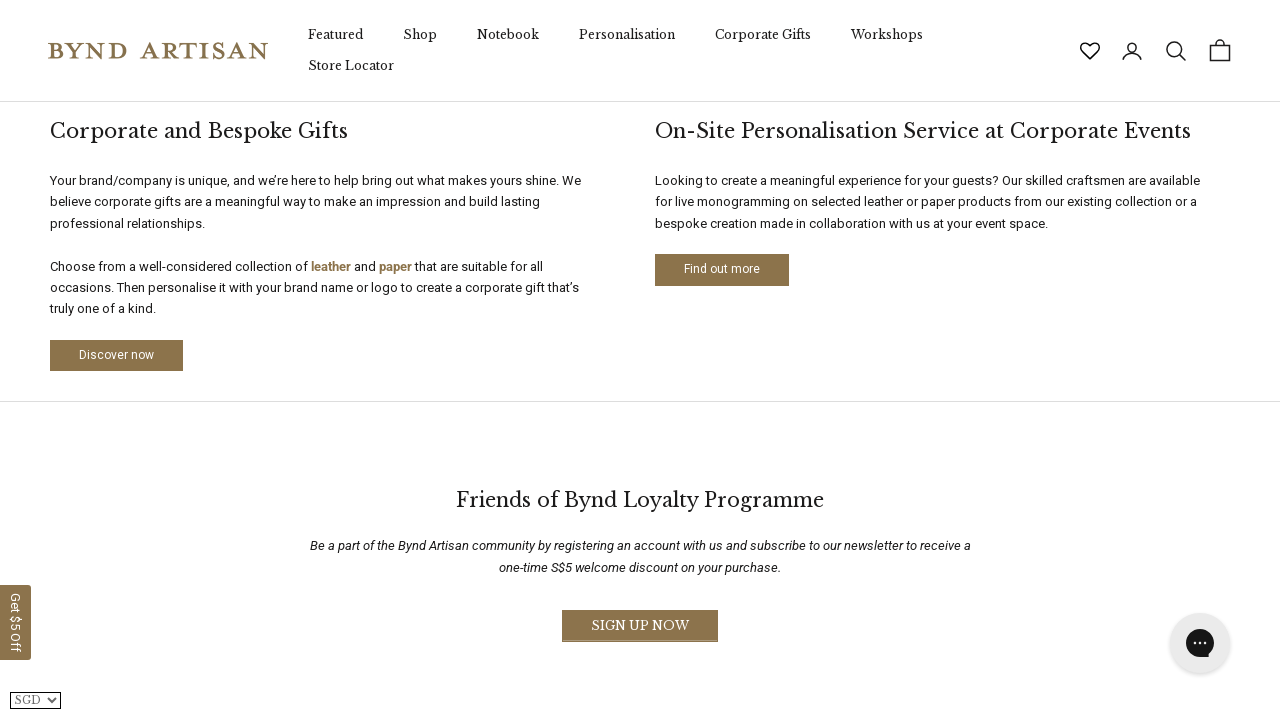

Scrolled to position 4100px to load lazy content
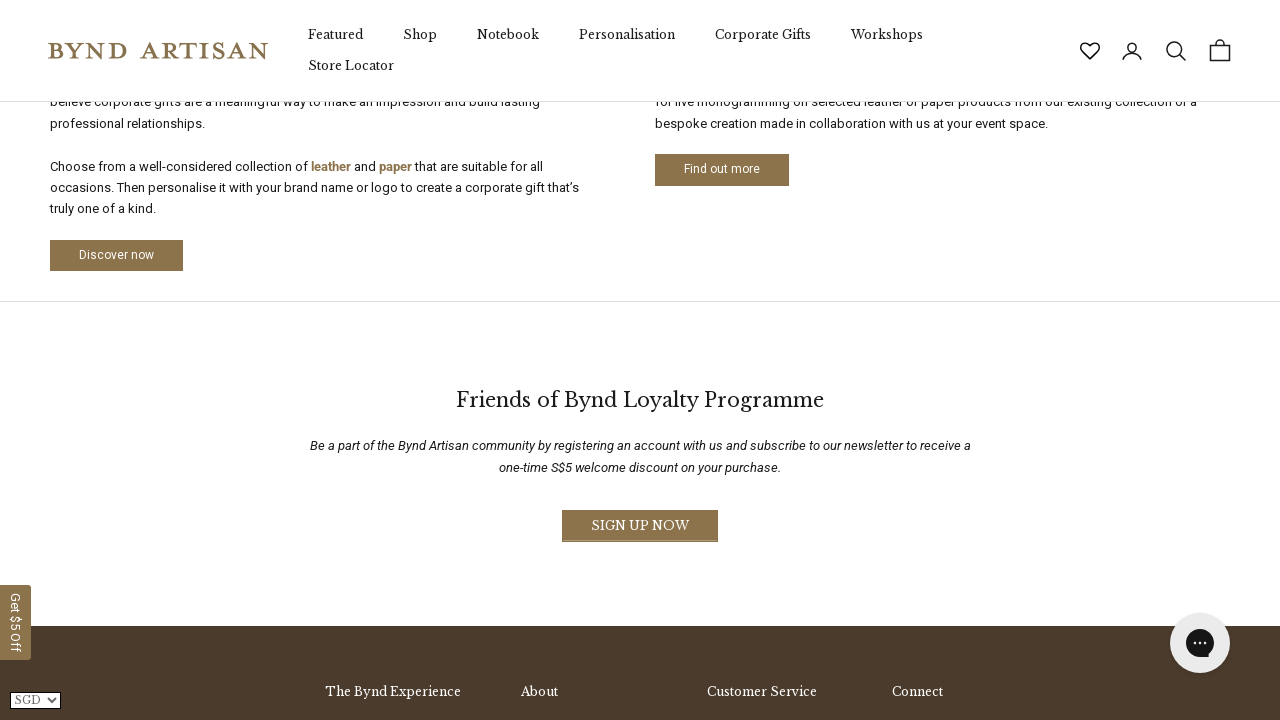

Waited 100ms for content to load
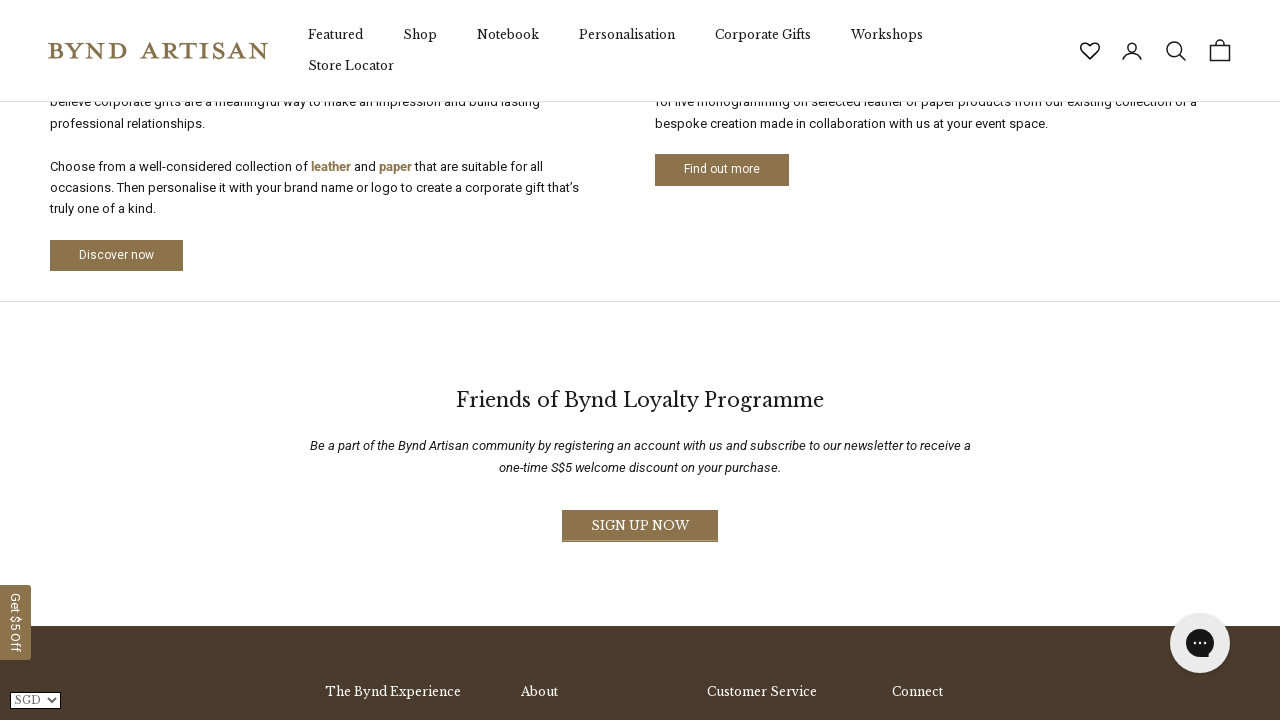

Scrolled to position 4200px to load lazy content
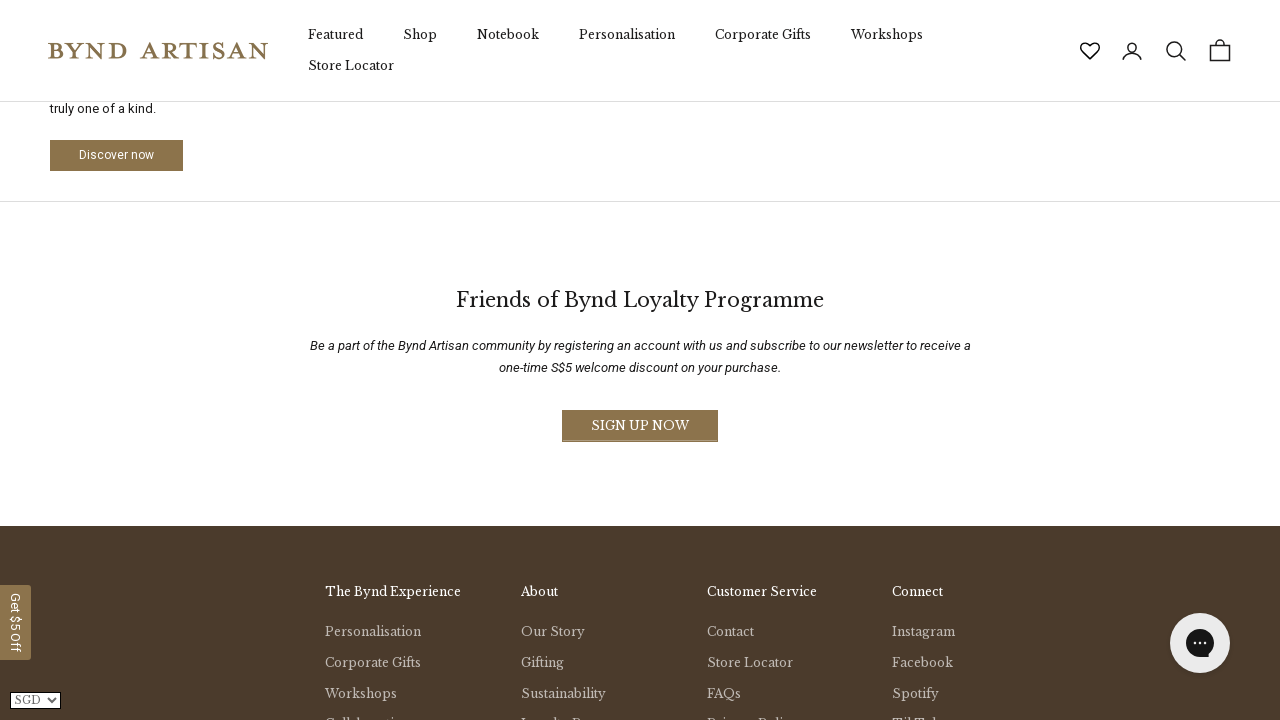

Waited 100ms for content to load
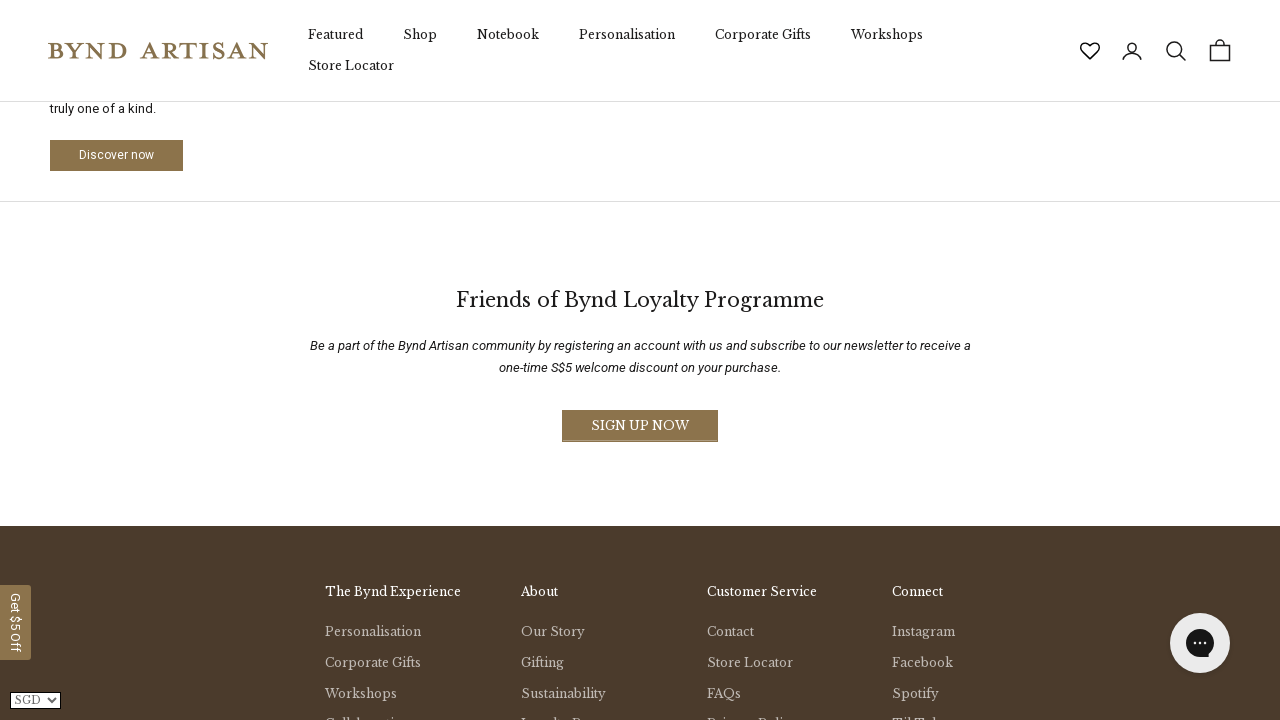

Scrolled to position 4300px to load lazy content
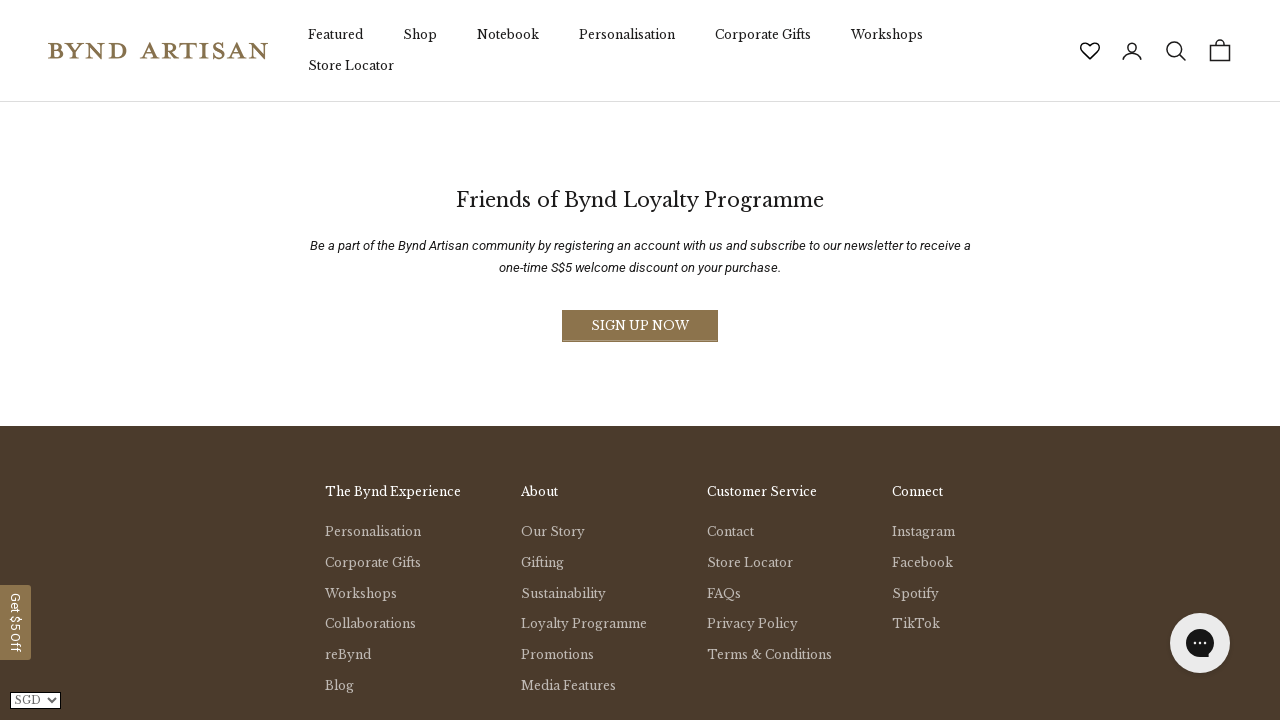

Waited 100ms for content to load
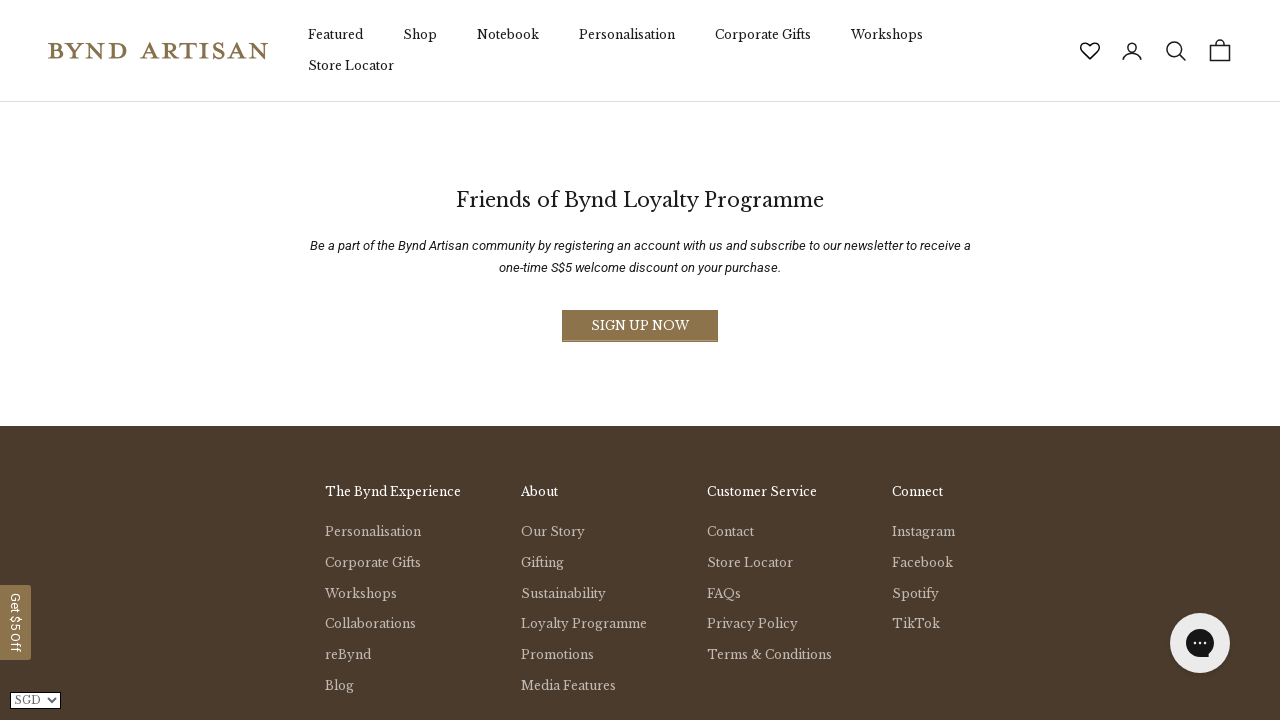

Scrolled to position 4400px to load lazy content
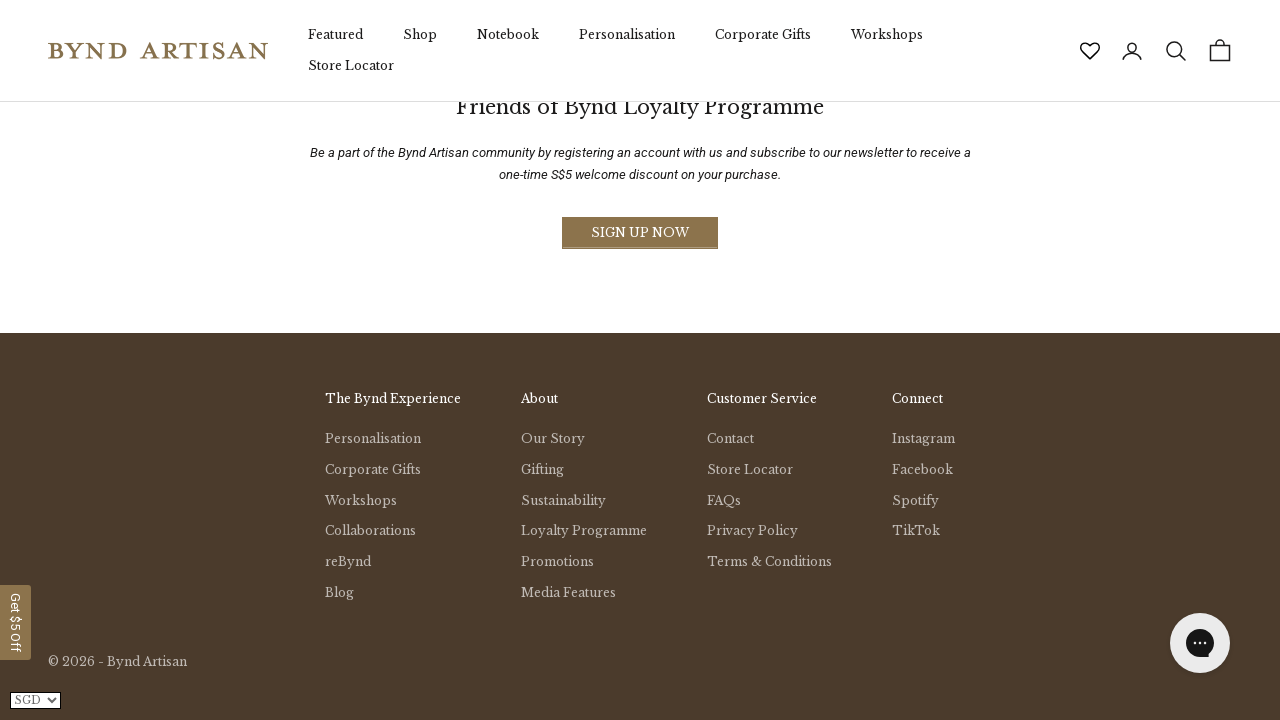

Waited 100ms for content to load
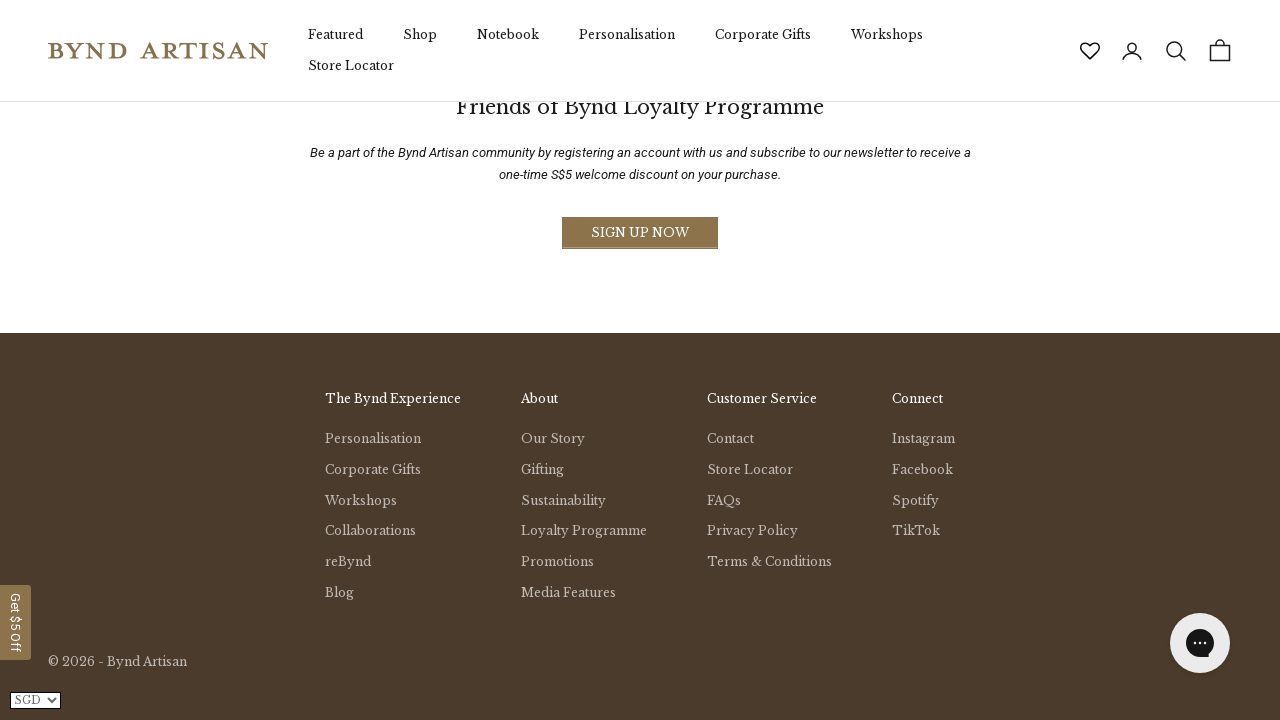

Scrolled to position 4500px to load lazy content
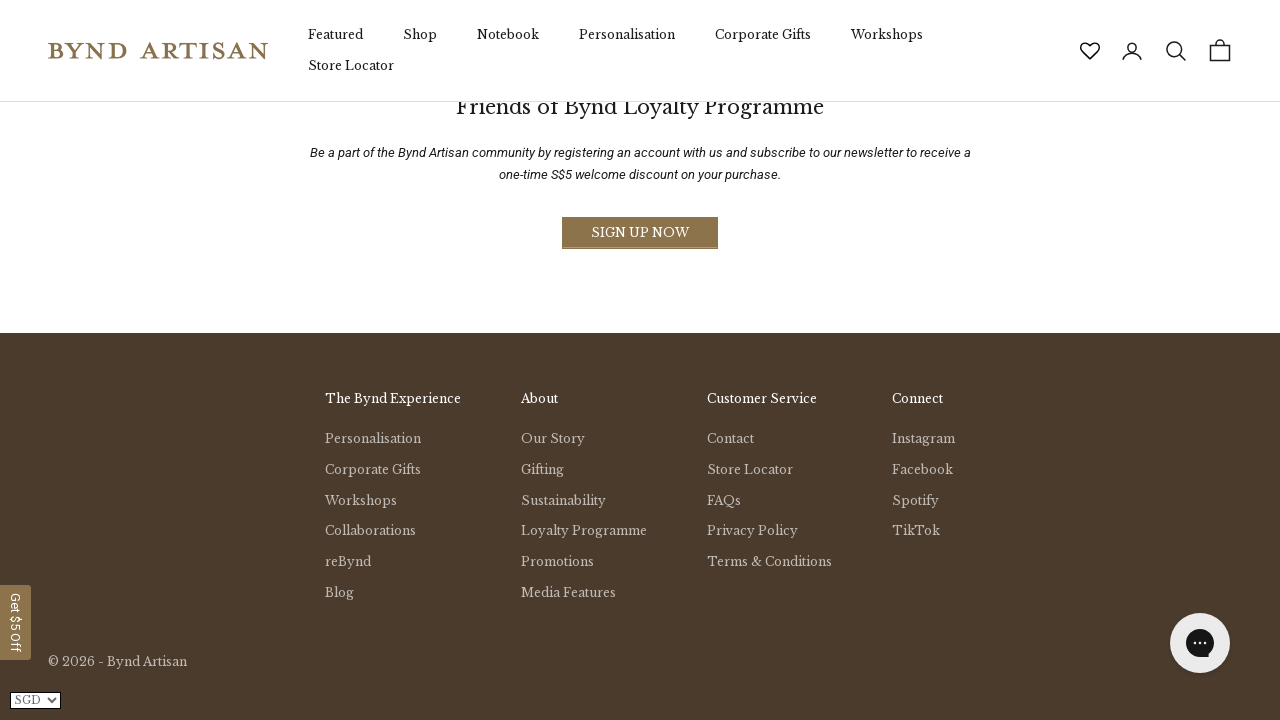

Waited 100ms for content to load
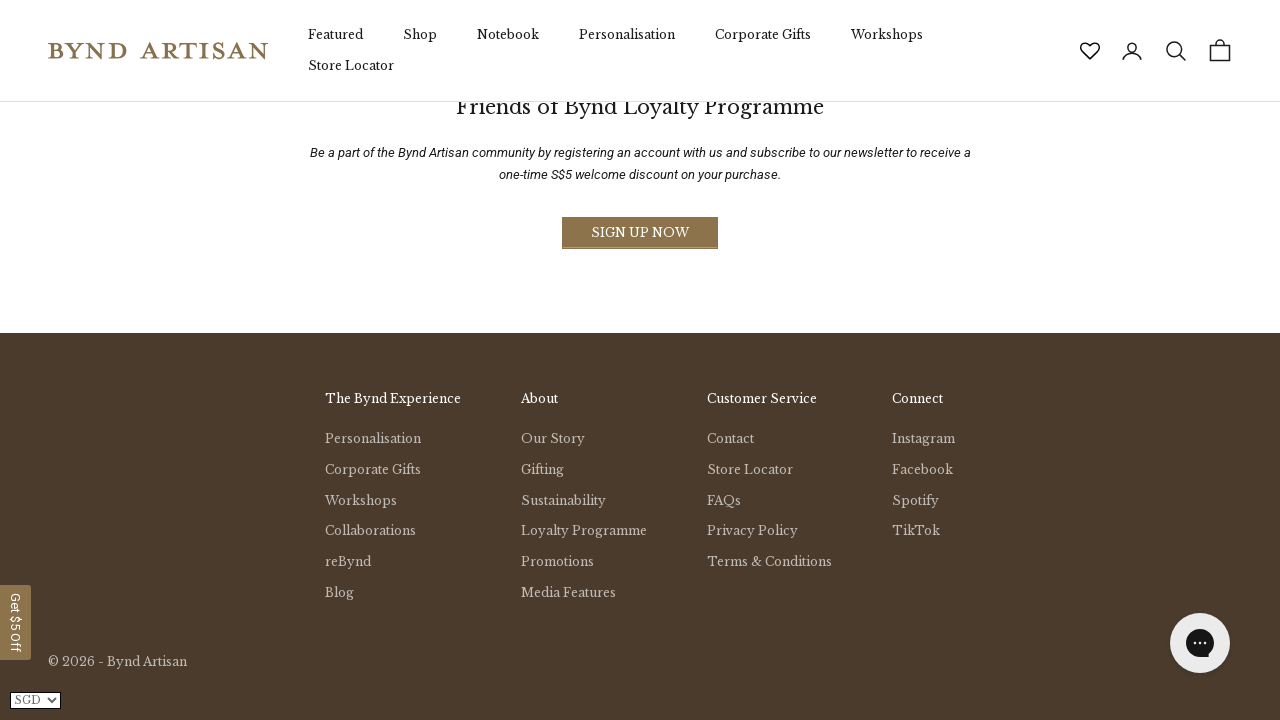

Scrolled to position 4600px to load lazy content
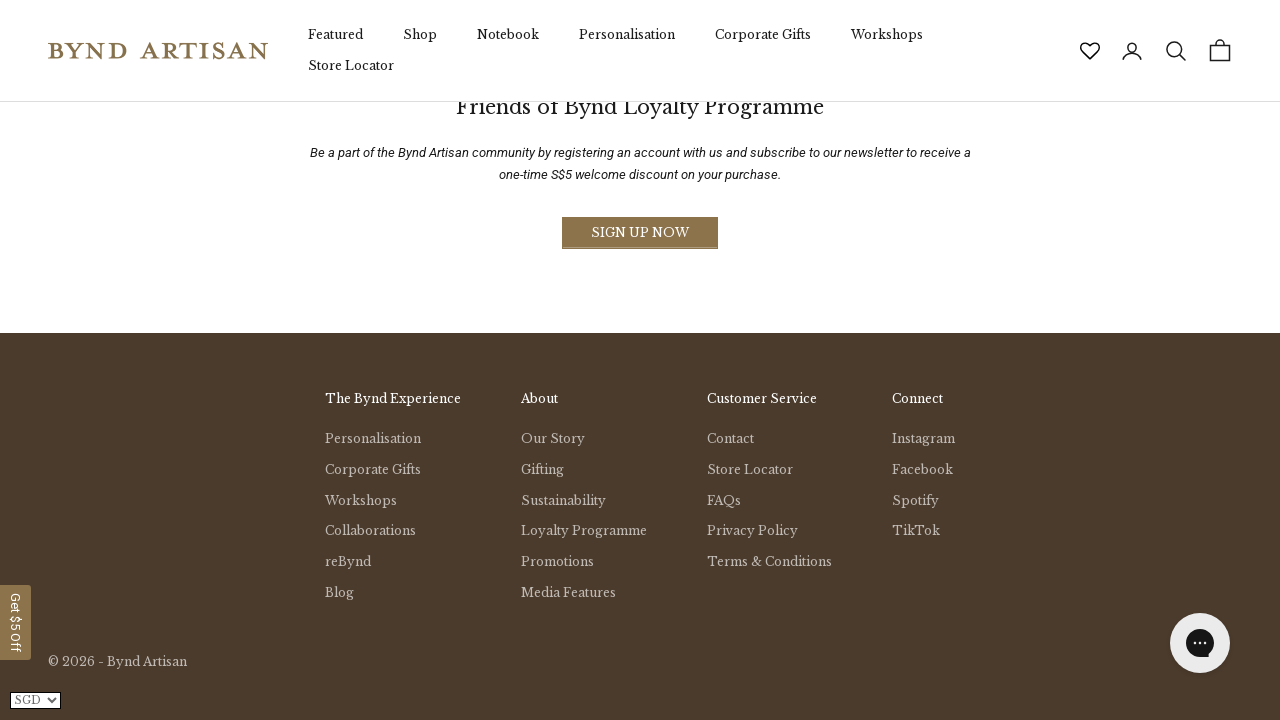

Waited 100ms for content to load
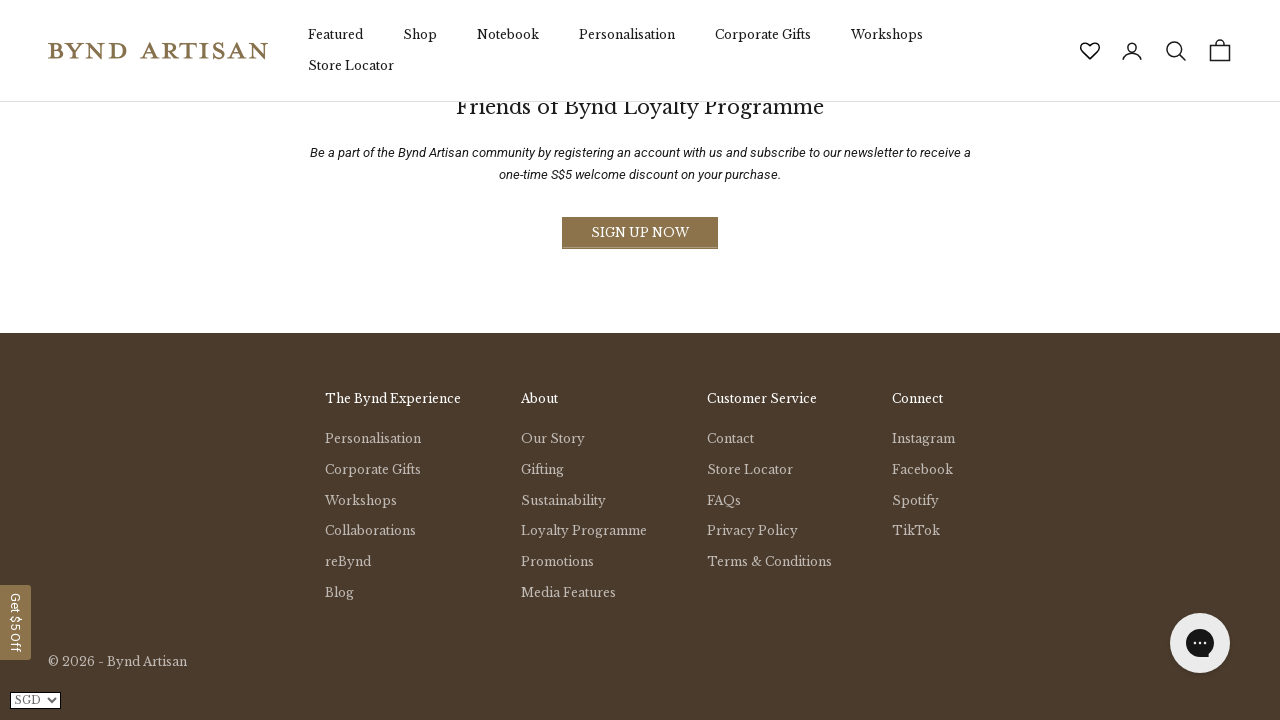

Scrolled to position 4700px to load lazy content
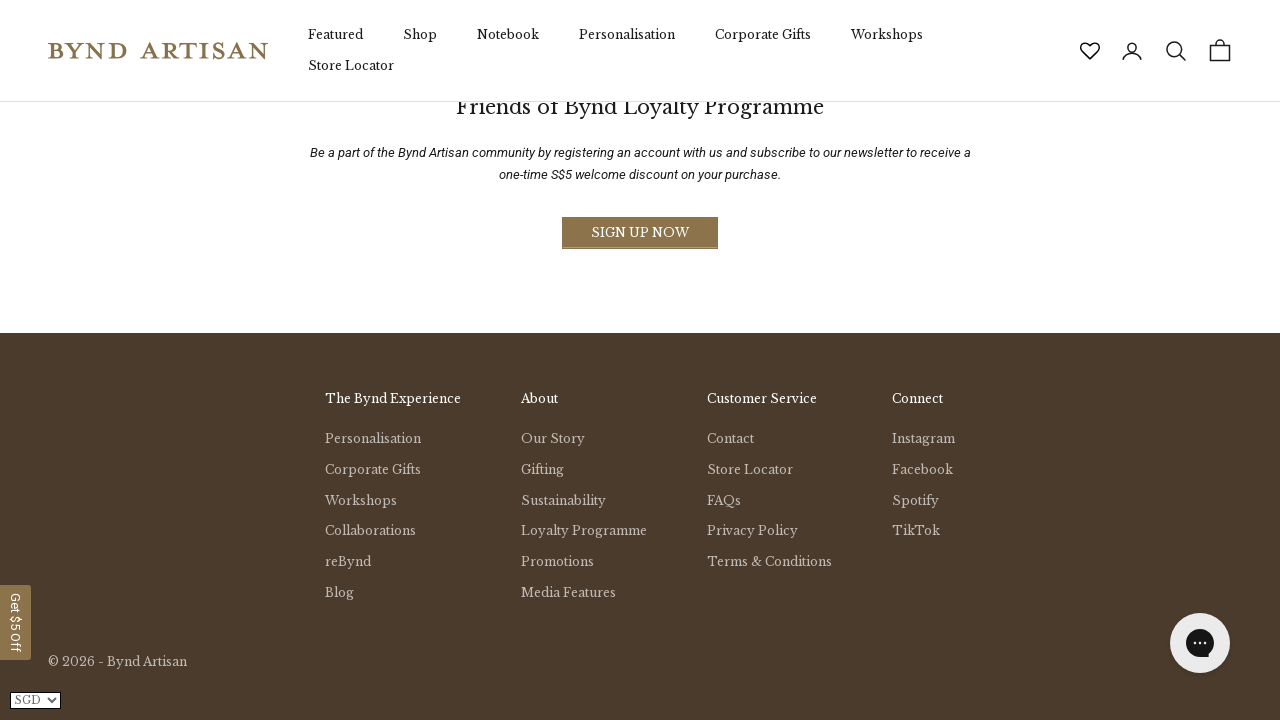

Waited 100ms for content to load
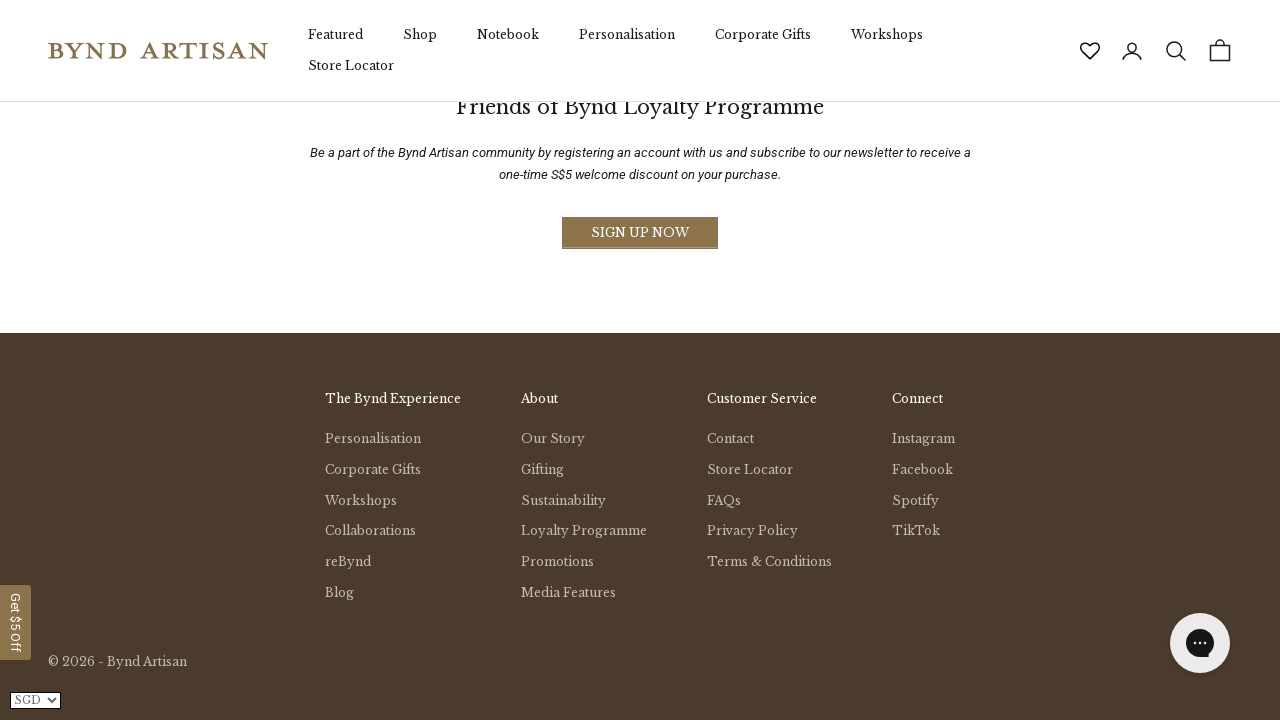

Scrolled to position 4800px to load lazy content
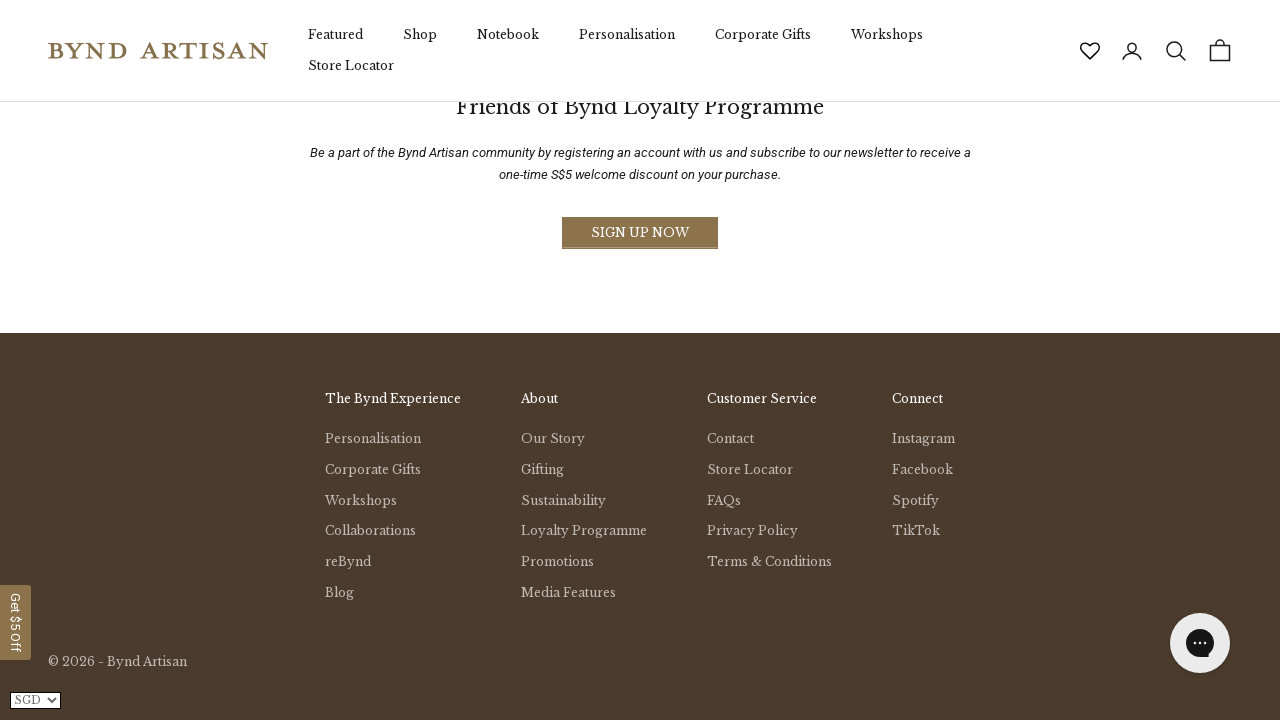

Waited 100ms for content to load
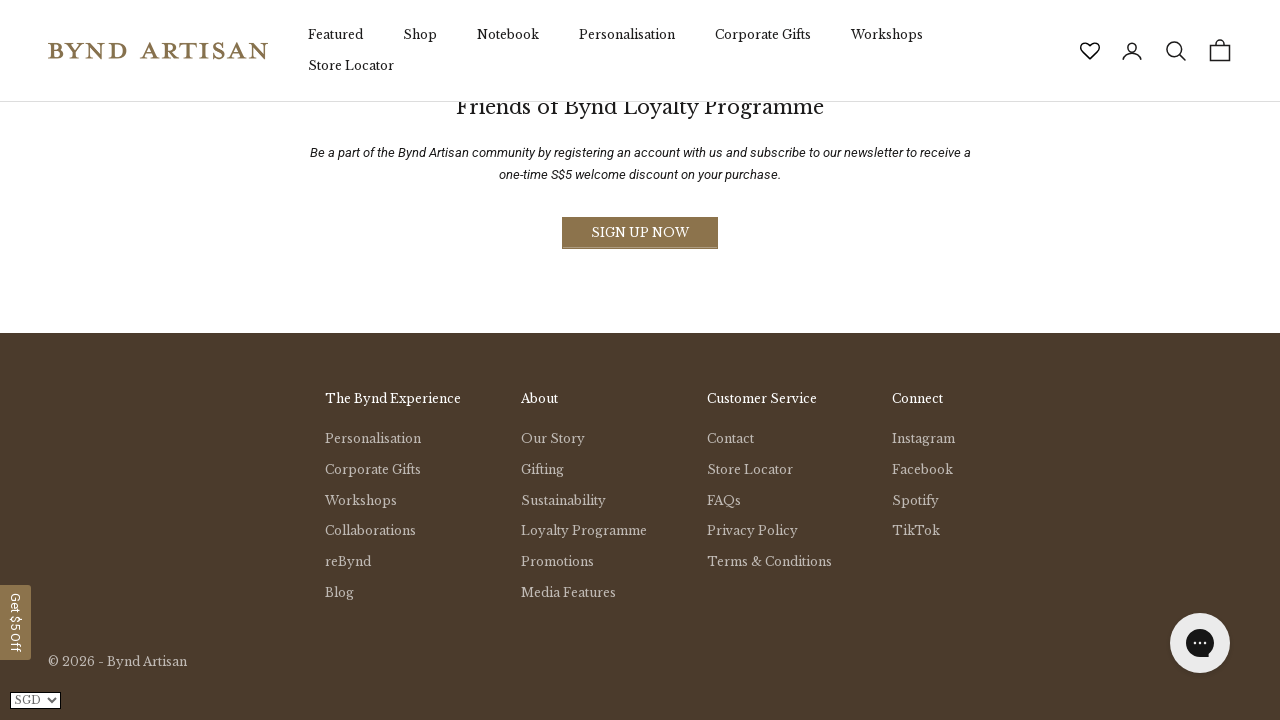

Scrolled to position 4900px to load lazy content
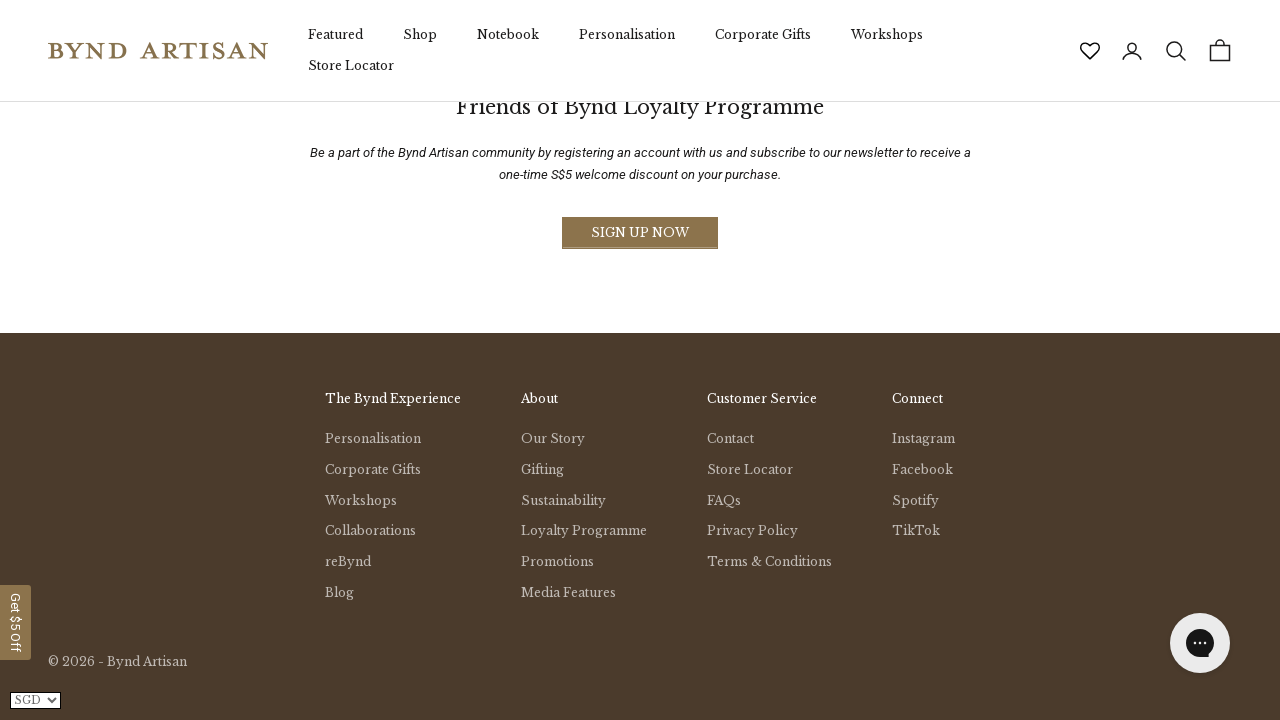

Waited 100ms for content to load
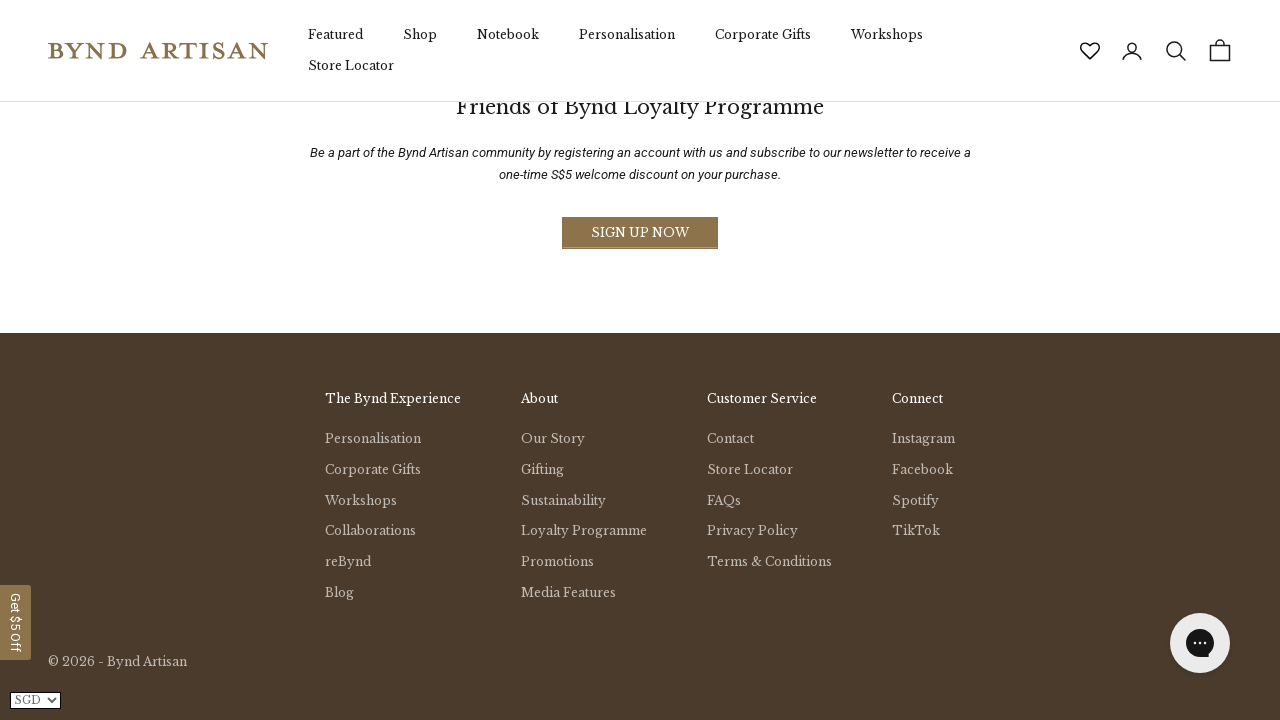

Scrolled to position 5000px to load lazy content
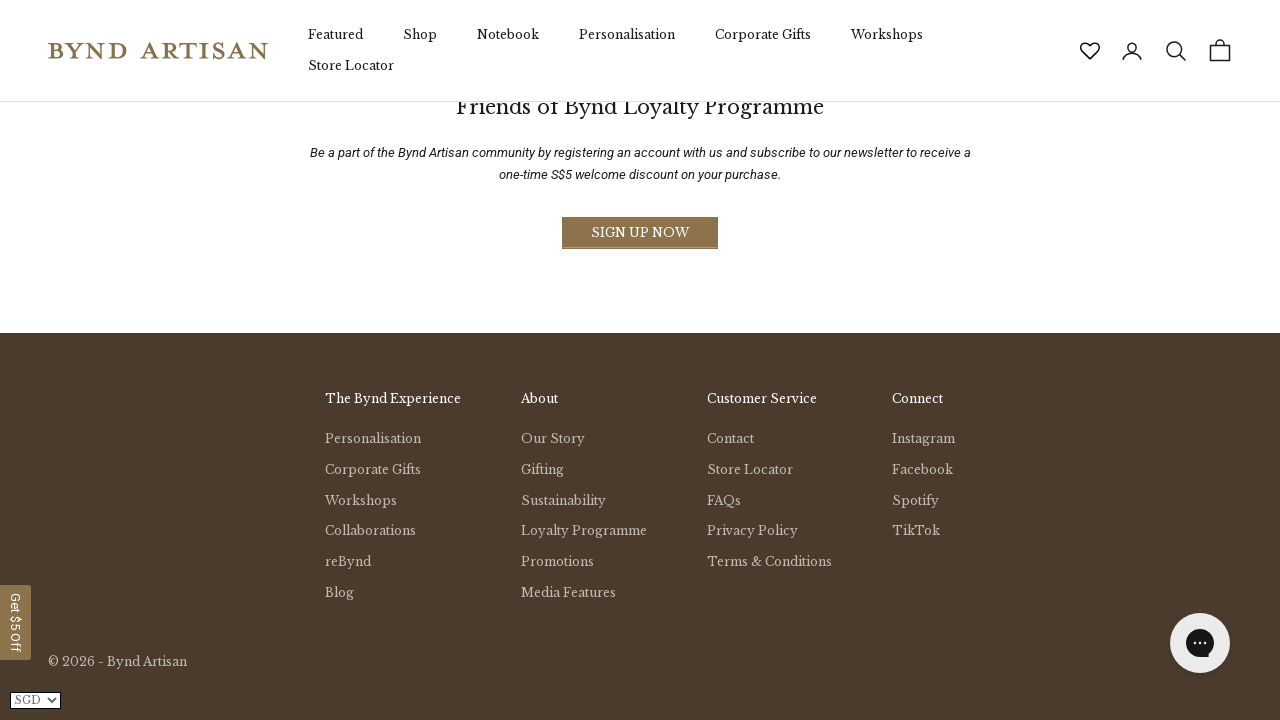

Waited 100ms for content to load
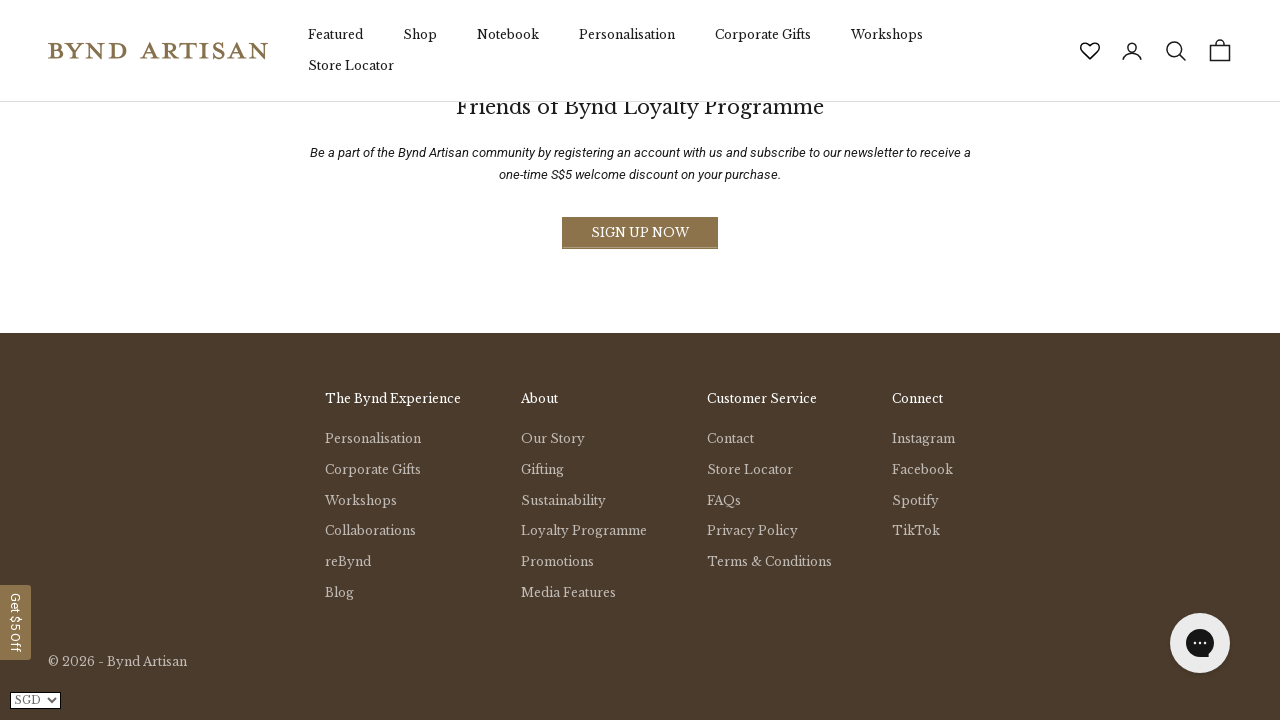

Scrolled to position 5100px to load lazy content
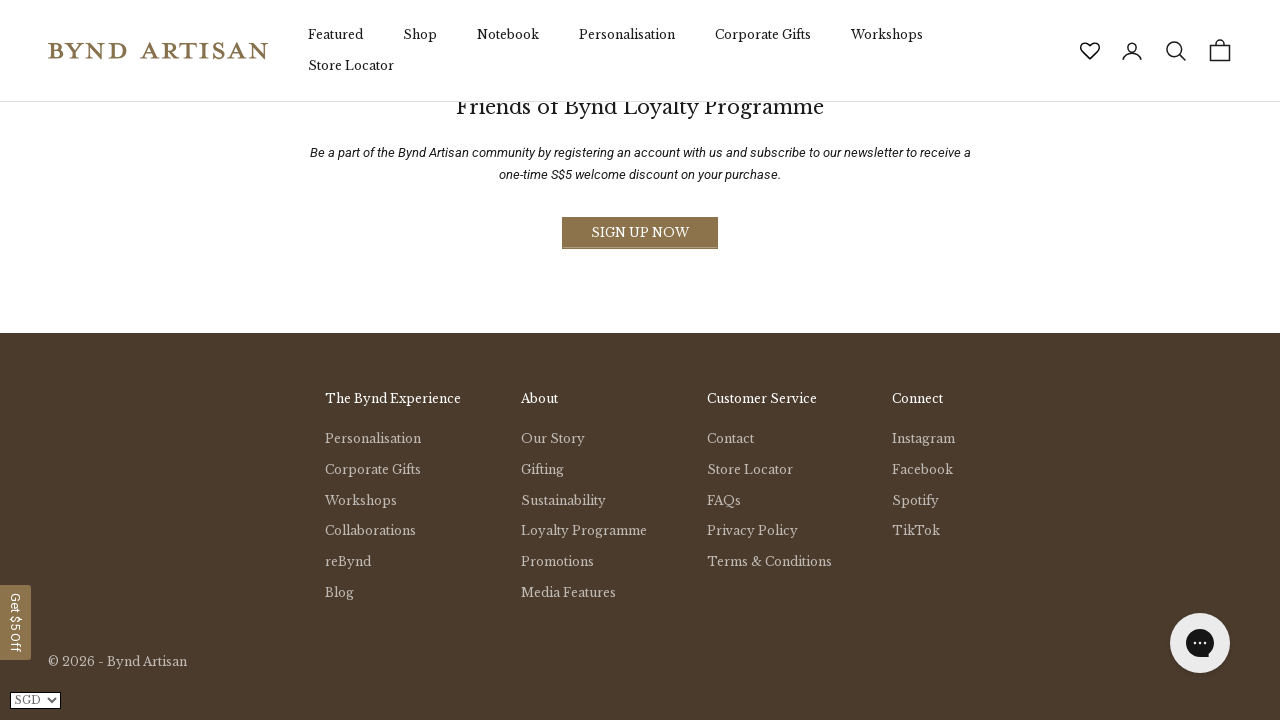

Waited 100ms for content to load
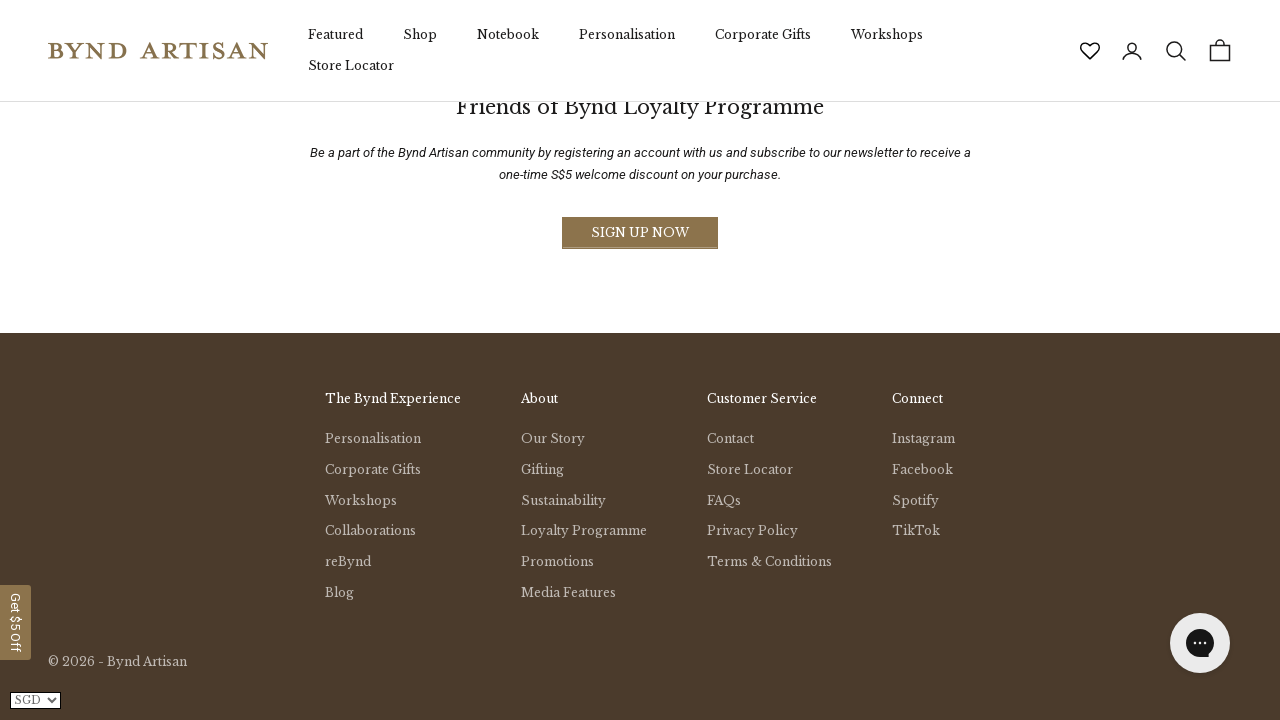

Scrolled to the very bottom of the page
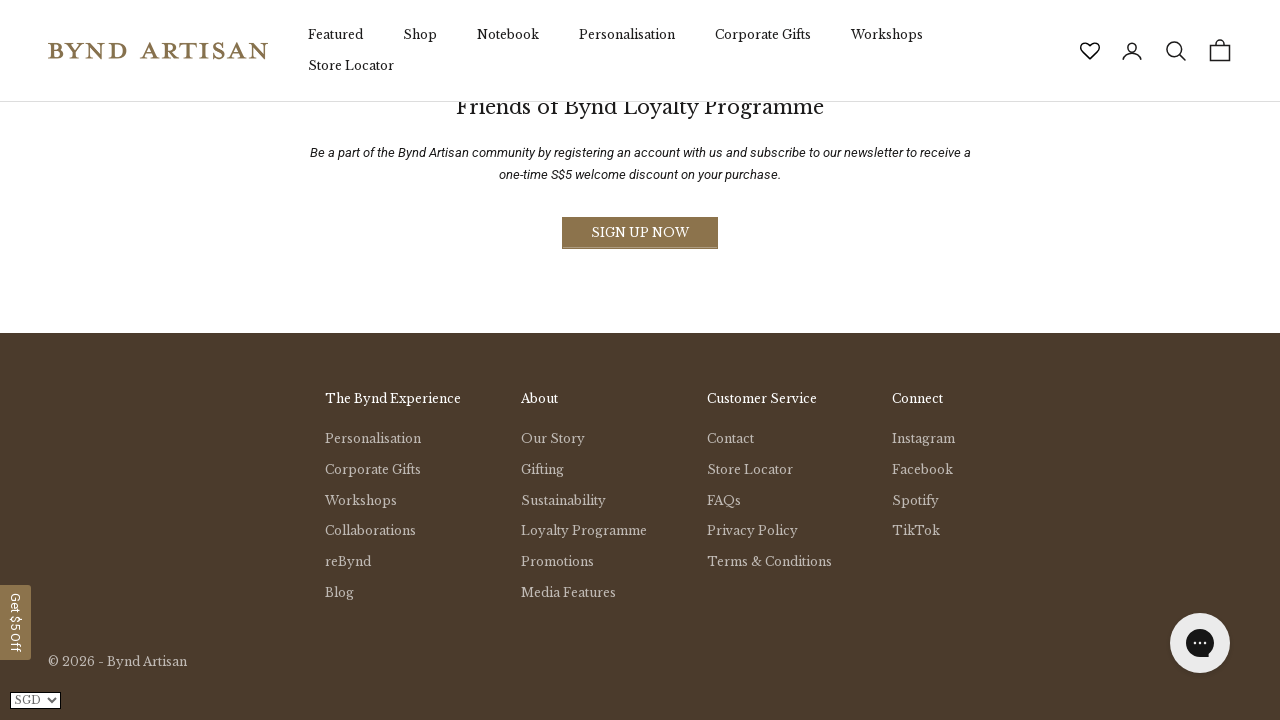

Scrolled back to the top of the page
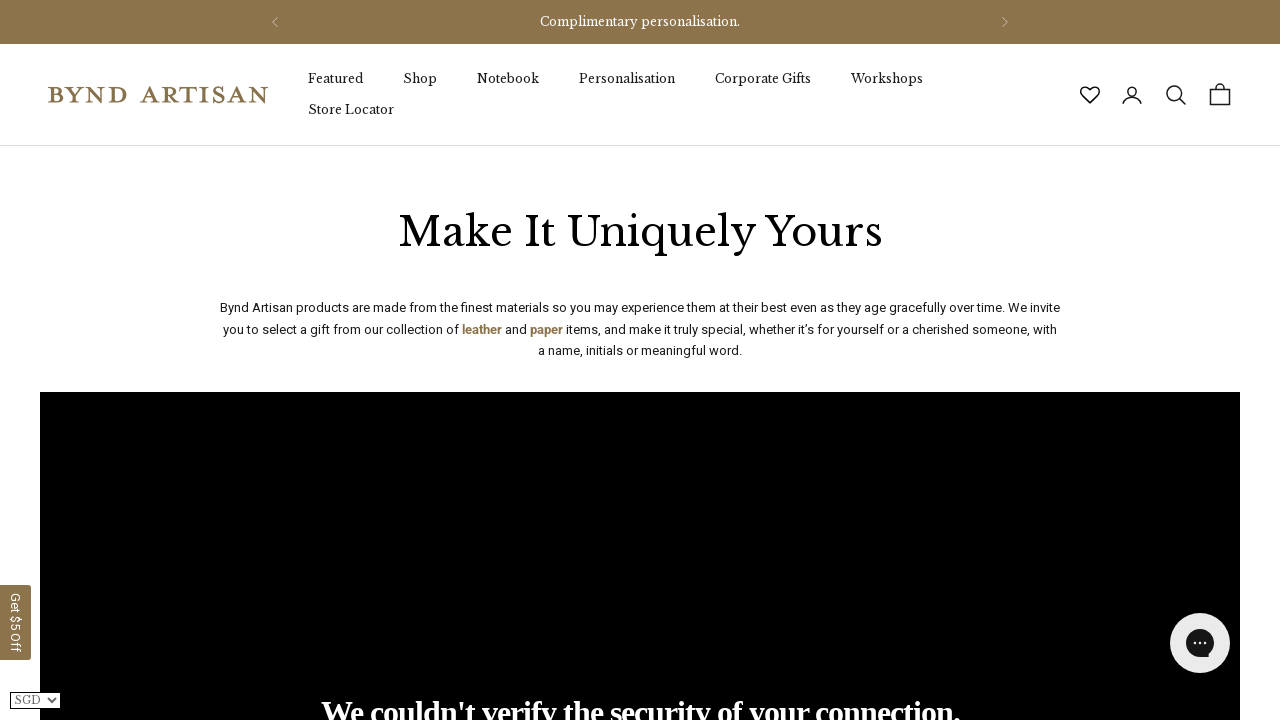

Waited 2 seconds for final content to settle
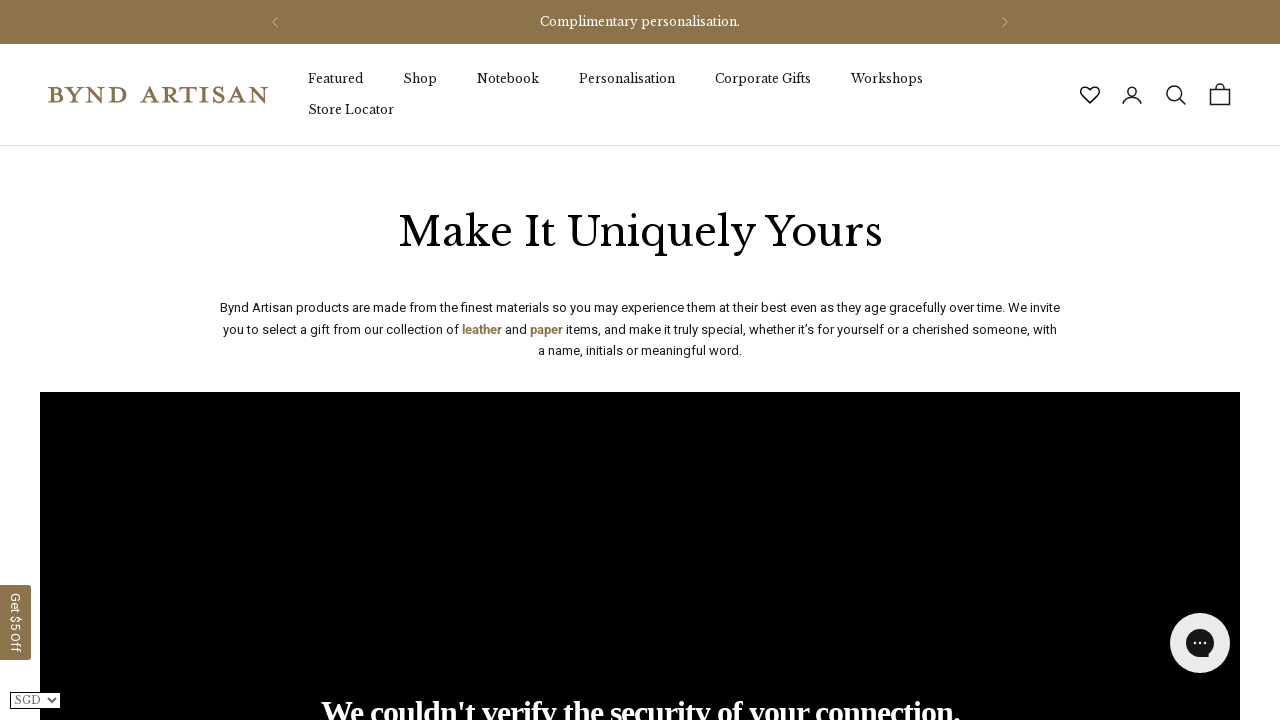

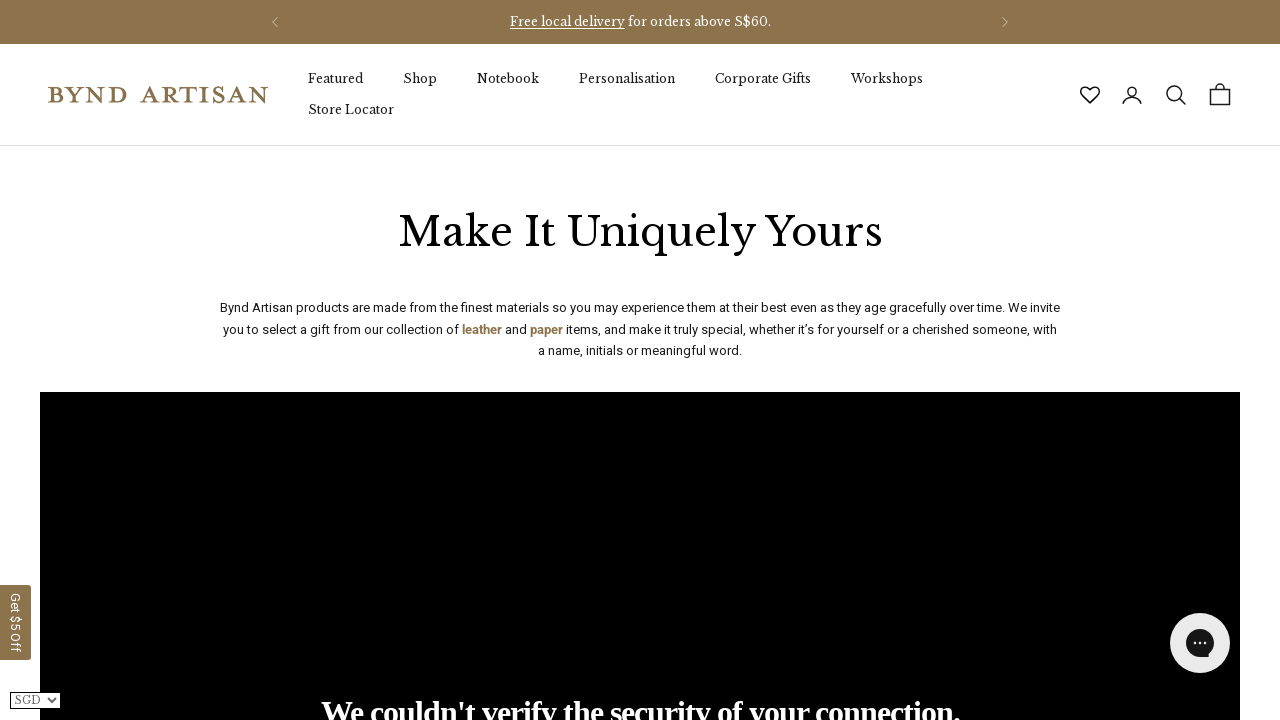